Tests a large form by filling all input fields with test data and submitting the form via button click

Starting URL: http://suninjuly.github.io/huge_form.html

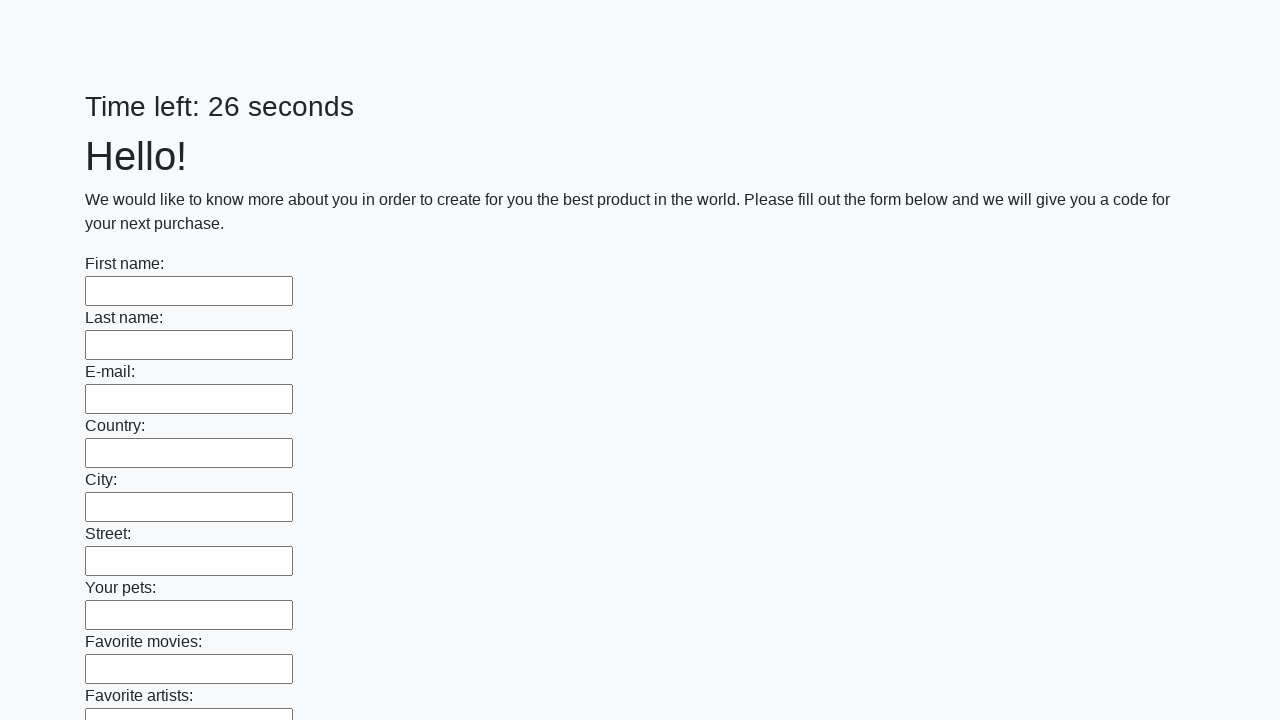

Located all input elements on the huge form
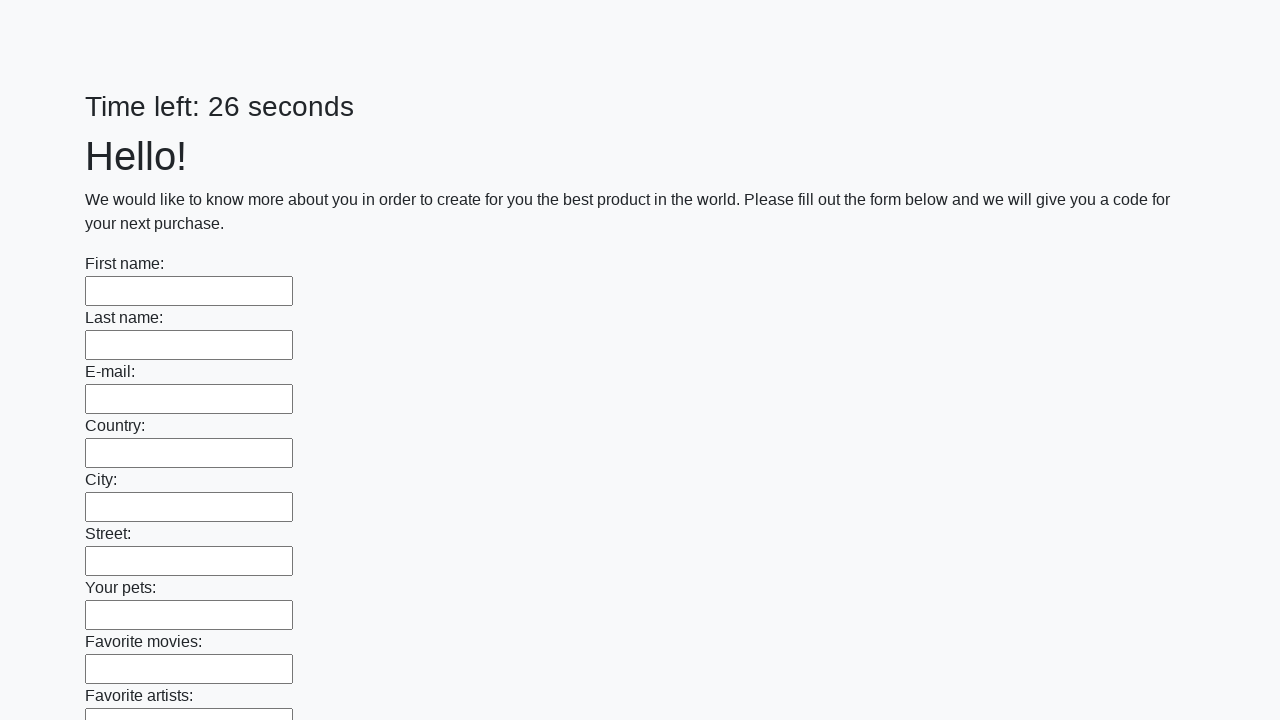

Filled an input field with test data 'Test' on xpath=//input >> nth=0
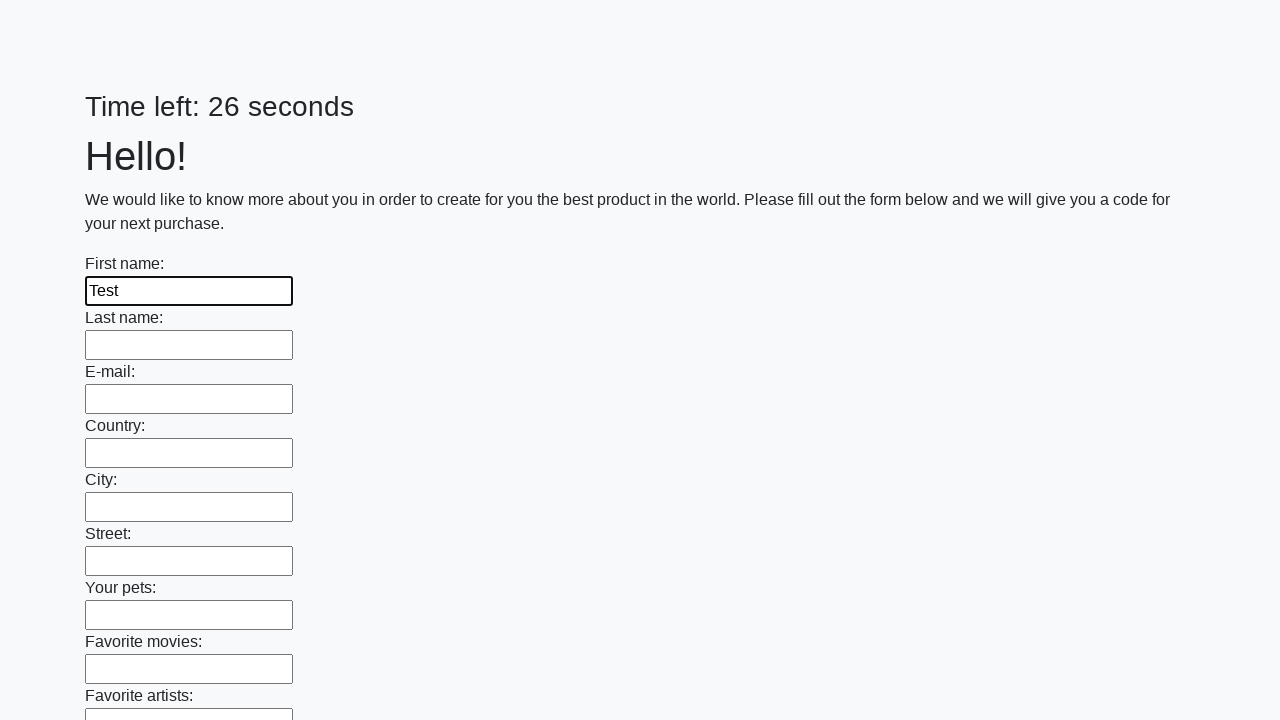

Filled an input field with test data 'Test' on xpath=//input >> nth=1
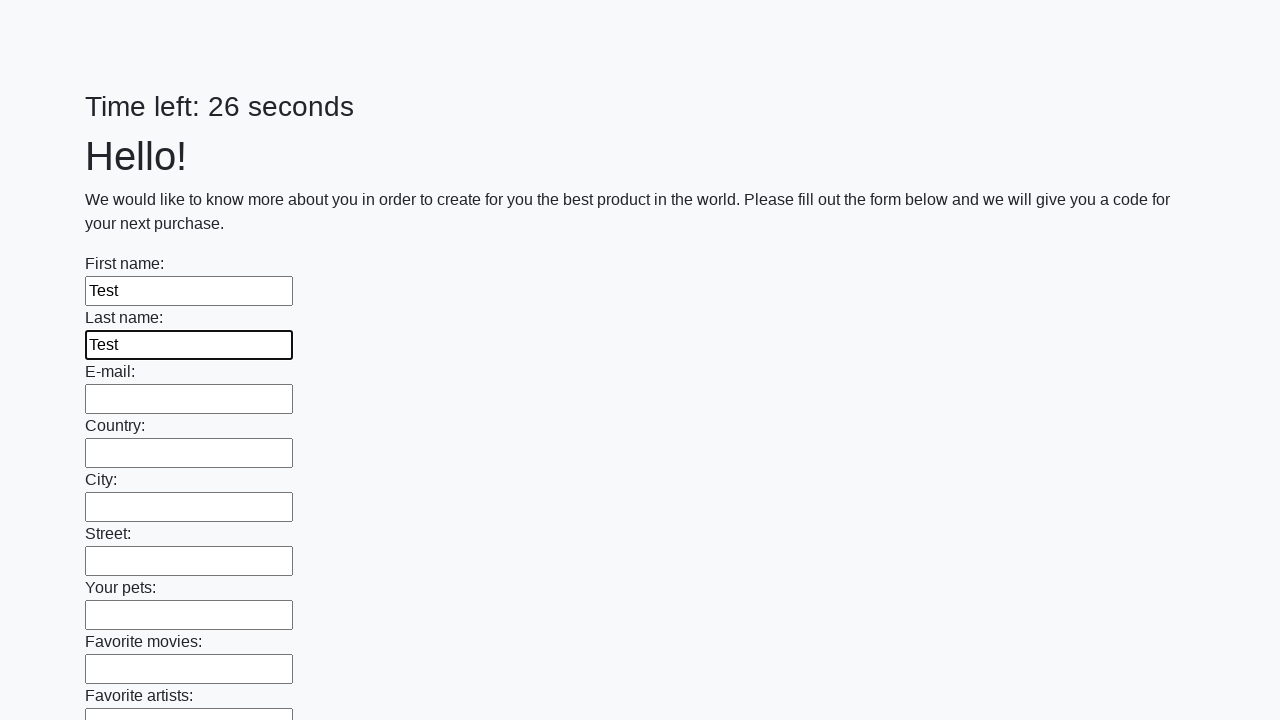

Filled an input field with test data 'Test' on xpath=//input >> nth=2
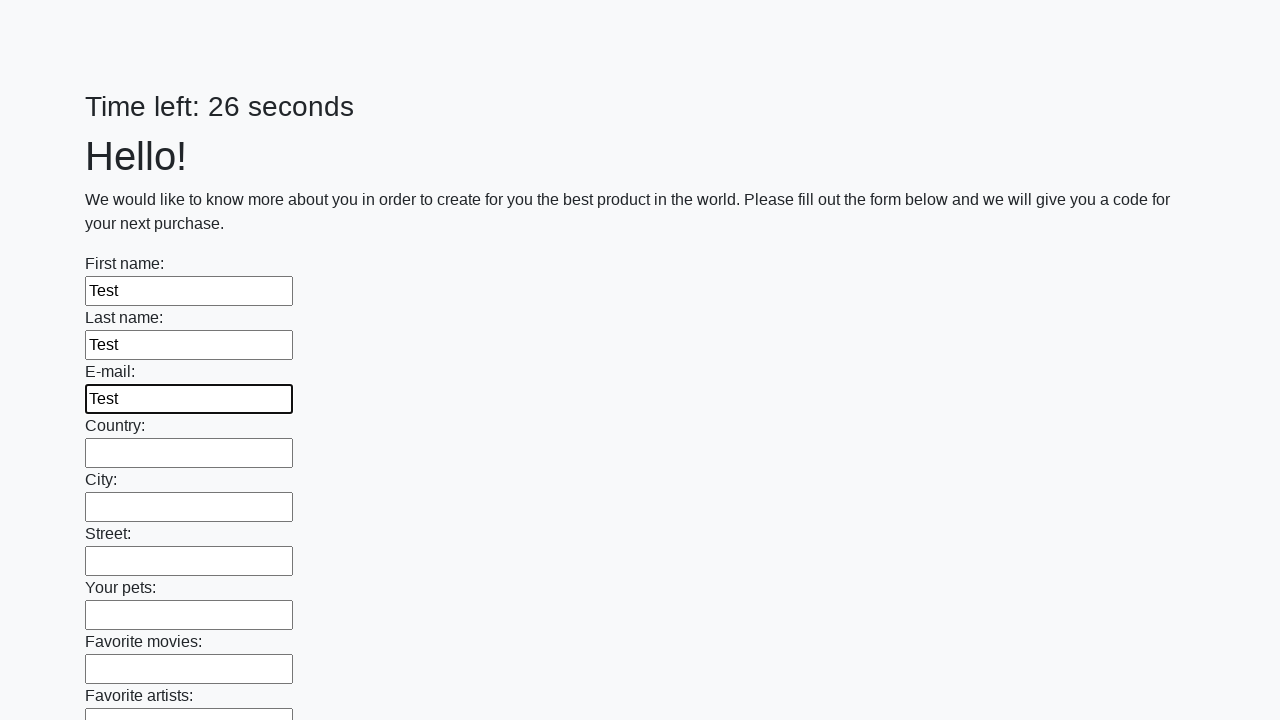

Filled an input field with test data 'Test' on xpath=//input >> nth=3
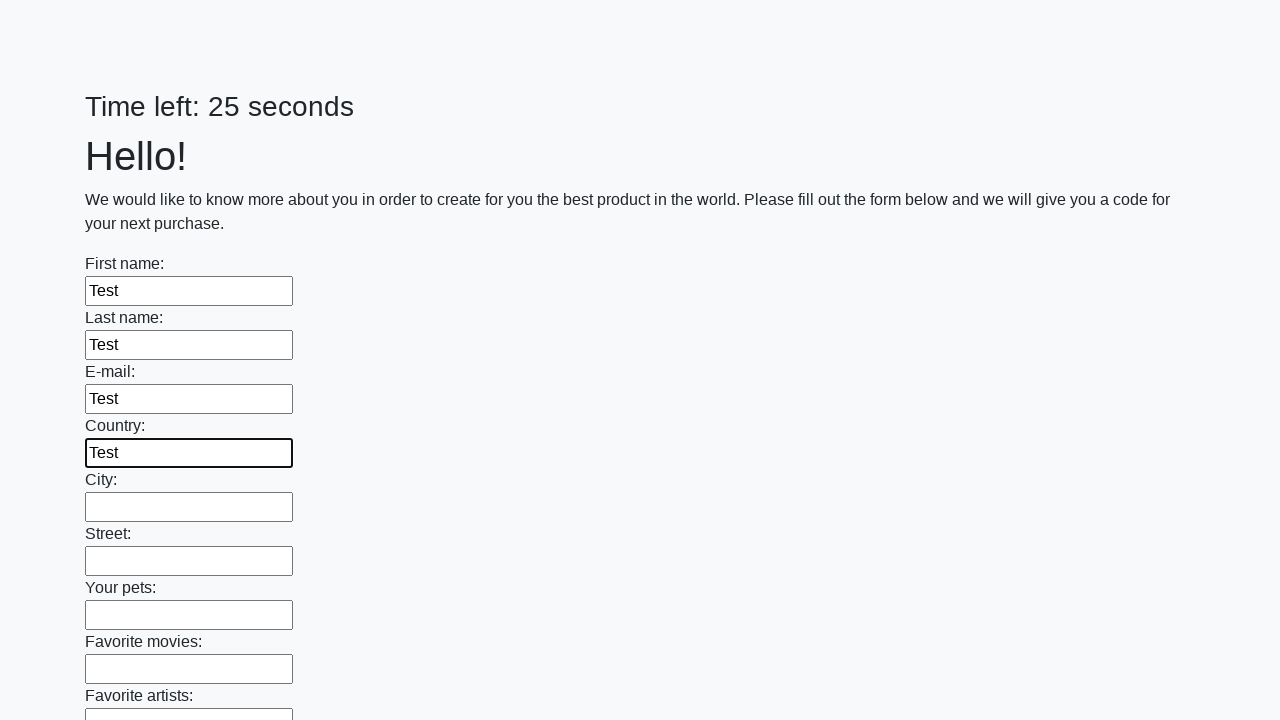

Filled an input field with test data 'Test' on xpath=//input >> nth=4
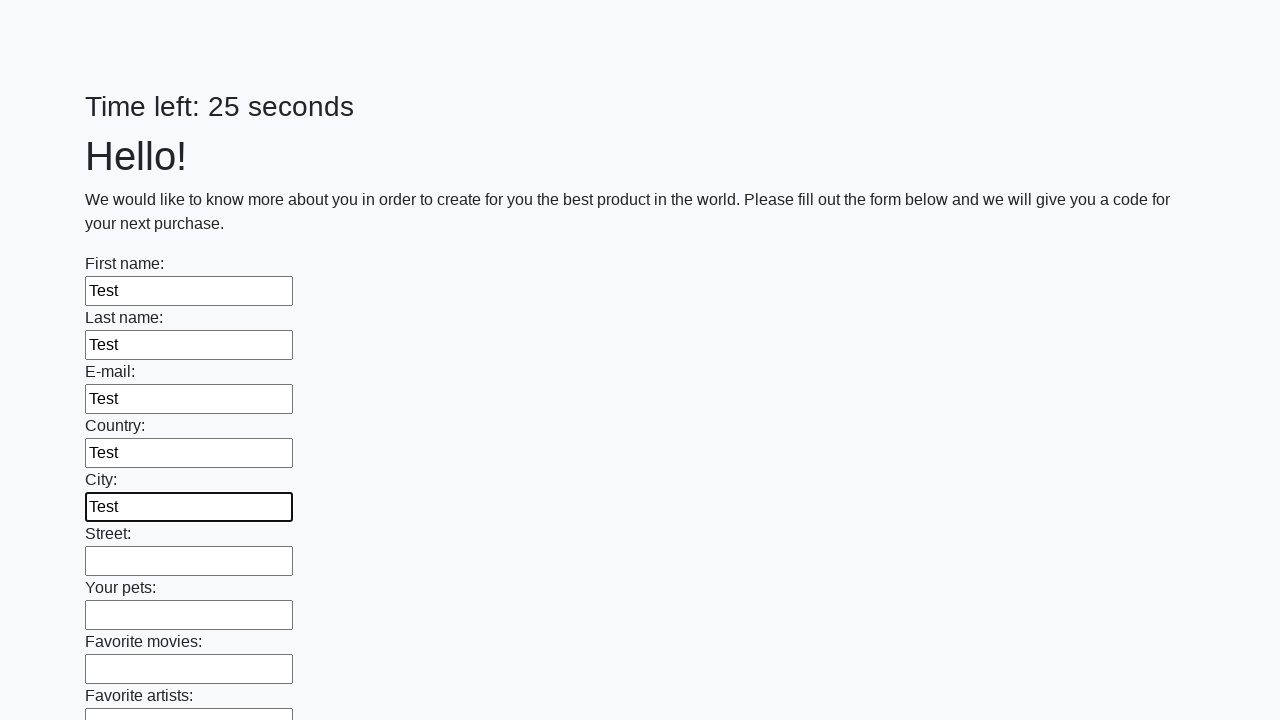

Filled an input field with test data 'Test' on xpath=//input >> nth=5
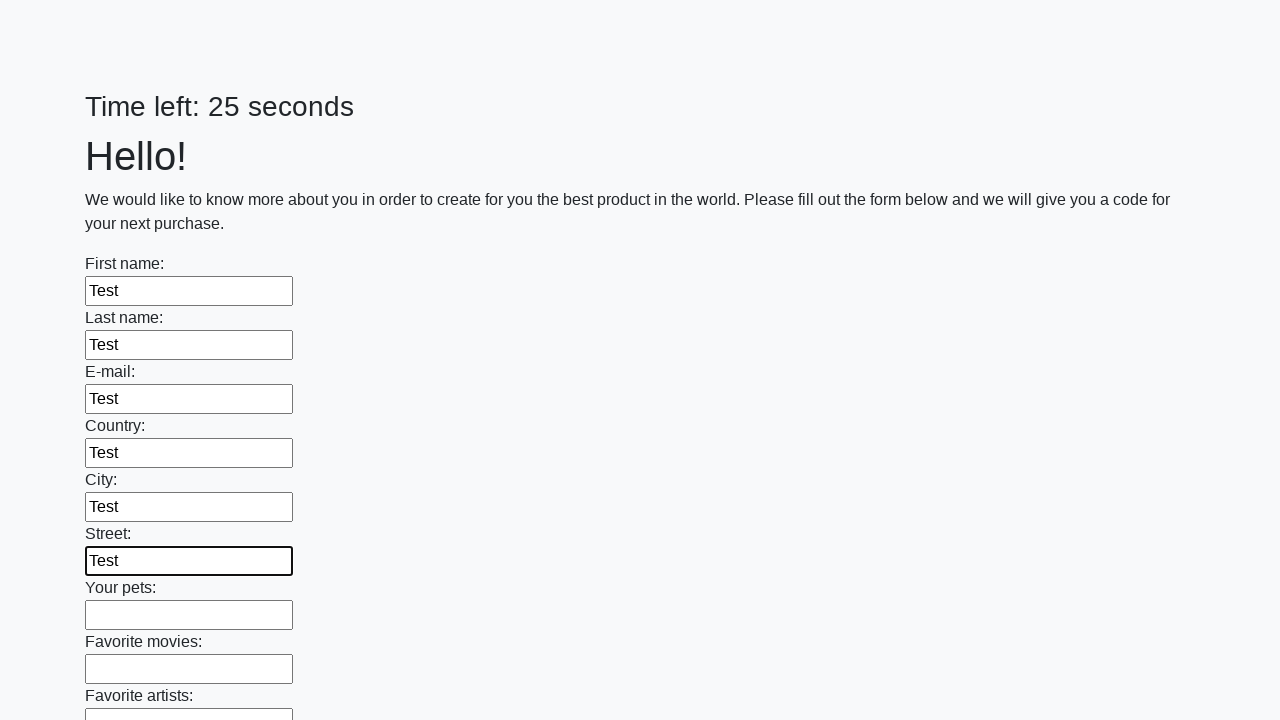

Filled an input field with test data 'Test' on xpath=//input >> nth=6
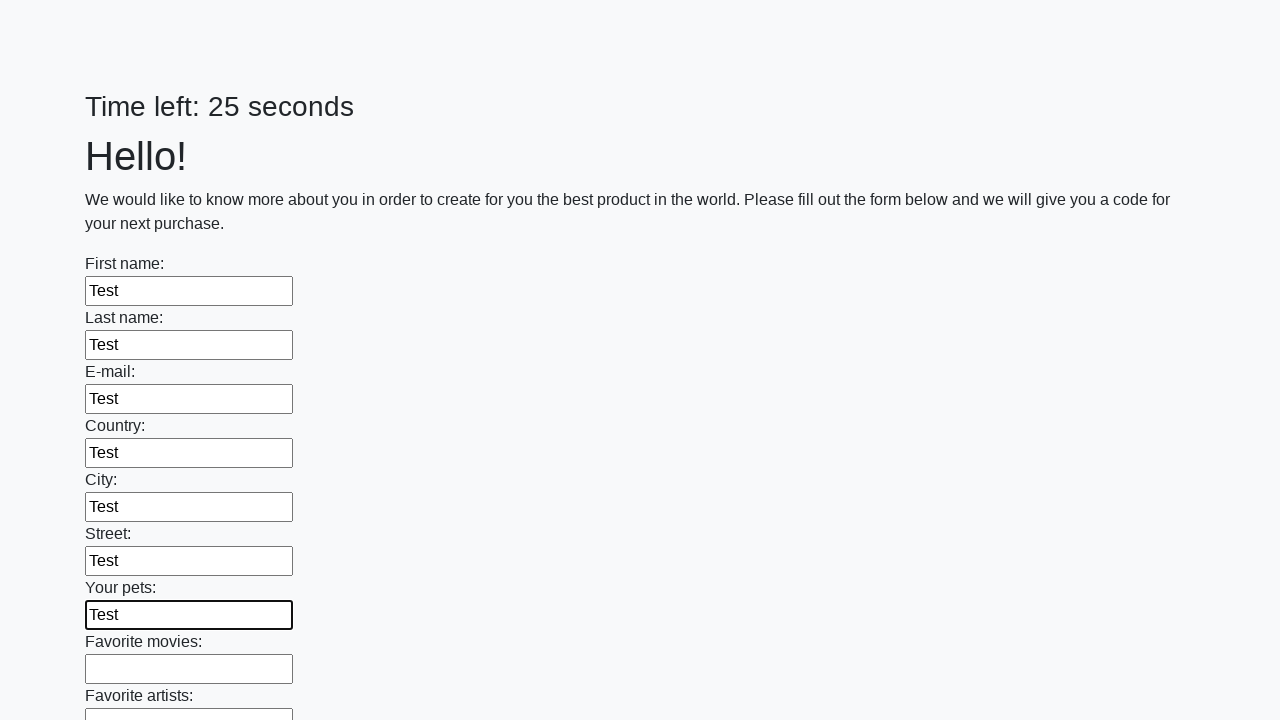

Filled an input field with test data 'Test' on xpath=//input >> nth=7
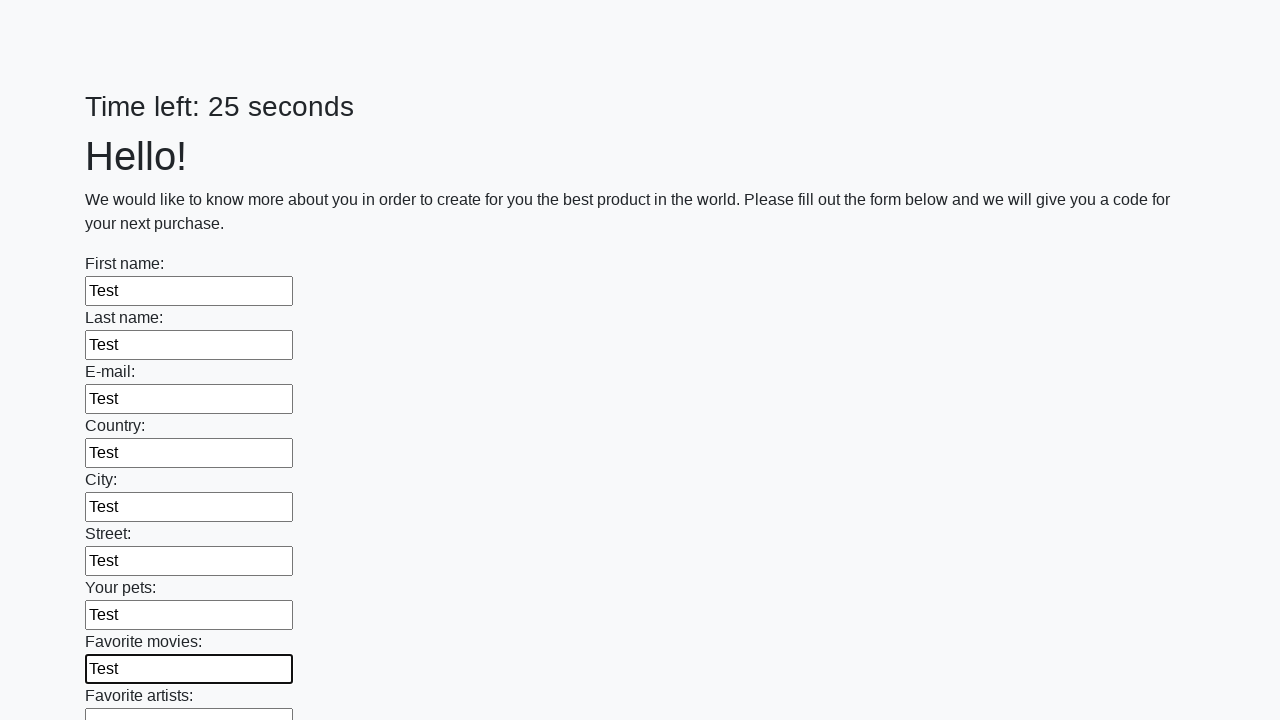

Filled an input field with test data 'Test' on xpath=//input >> nth=8
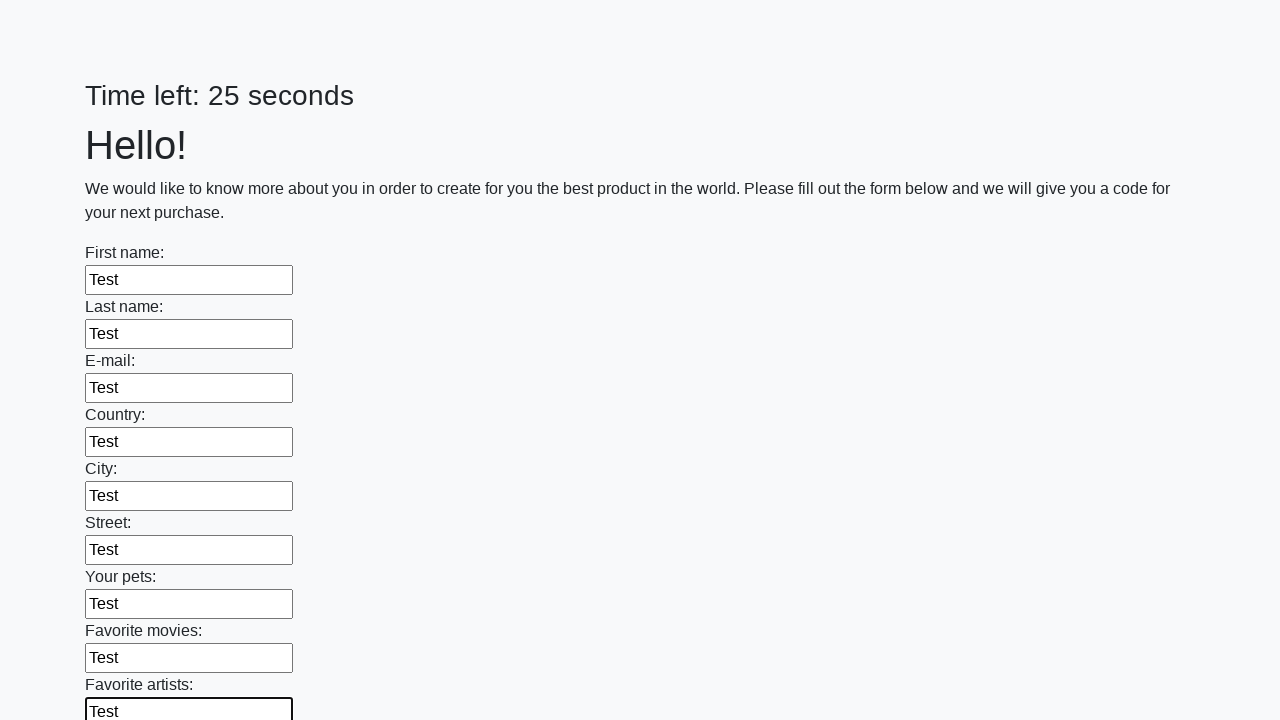

Filled an input field with test data 'Test' on xpath=//input >> nth=9
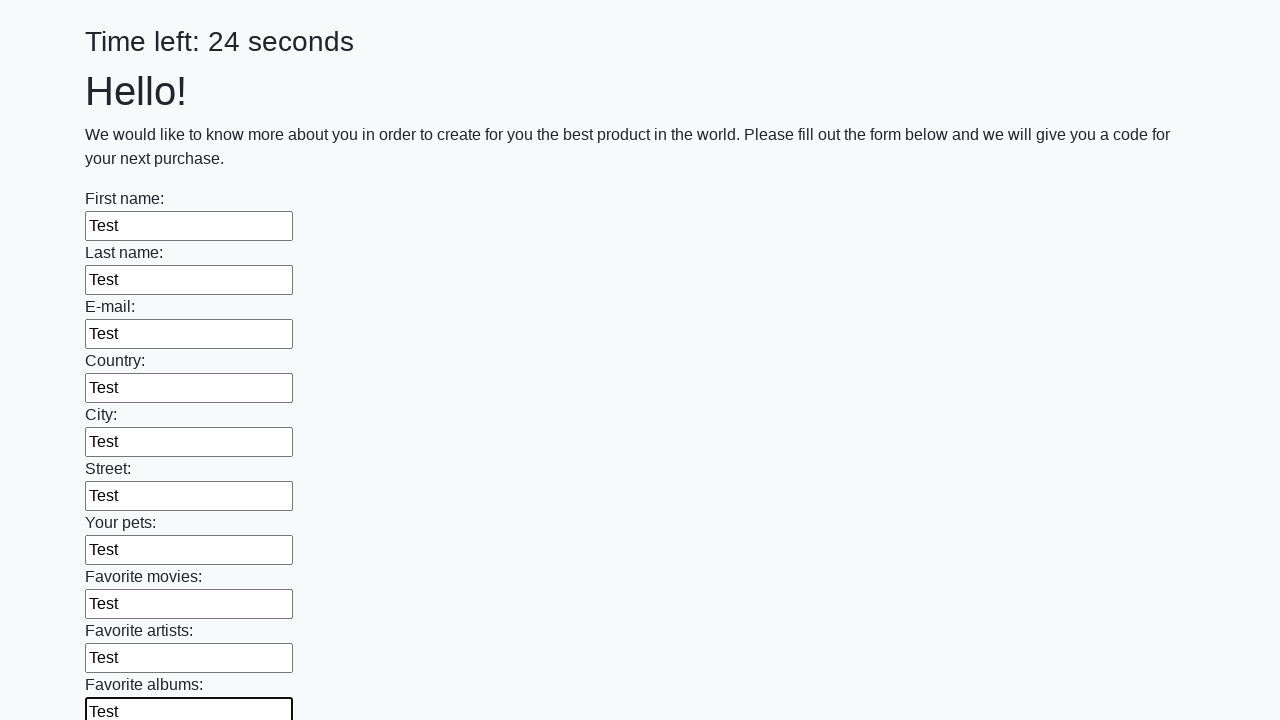

Filled an input field with test data 'Test' on xpath=//input >> nth=10
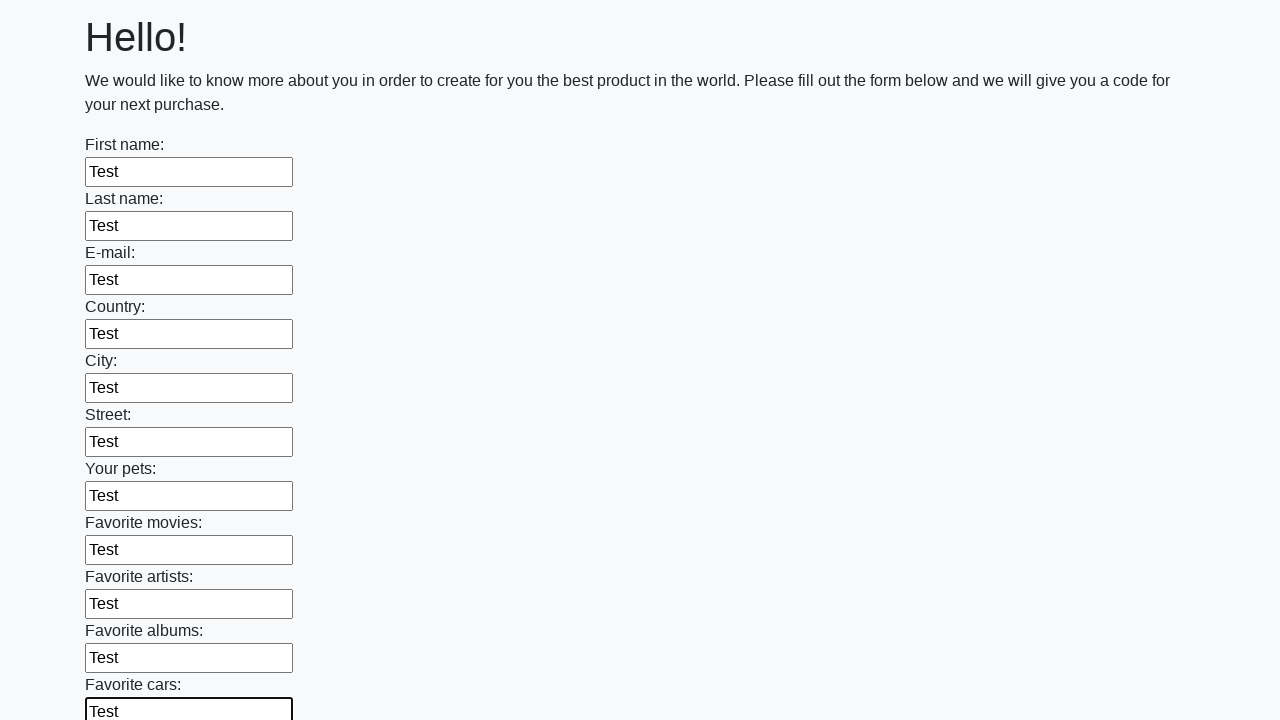

Filled an input field with test data 'Test' on xpath=//input >> nth=11
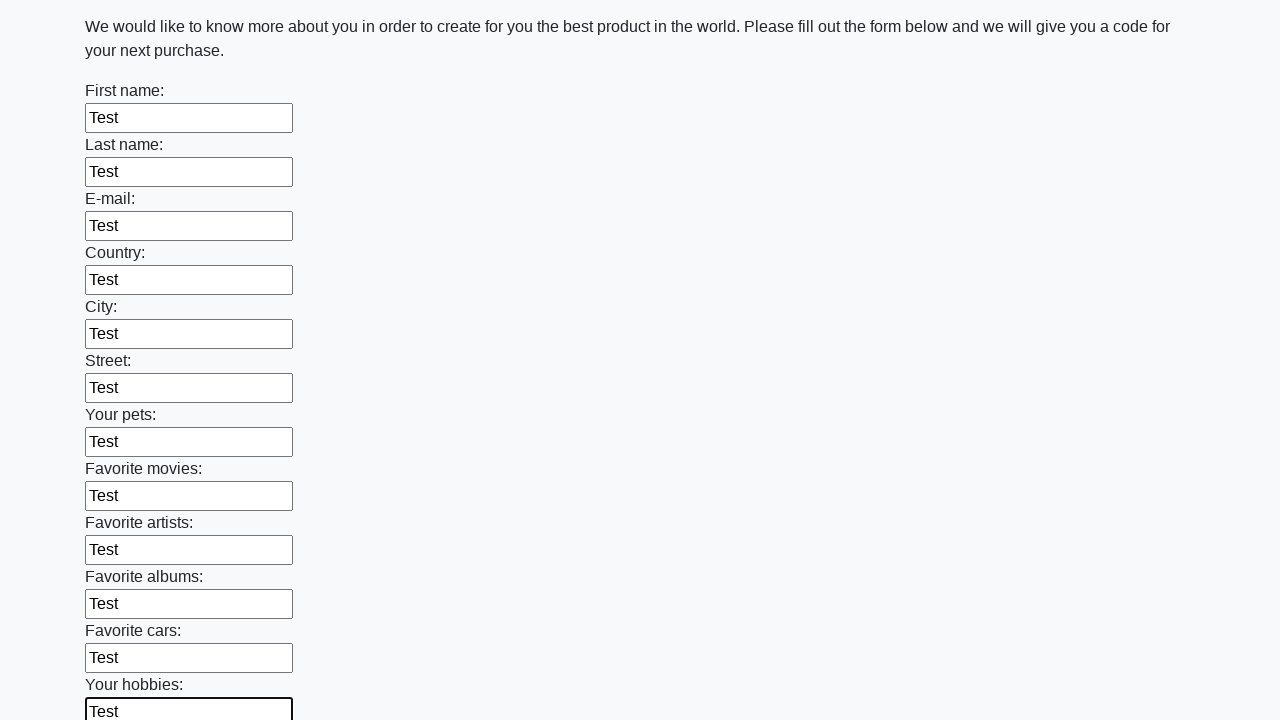

Filled an input field with test data 'Test' on xpath=//input >> nth=12
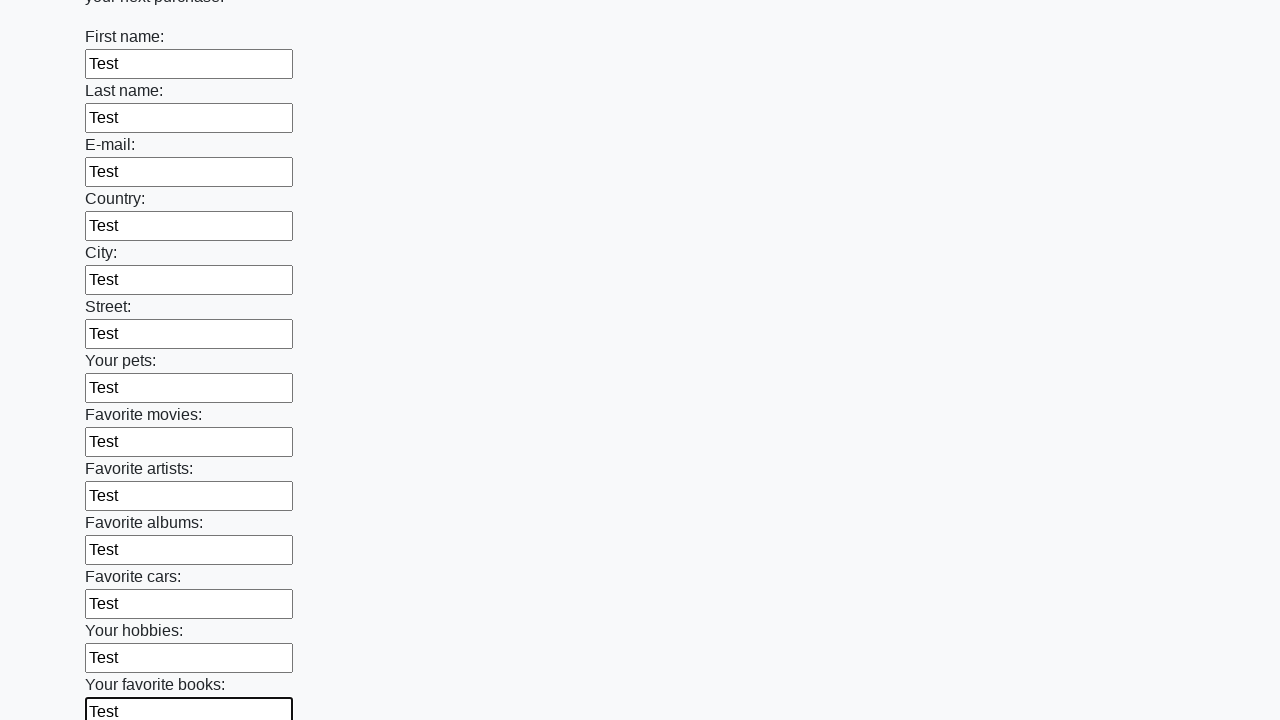

Filled an input field with test data 'Test' on xpath=//input >> nth=13
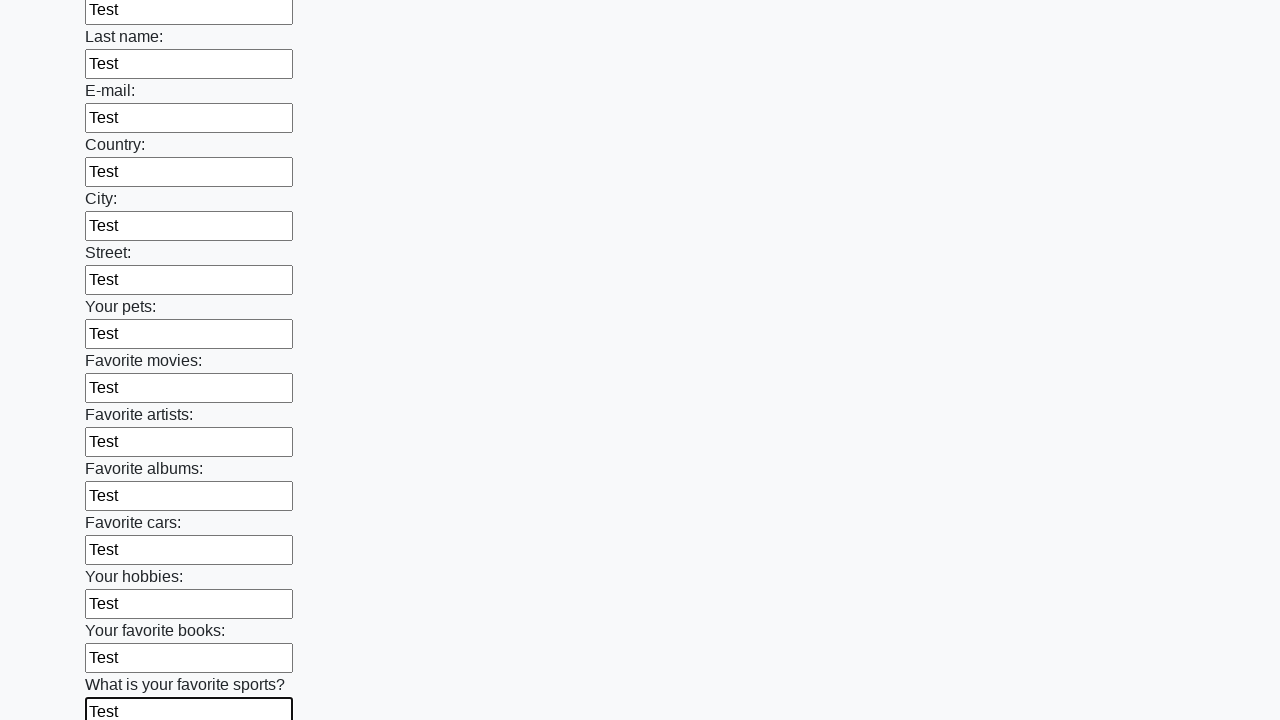

Filled an input field with test data 'Test' on xpath=//input >> nth=14
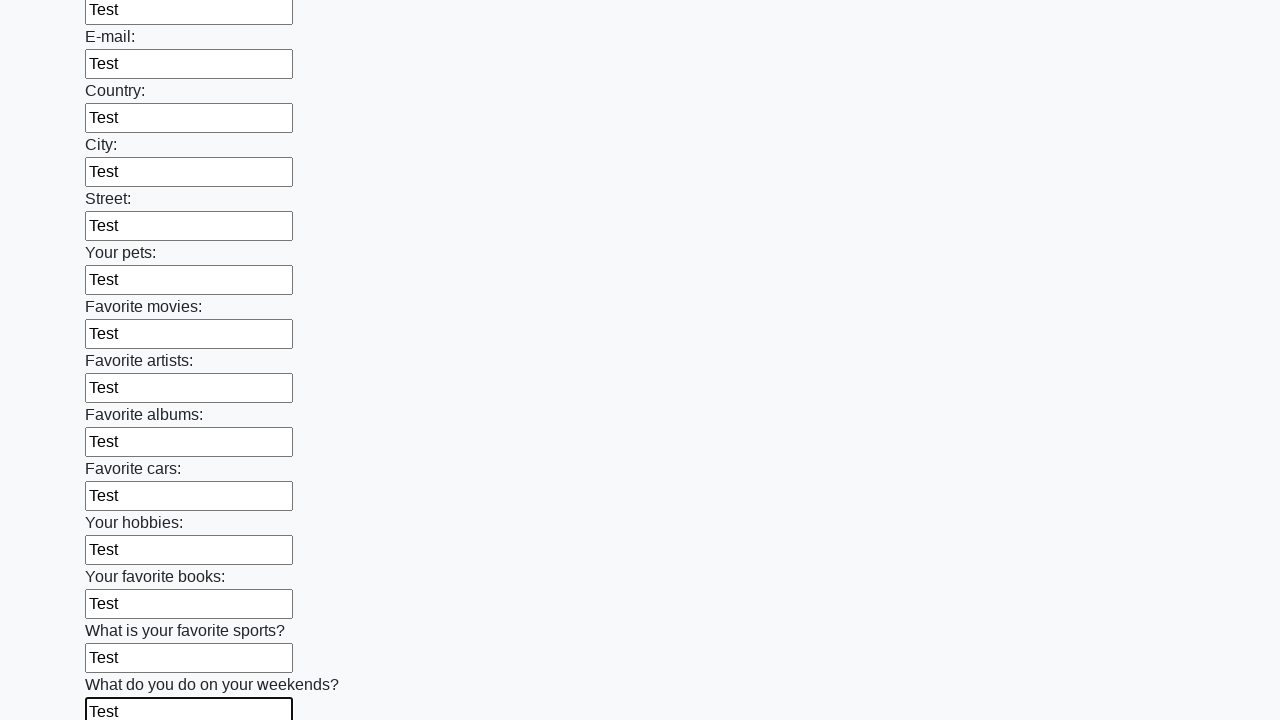

Filled an input field with test data 'Test' on xpath=//input >> nth=15
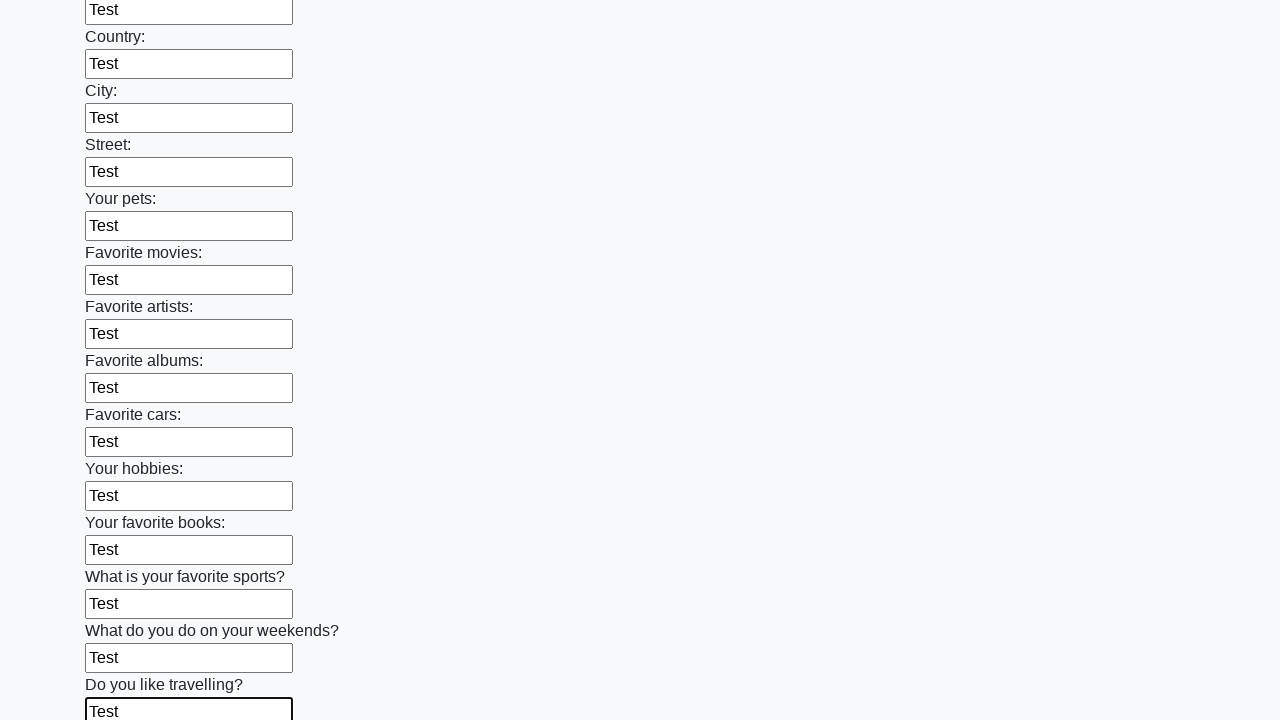

Filled an input field with test data 'Test' on xpath=//input >> nth=16
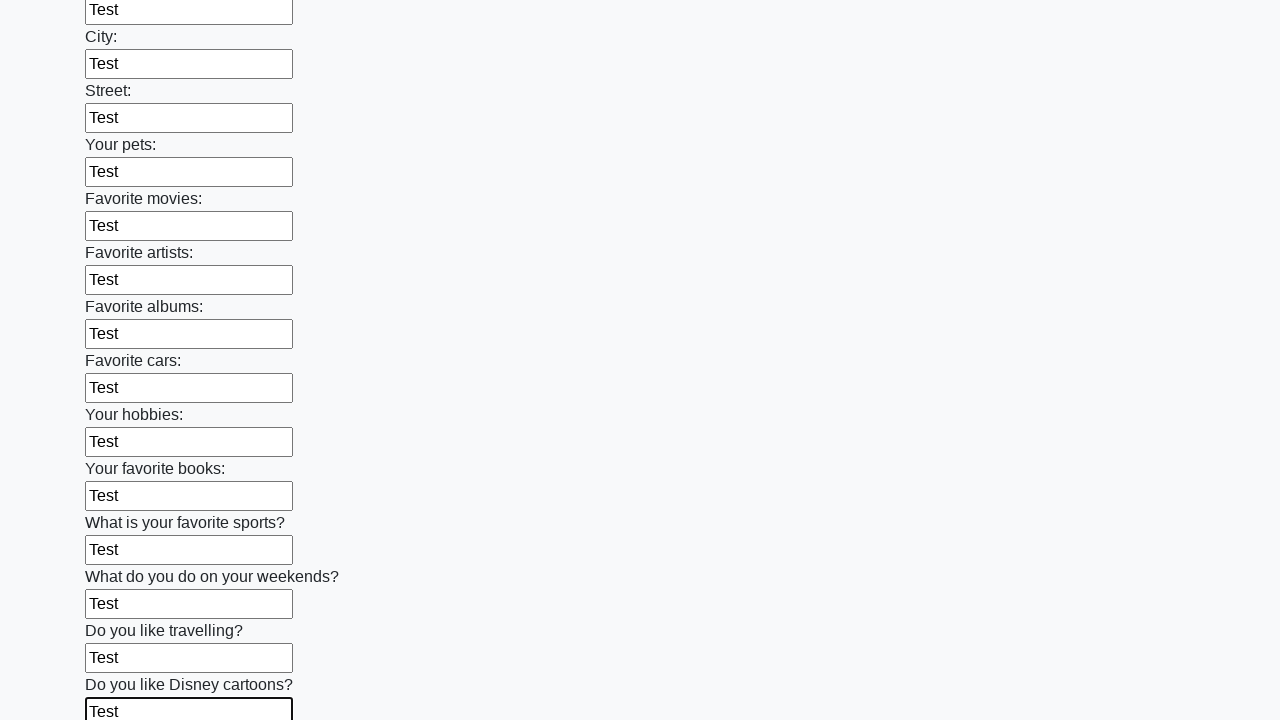

Filled an input field with test data 'Test' on xpath=//input >> nth=17
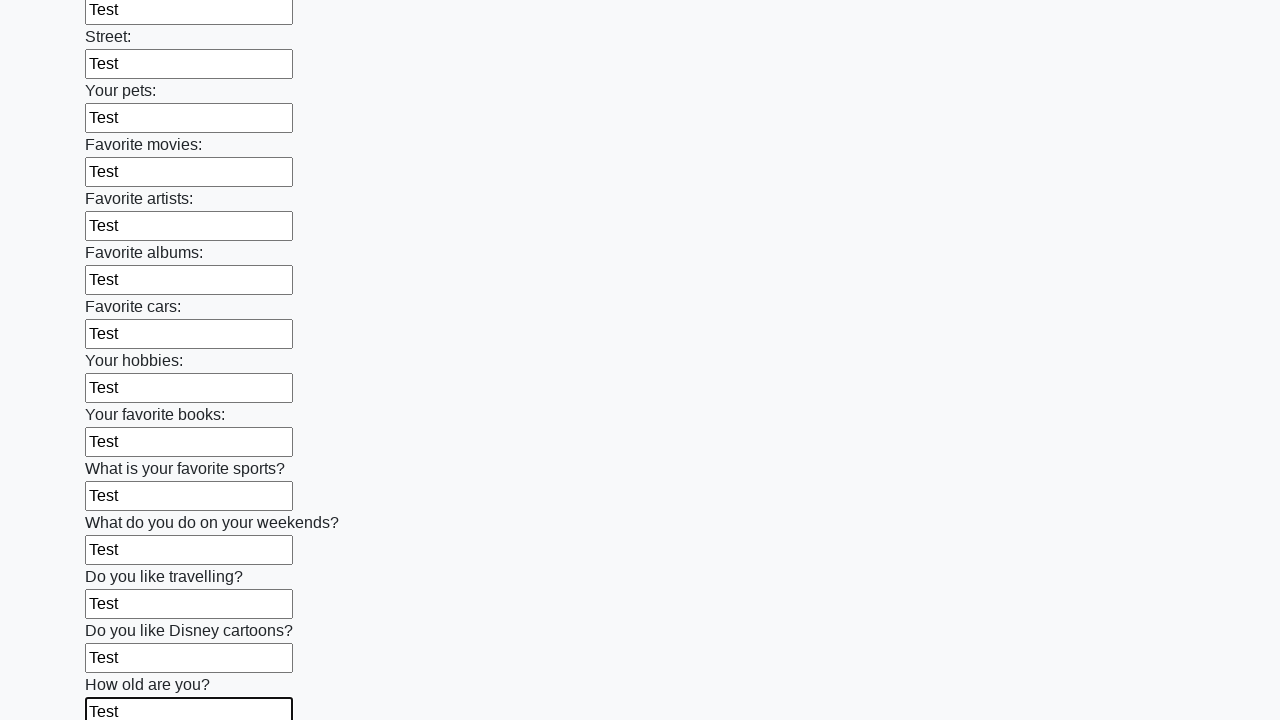

Filled an input field with test data 'Test' on xpath=//input >> nth=18
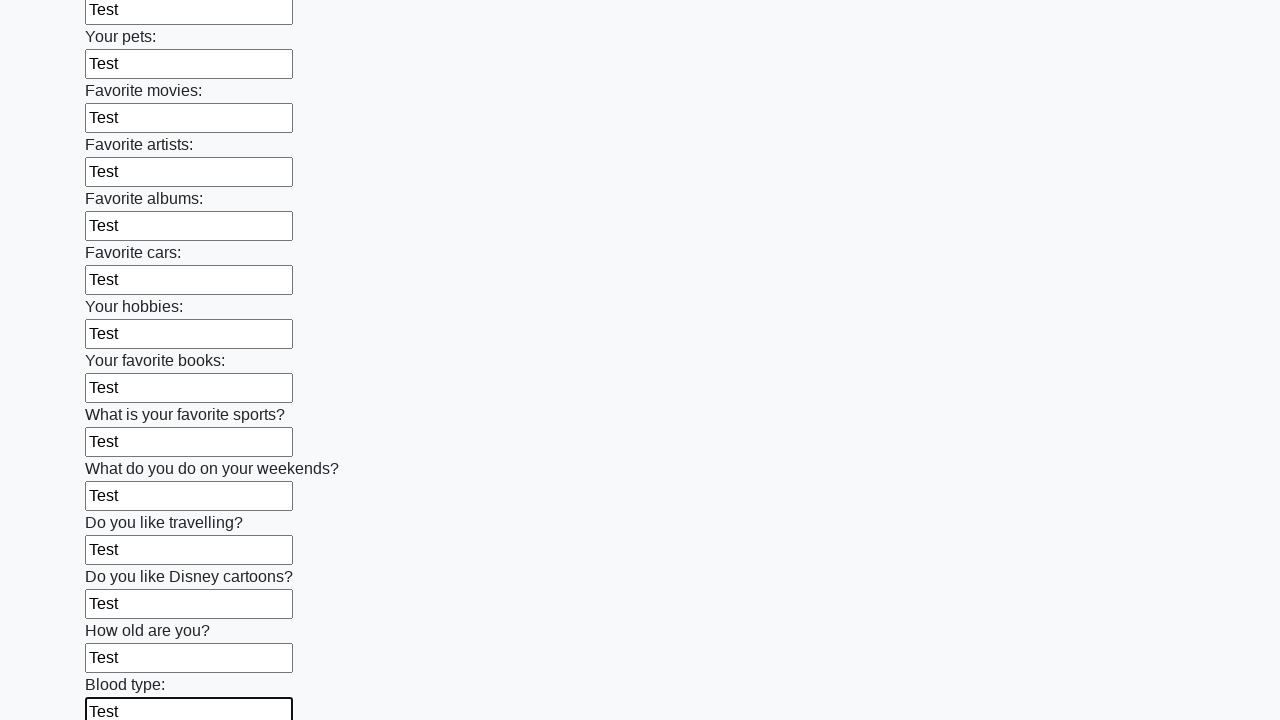

Filled an input field with test data 'Test' on xpath=//input >> nth=19
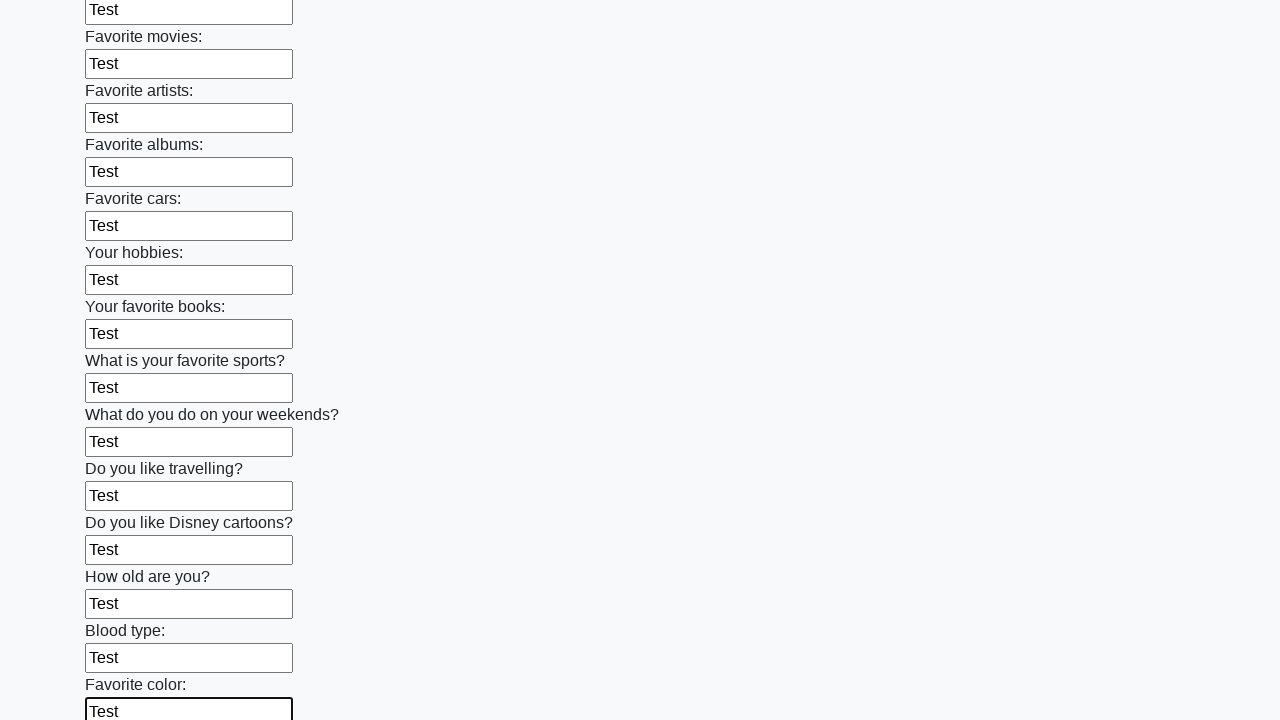

Filled an input field with test data 'Test' on xpath=//input >> nth=20
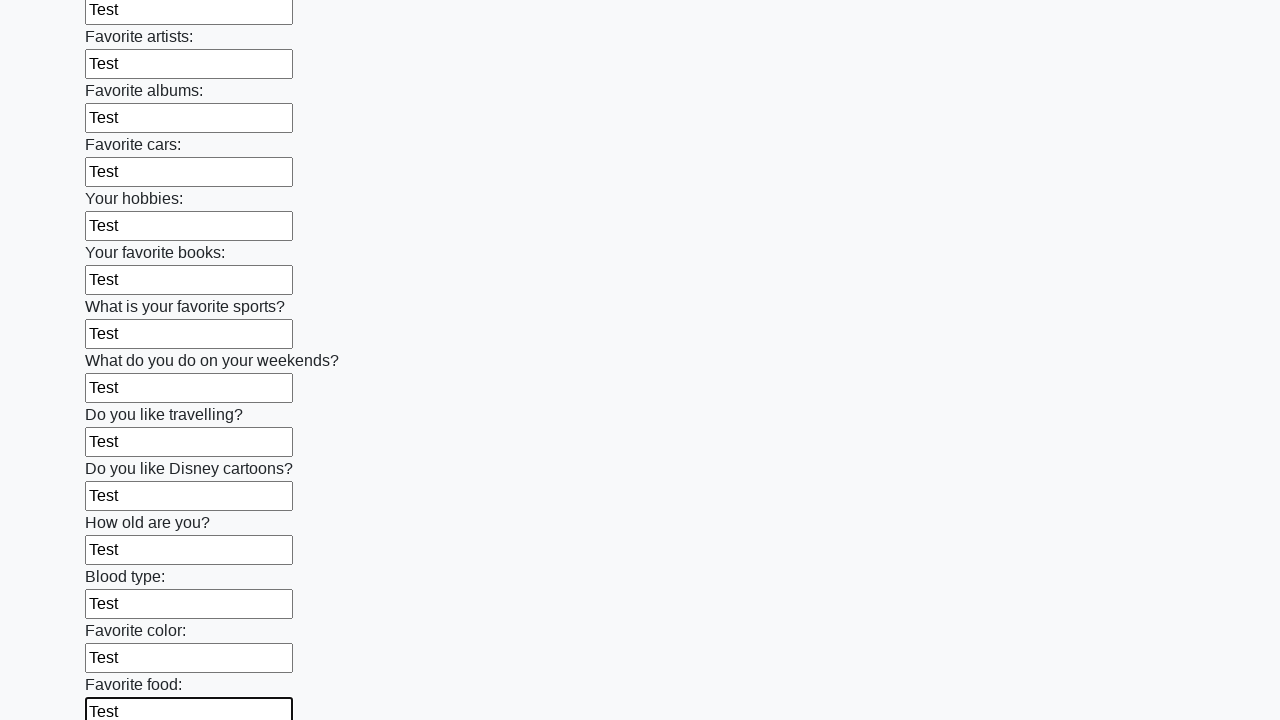

Filled an input field with test data 'Test' on xpath=//input >> nth=21
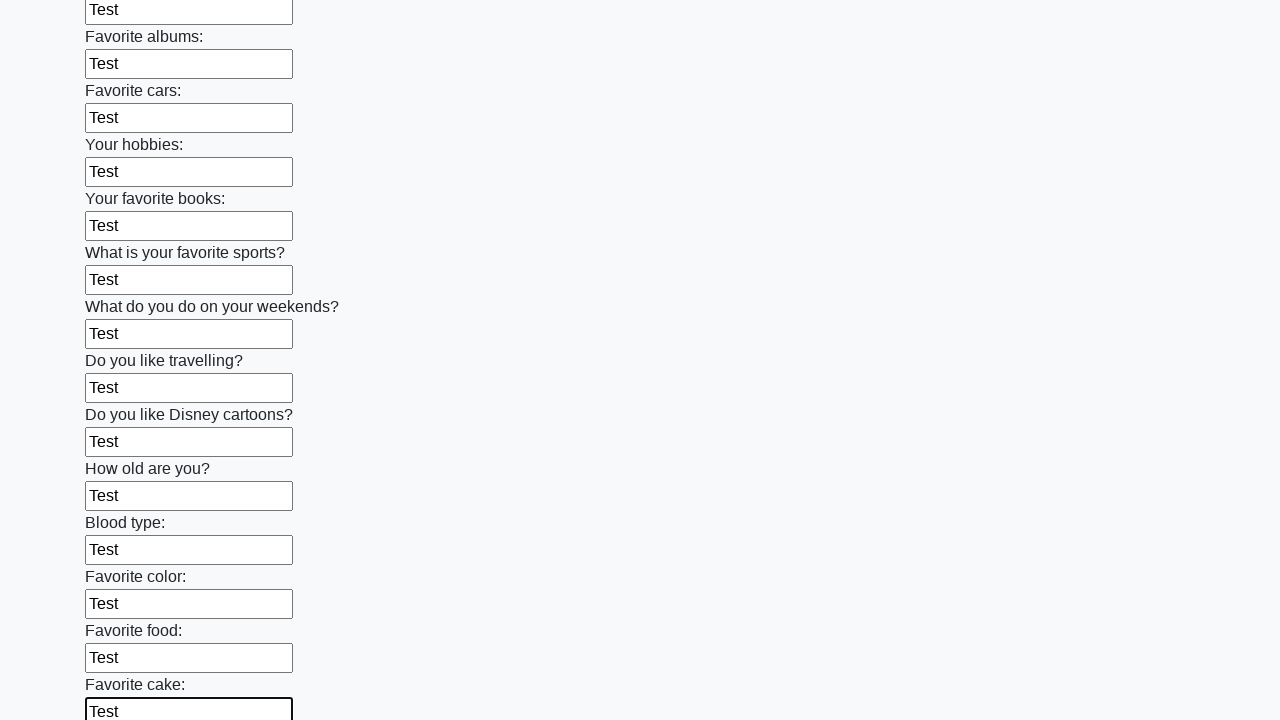

Filled an input field with test data 'Test' on xpath=//input >> nth=22
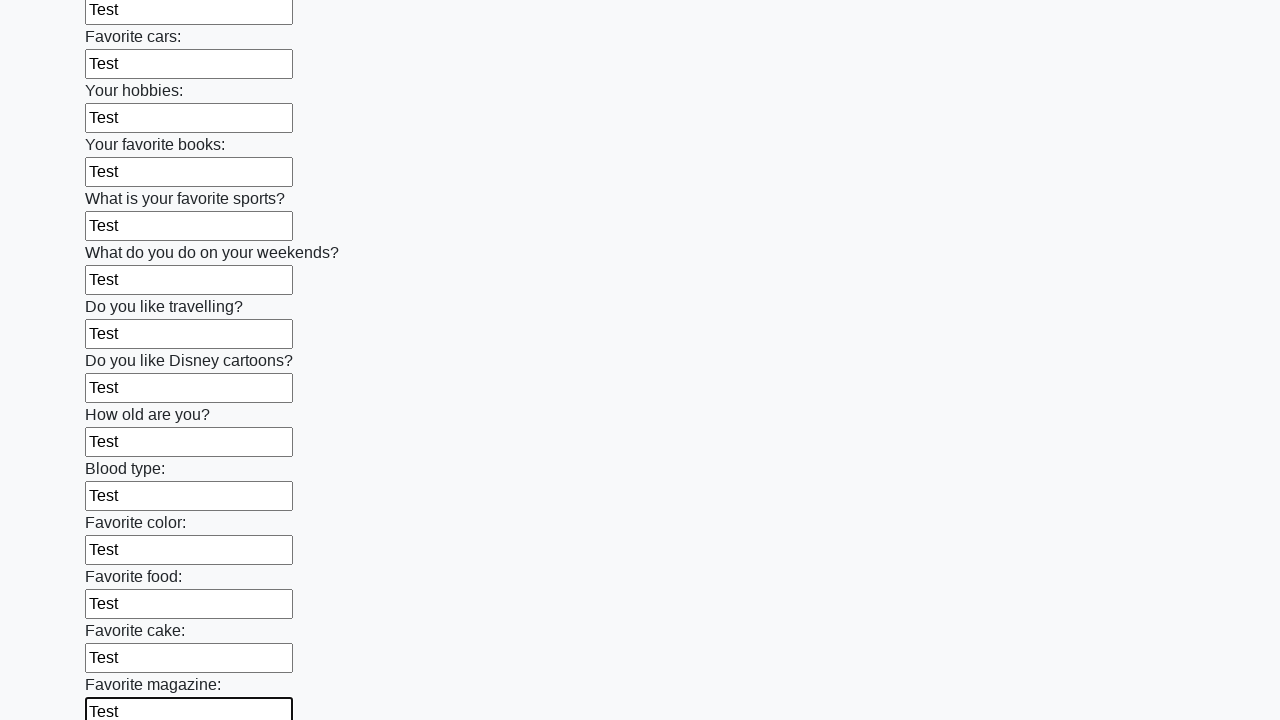

Filled an input field with test data 'Test' on xpath=//input >> nth=23
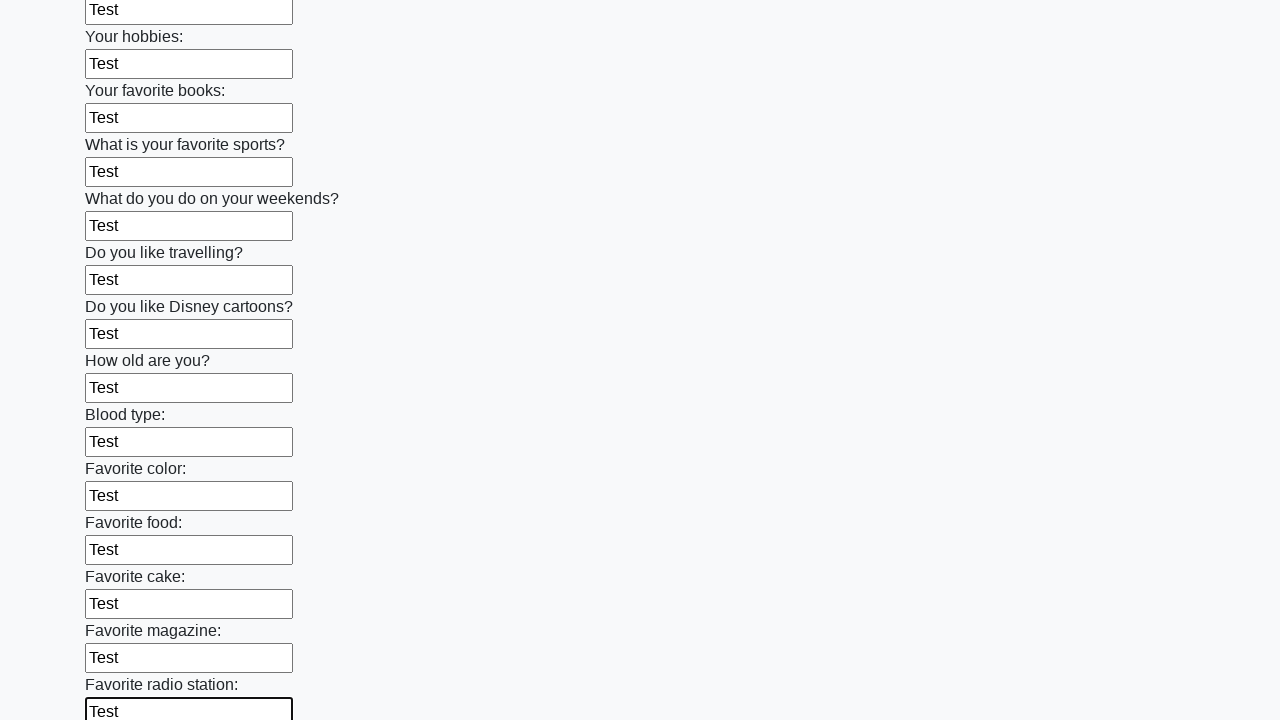

Filled an input field with test data 'Test' on xpath=//input >> nth=24
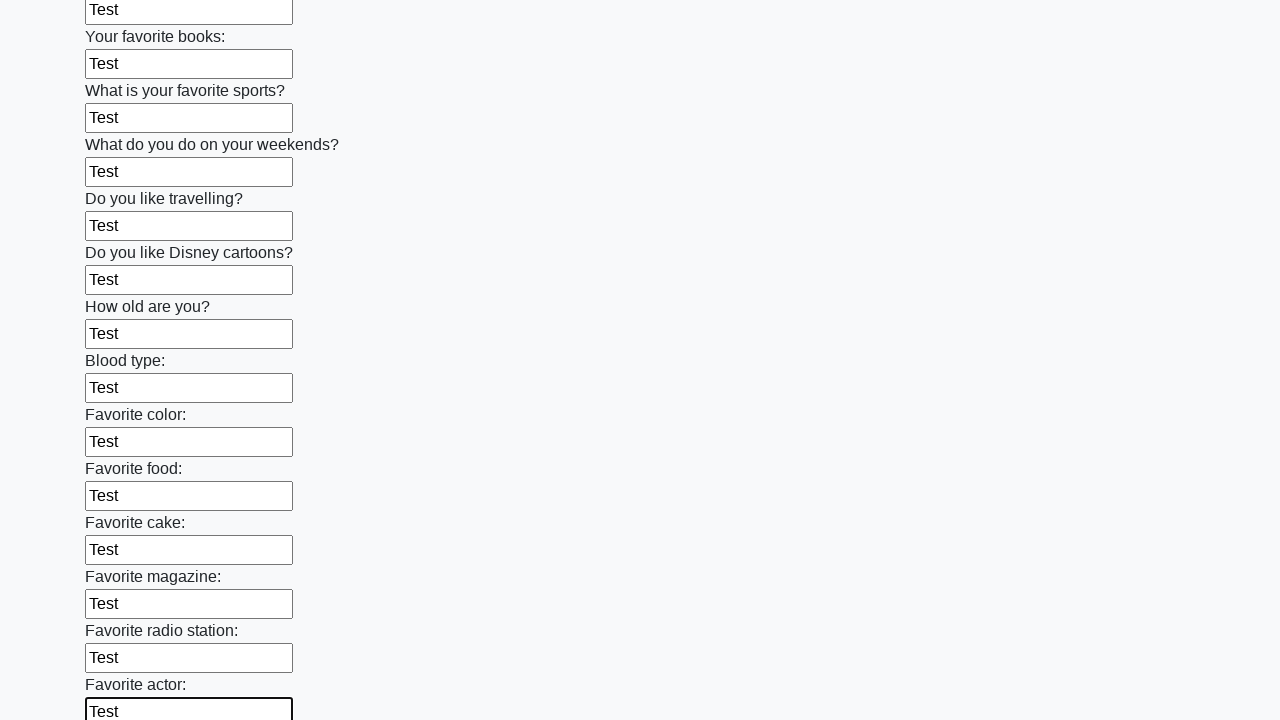

Filled an input field with test data 'Test' on xpath=//input >> nth=25
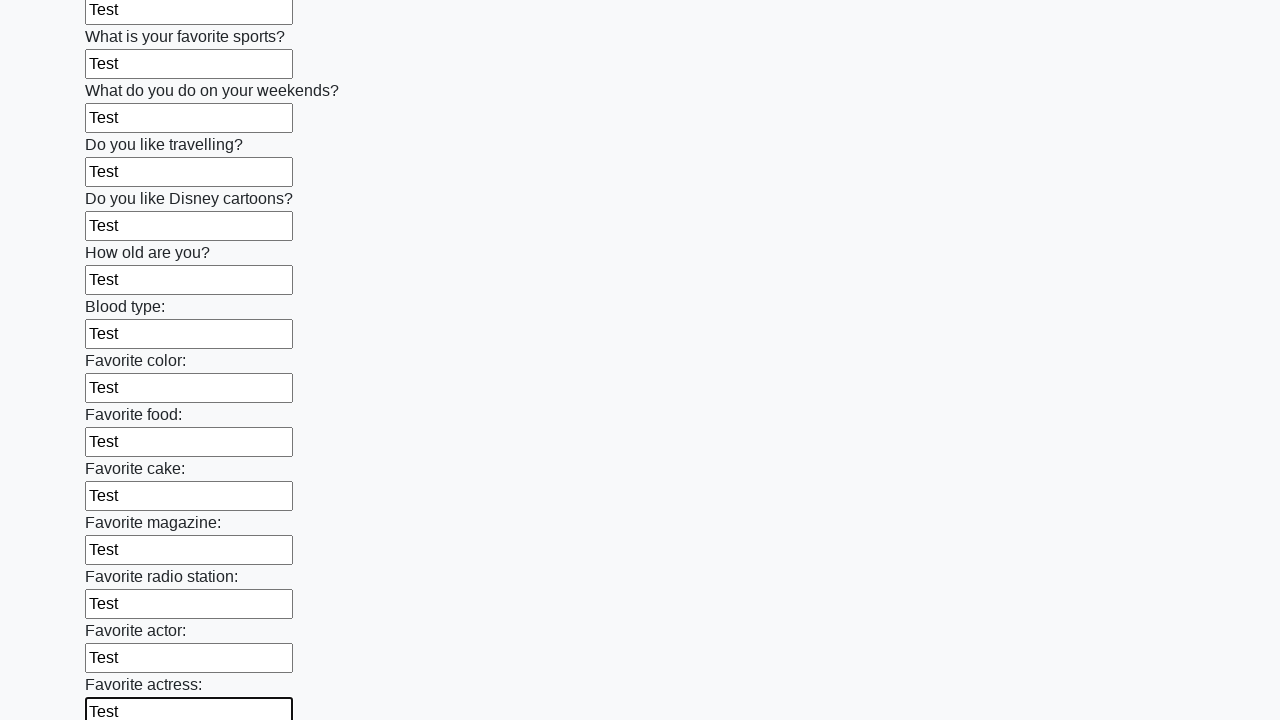

Filled an input field with test data 'Test' on xpath=//input >> nth=26
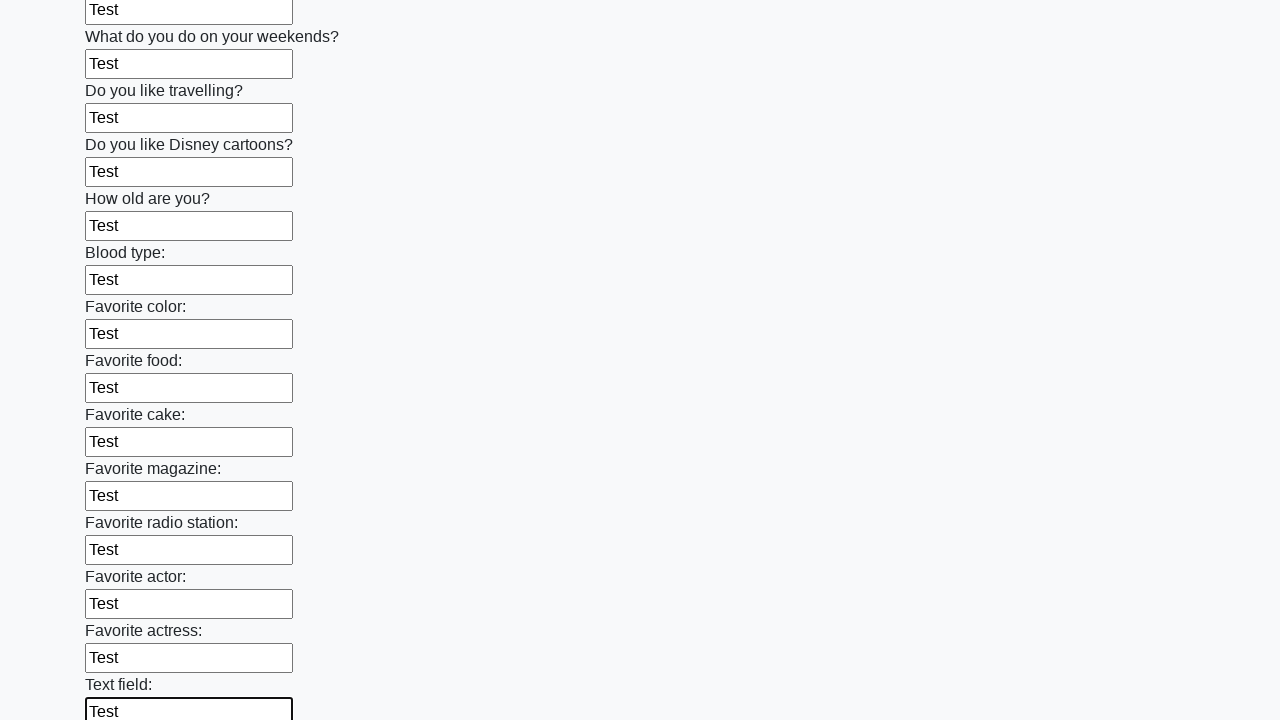

Filled an input field with test data 'Test' on xpath=//input >> nth=27
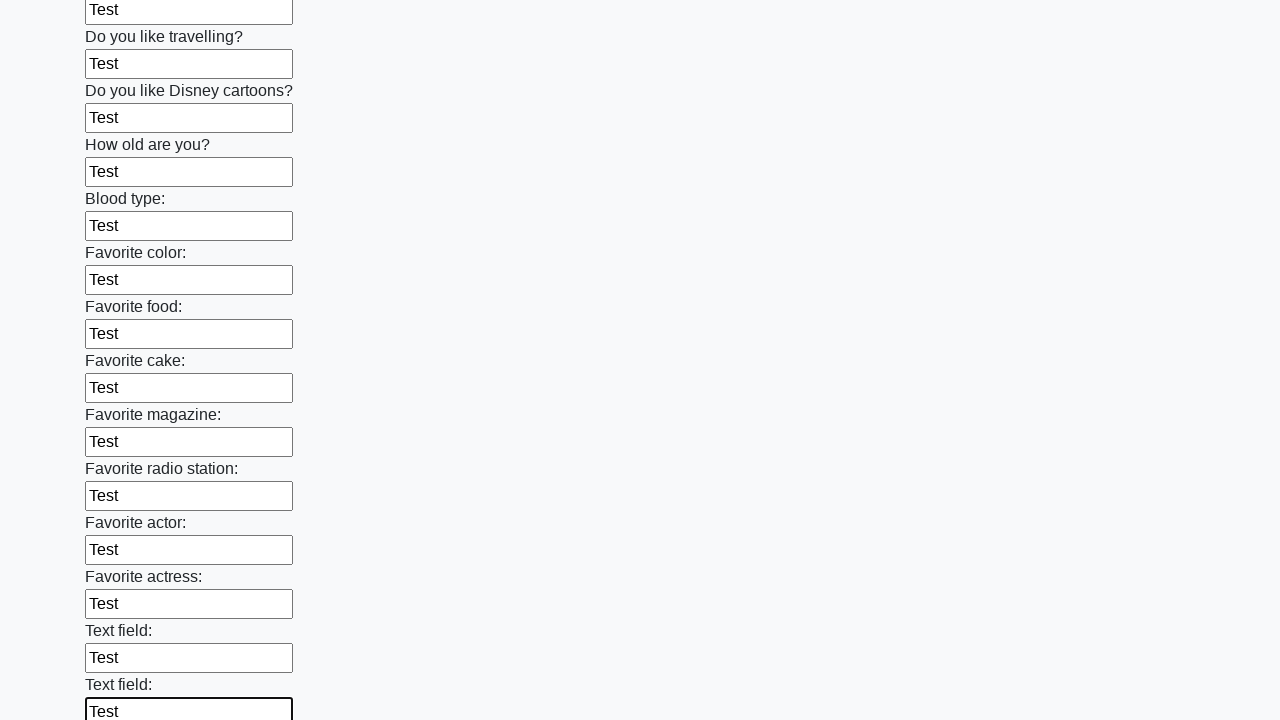

Filled an input field with test data 'Test' on xpath=//input >> nth=28
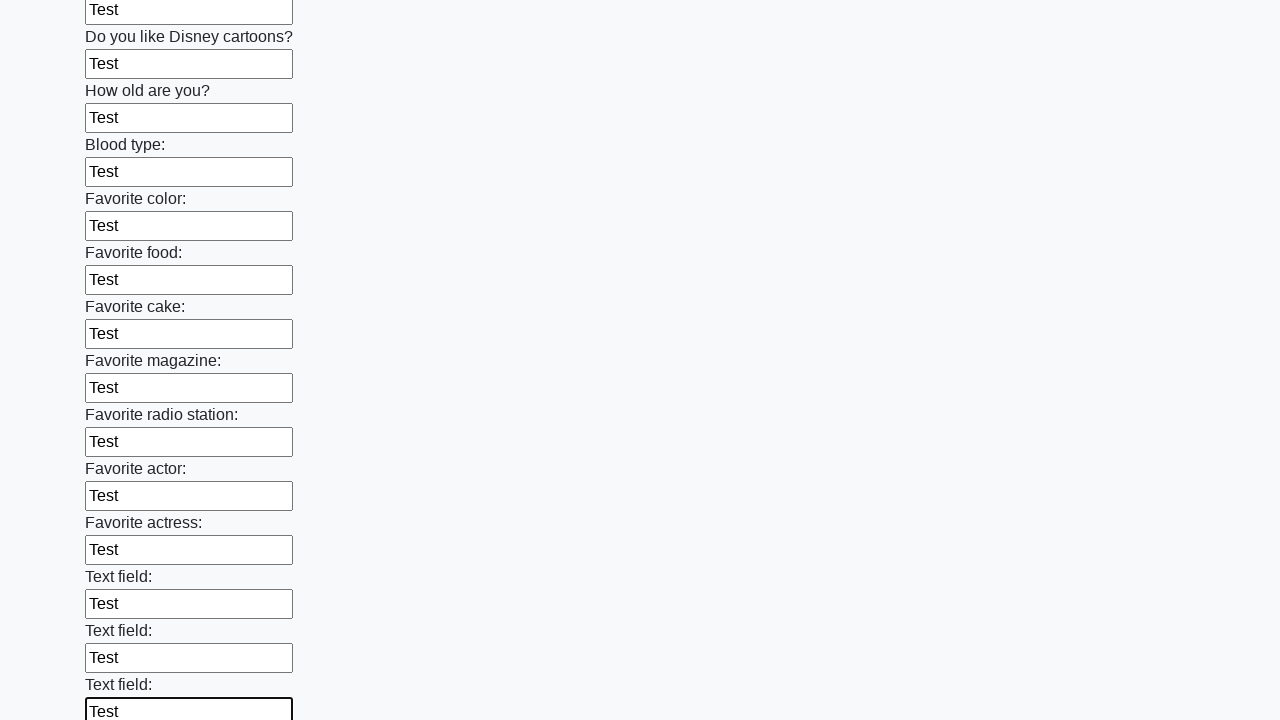

Filled an input field with test data 'Test' on xpath=//input >> nth=29
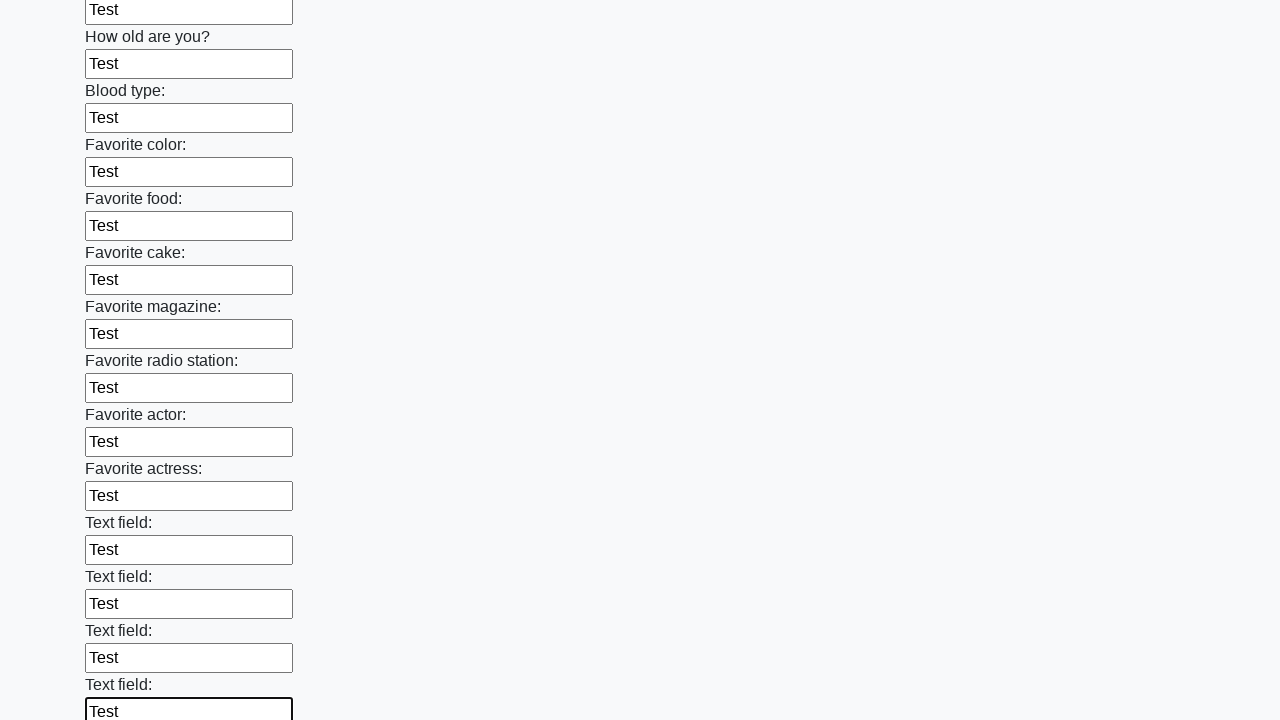

Filled an input field with test data 'Test' on xpath=//input >> nth=30
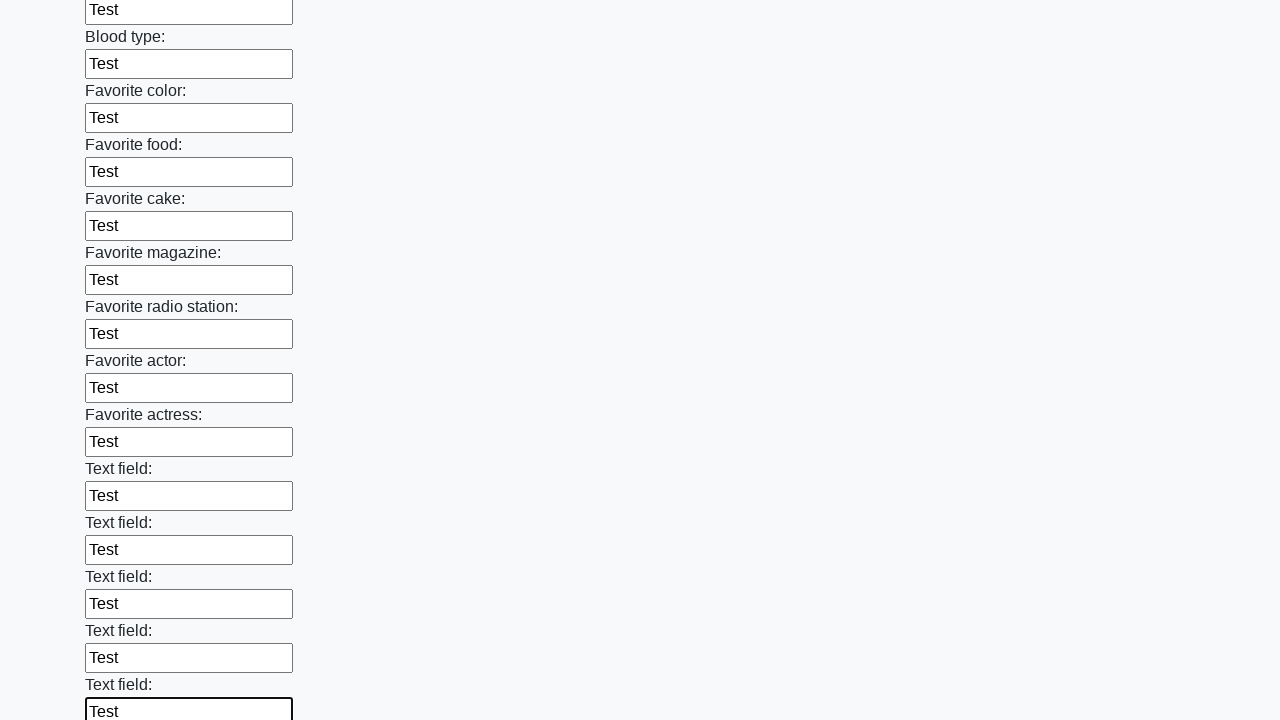

Filled an input field with test data 'Test' on xpath=//input >> nth=31
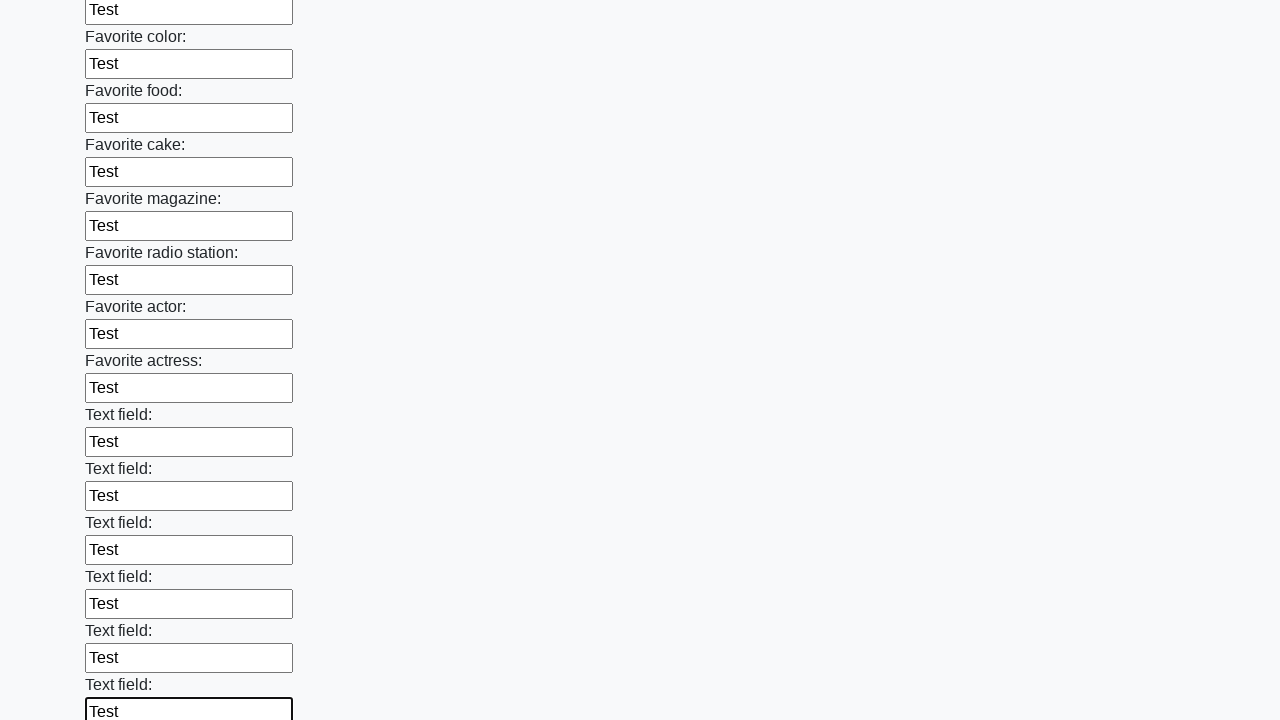

Filled an input field with test data 'Test' on xpath=//input >> nth=32
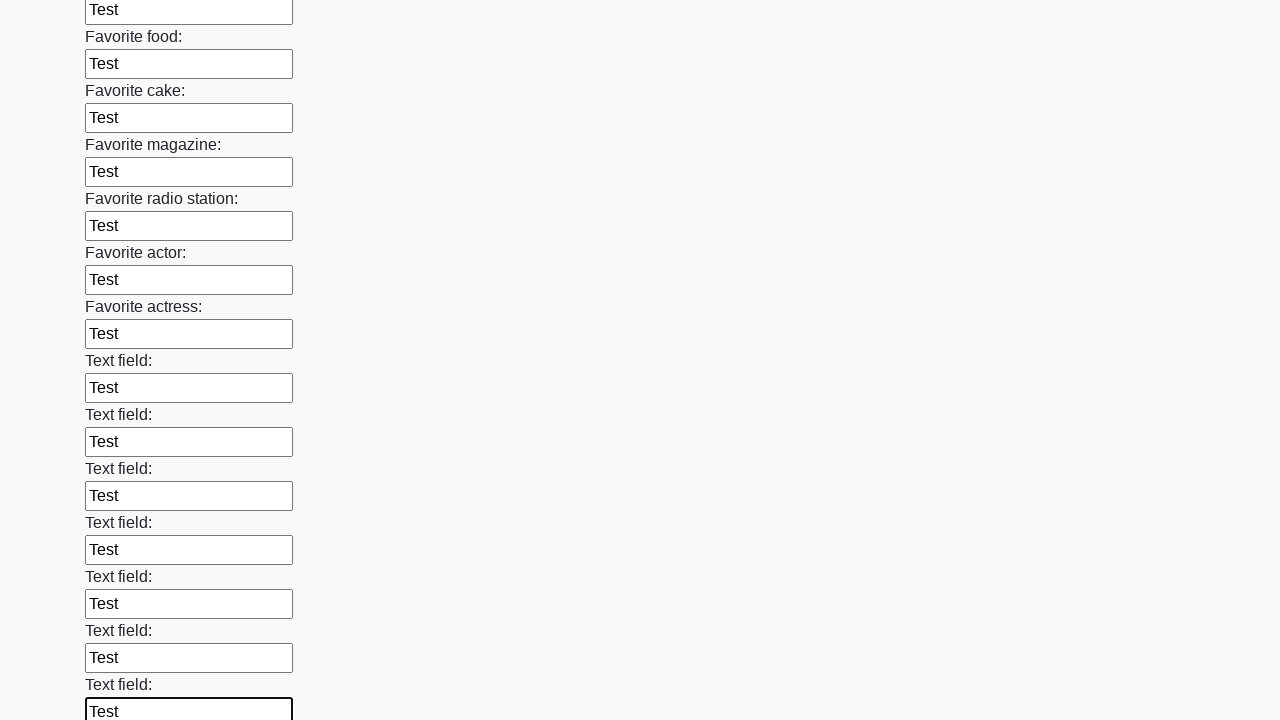

Filled an input field with test data 'Test' on xpath=//input >> nth=33
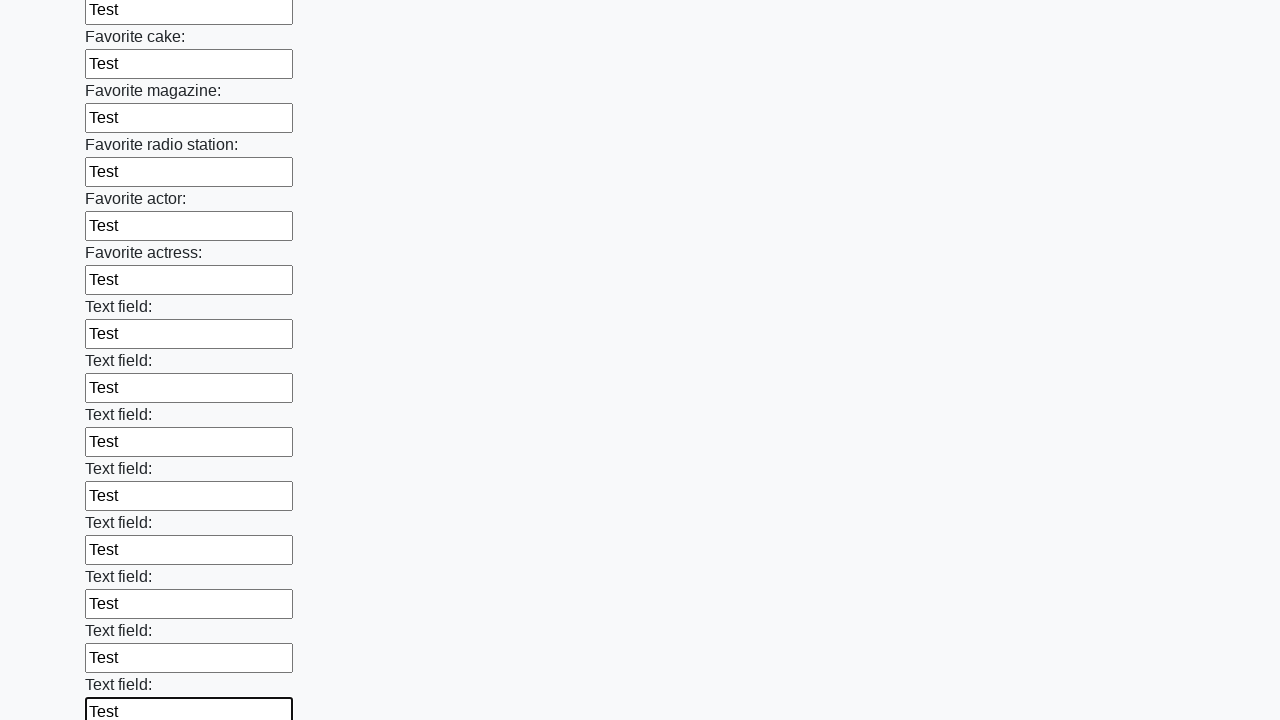

Filled an input field with test data 'Test' on xpath=//input >> nth=34
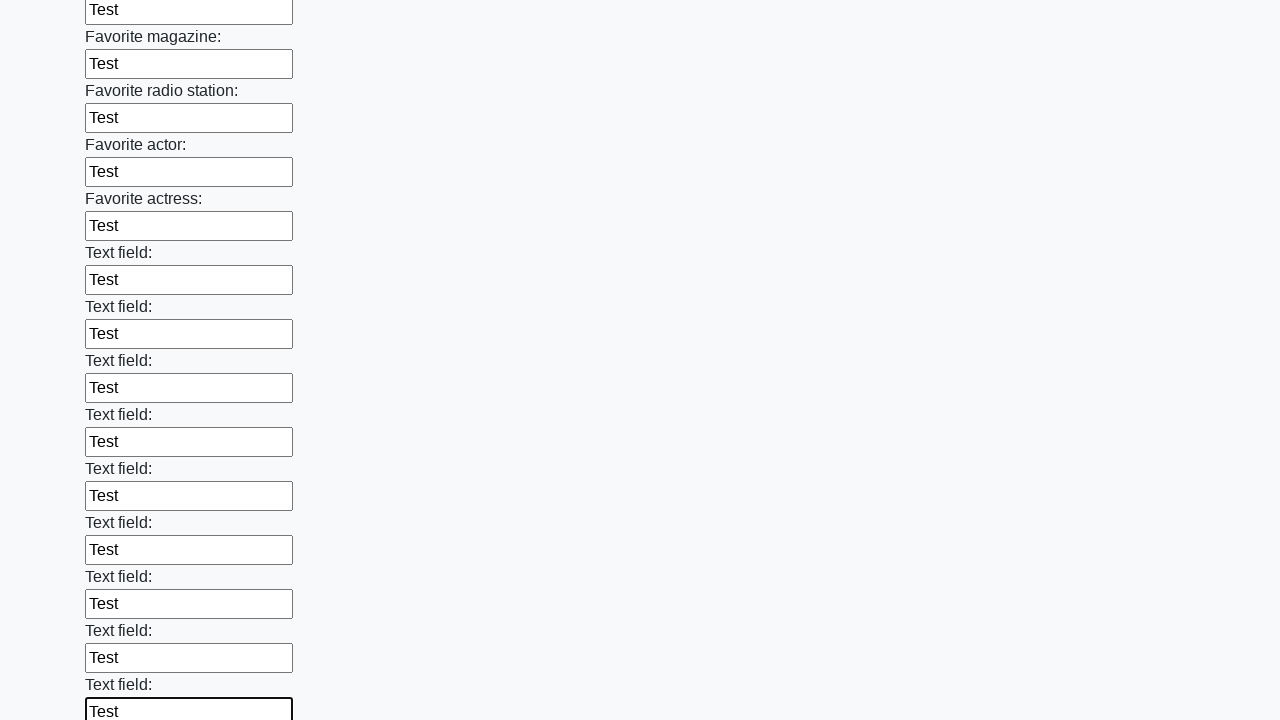

Filled an input field with test data 'Test' on xpath=//input >> nth=35
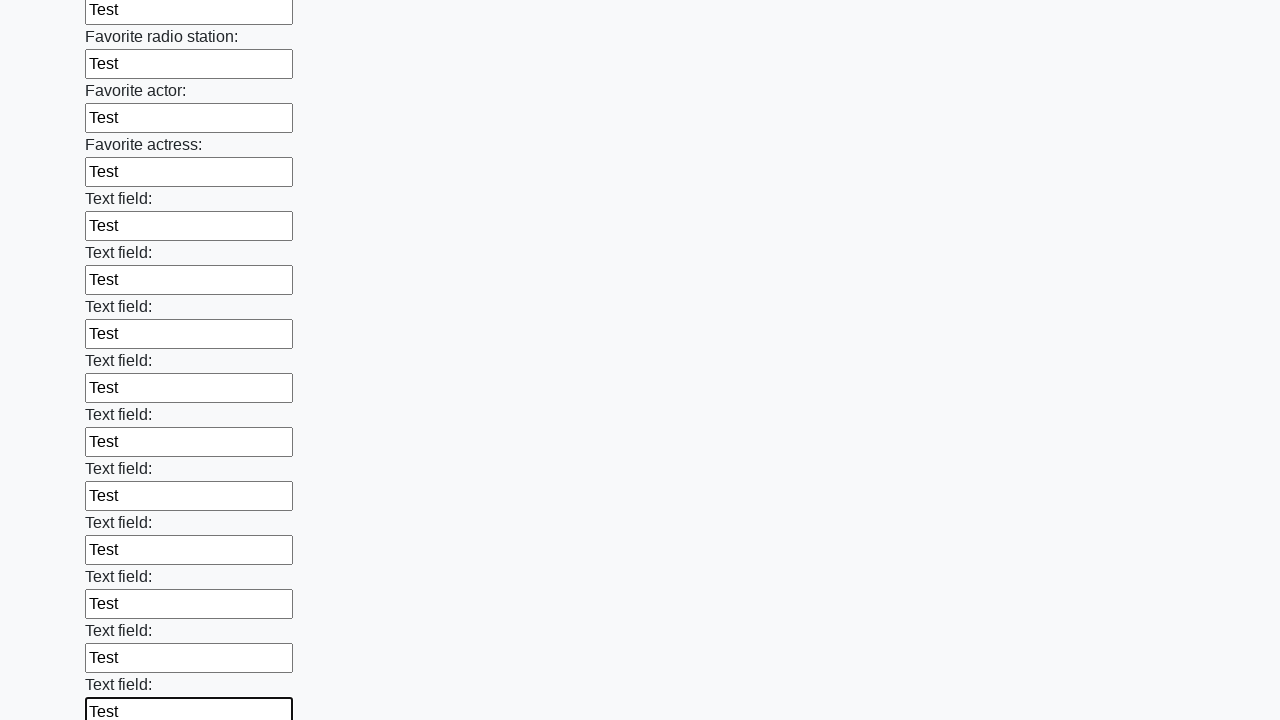

Filled an input field with test data 'Test' on xpath=//input >> nth=36
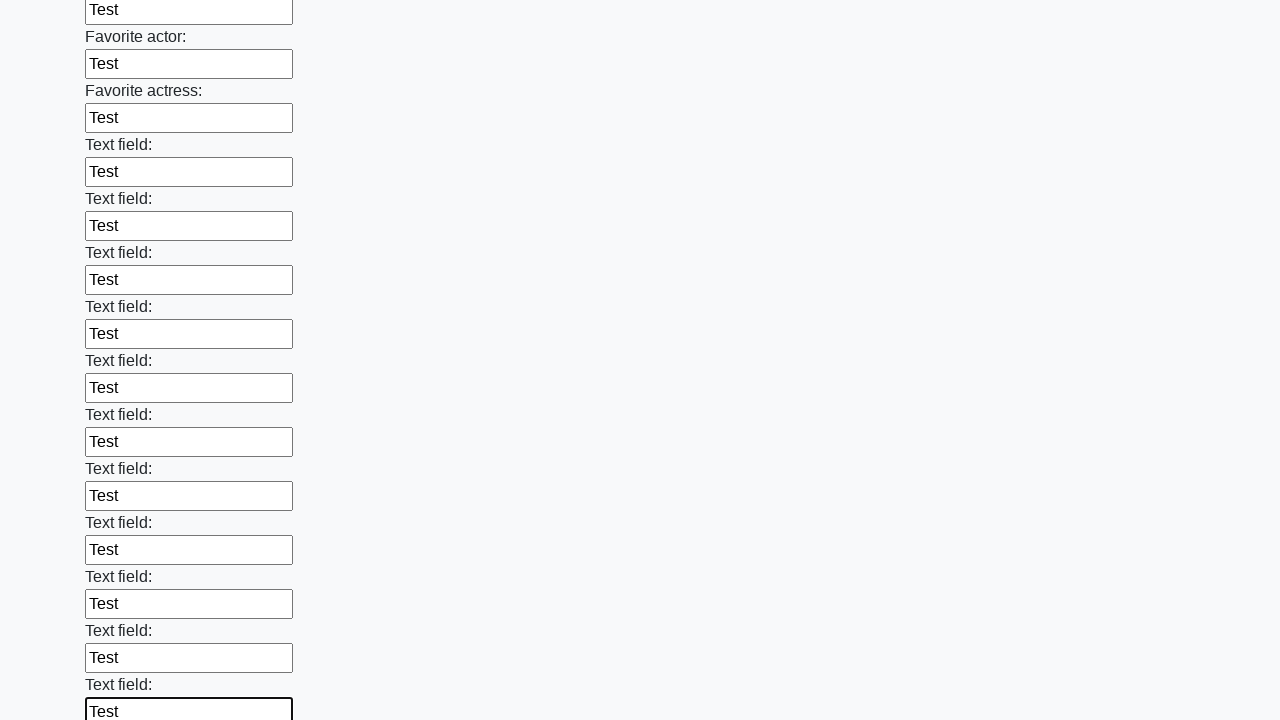

Filled an input field with test data 'Test' on xpath=//input >> nth=37
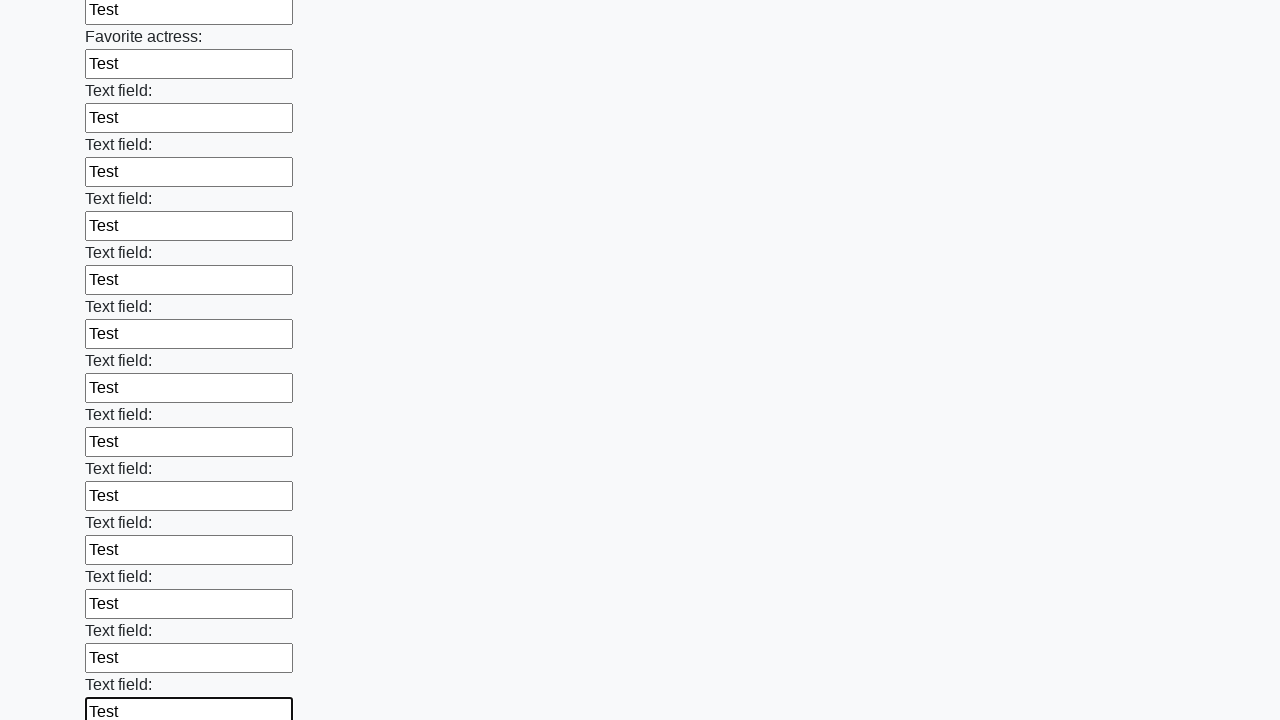

Filled an input field with test data 'Test' on xpath=//input >> nth=38
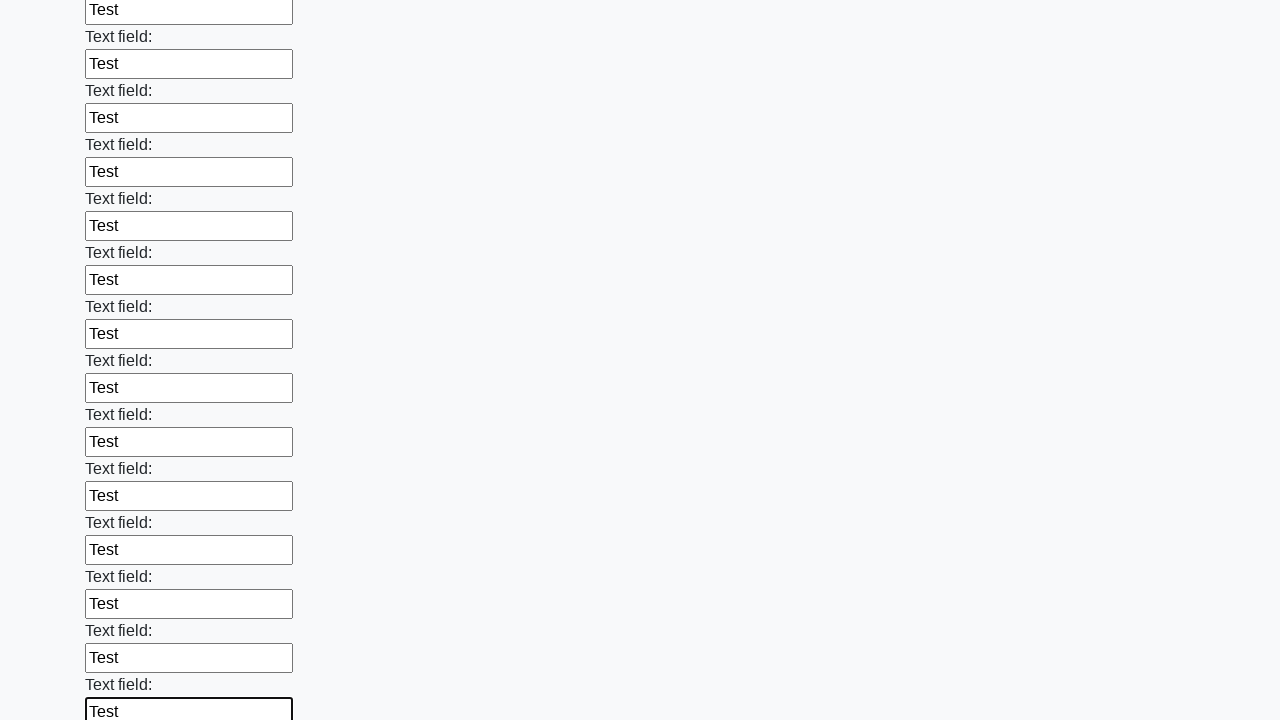

Filled an input field with test data 'Test' on xpath=//input >> nth=39
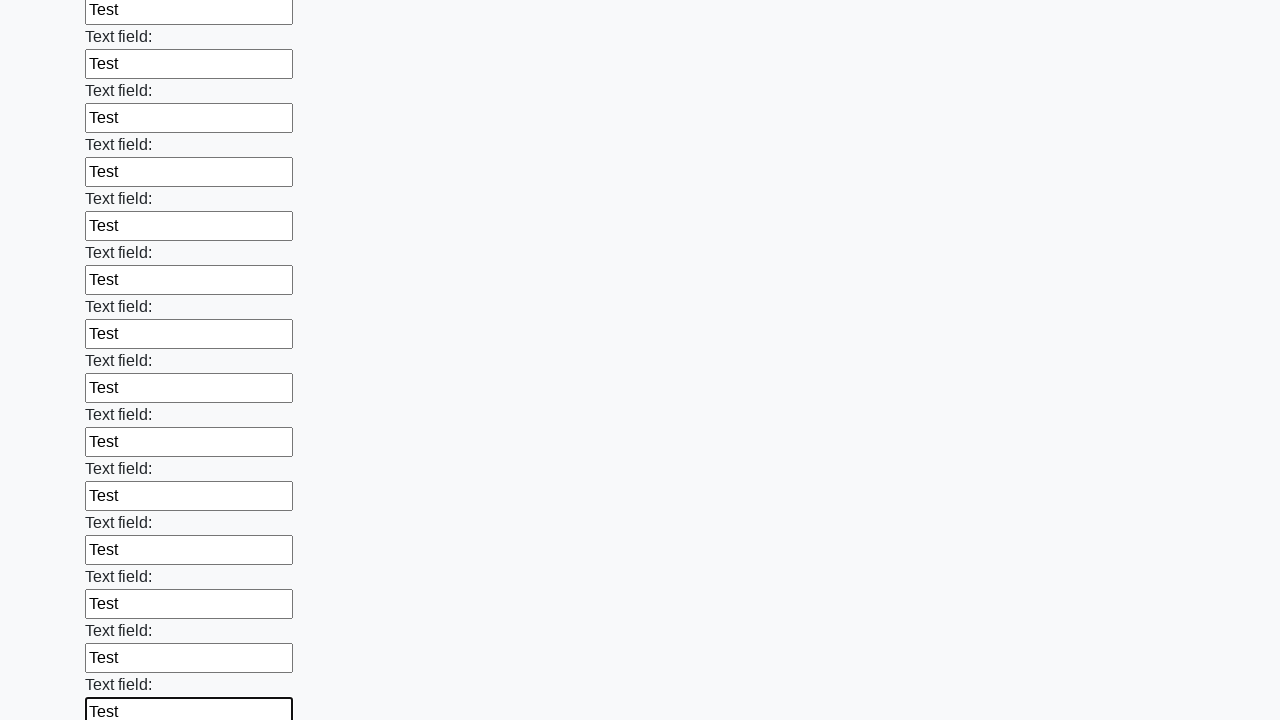

Filled an input field with test data 'Test' on xpath=//input >> nth=40
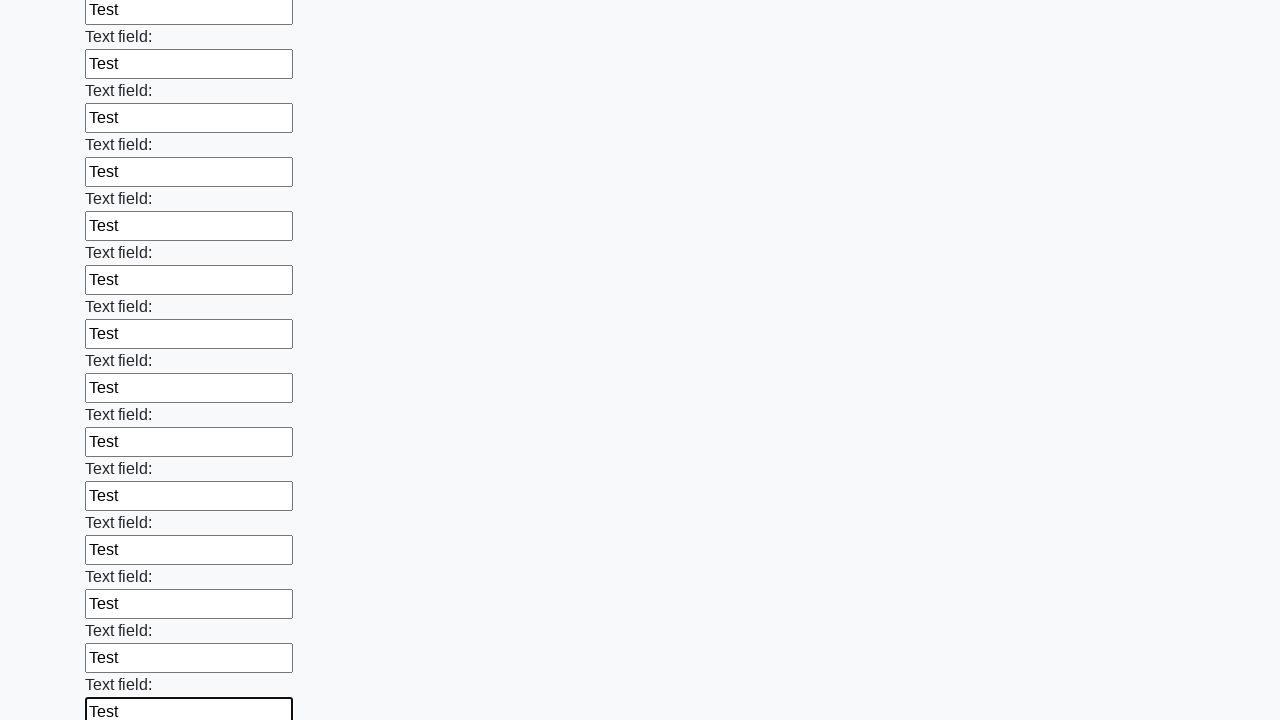

Filled an input field with test data 'Test' on xpath=//input >> nth=41
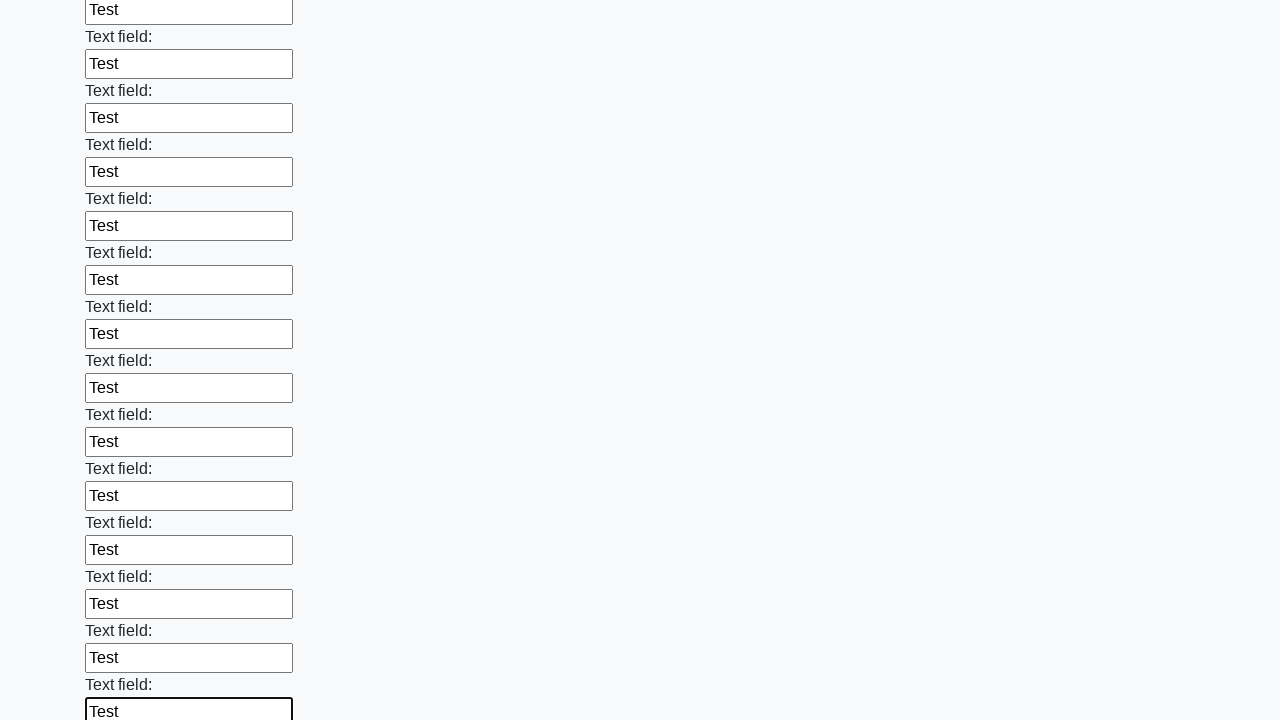

Filled an input field with test data 'Test' on xpath=//input >> nth=42
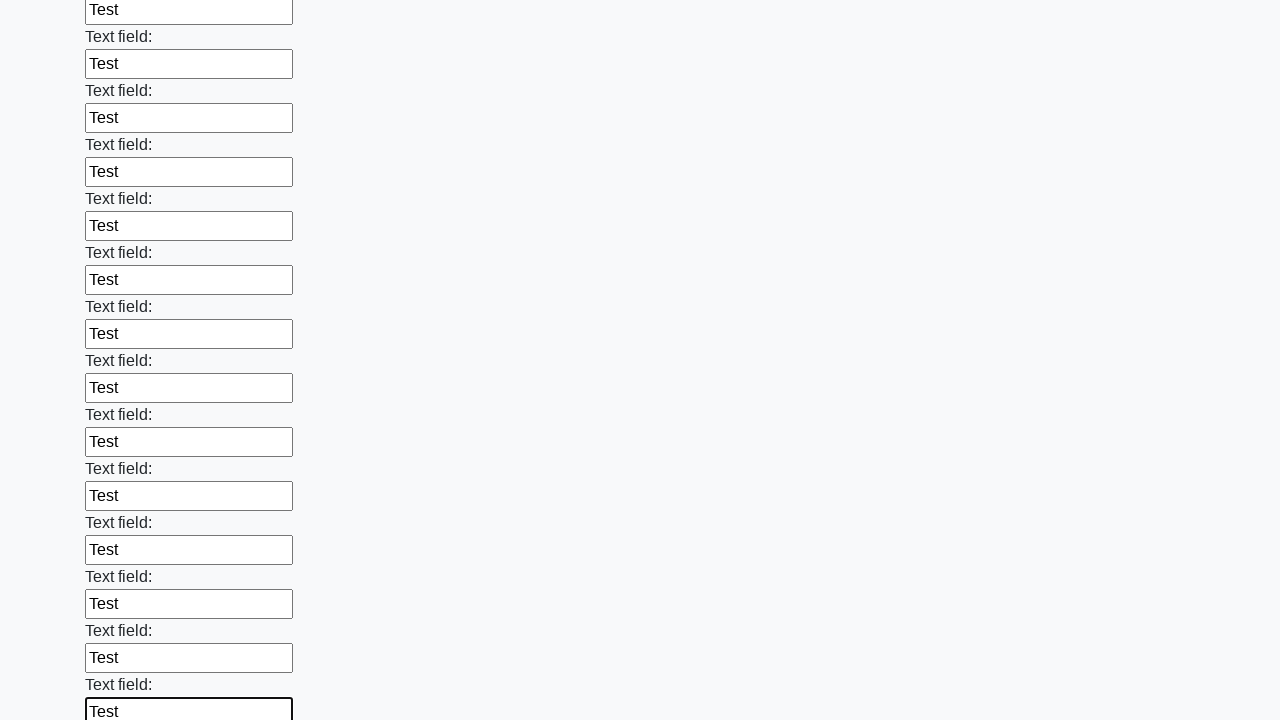

Filled an input field with test data 'Test' on xpath=//input >> nth=43
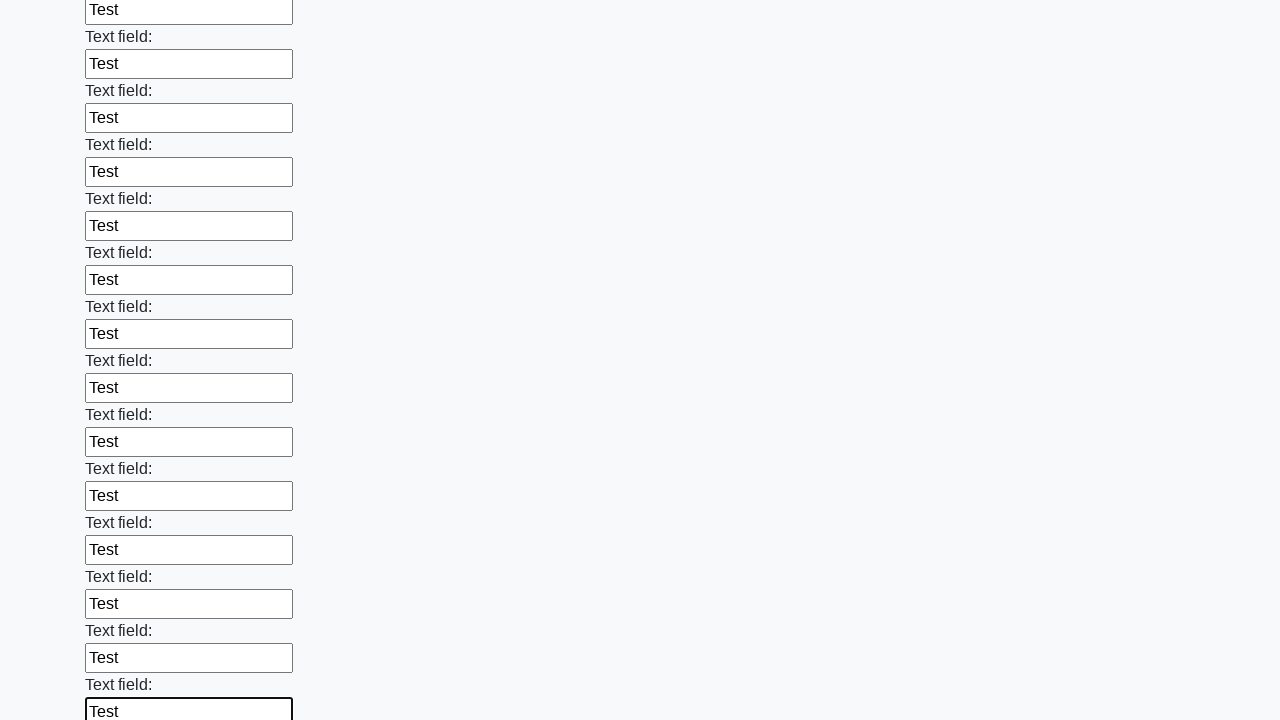

Filled an input field with test data 'Test' on xpath=//input >> nth=44
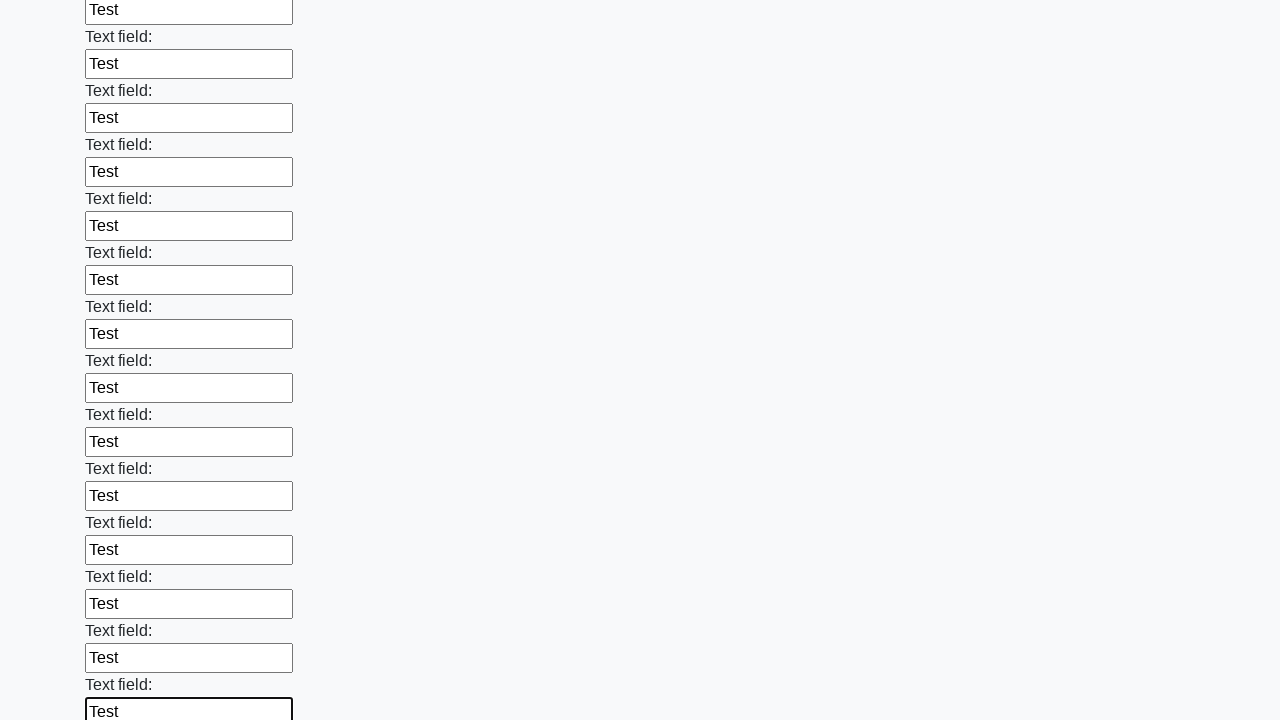

Filled an input field with test data 'Test' on xpath=//input >> nth=45
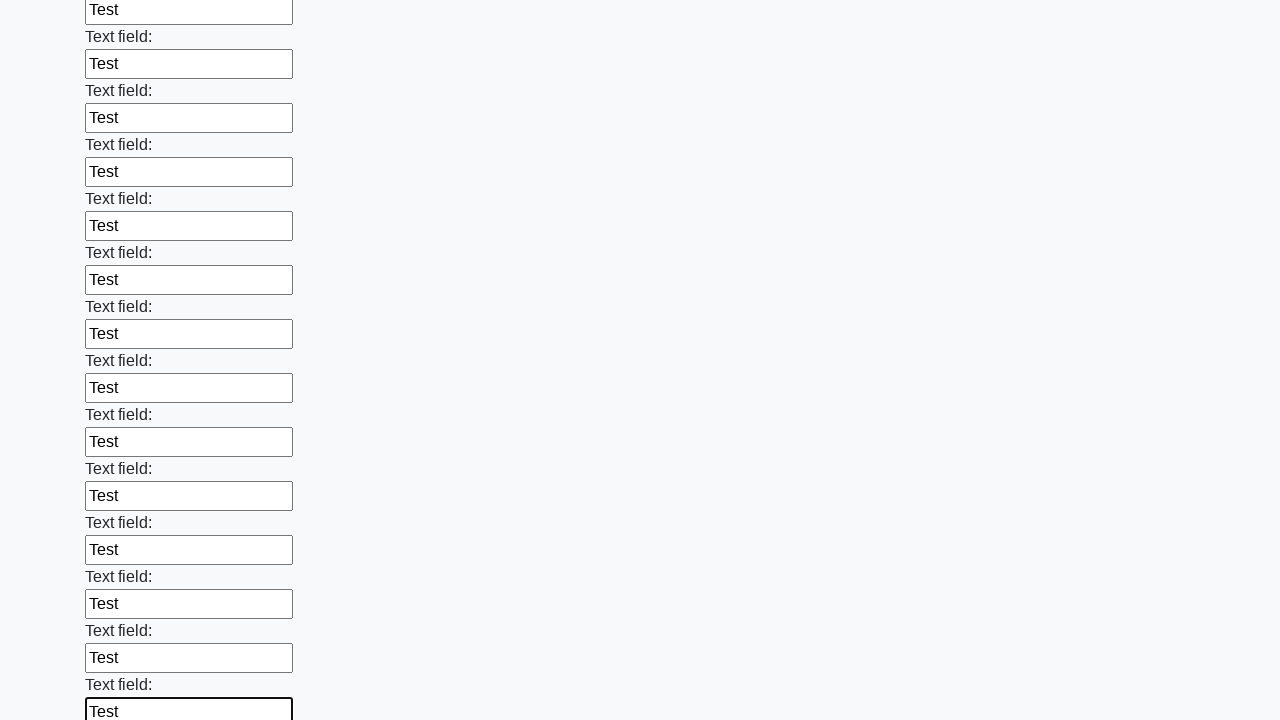

Filled an input field with test data 'Test' on xpath=//input >> nth=46
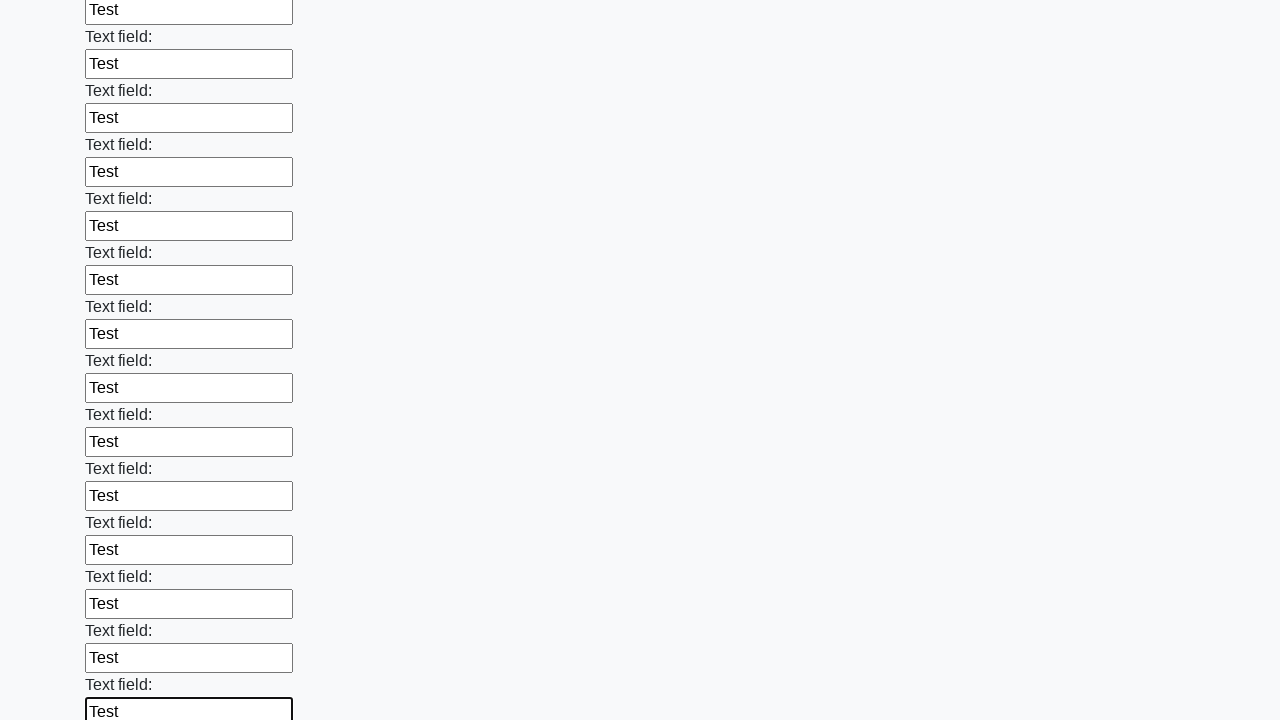

Filled an input field with test data 'Test' on xpath=//input >> nth=47
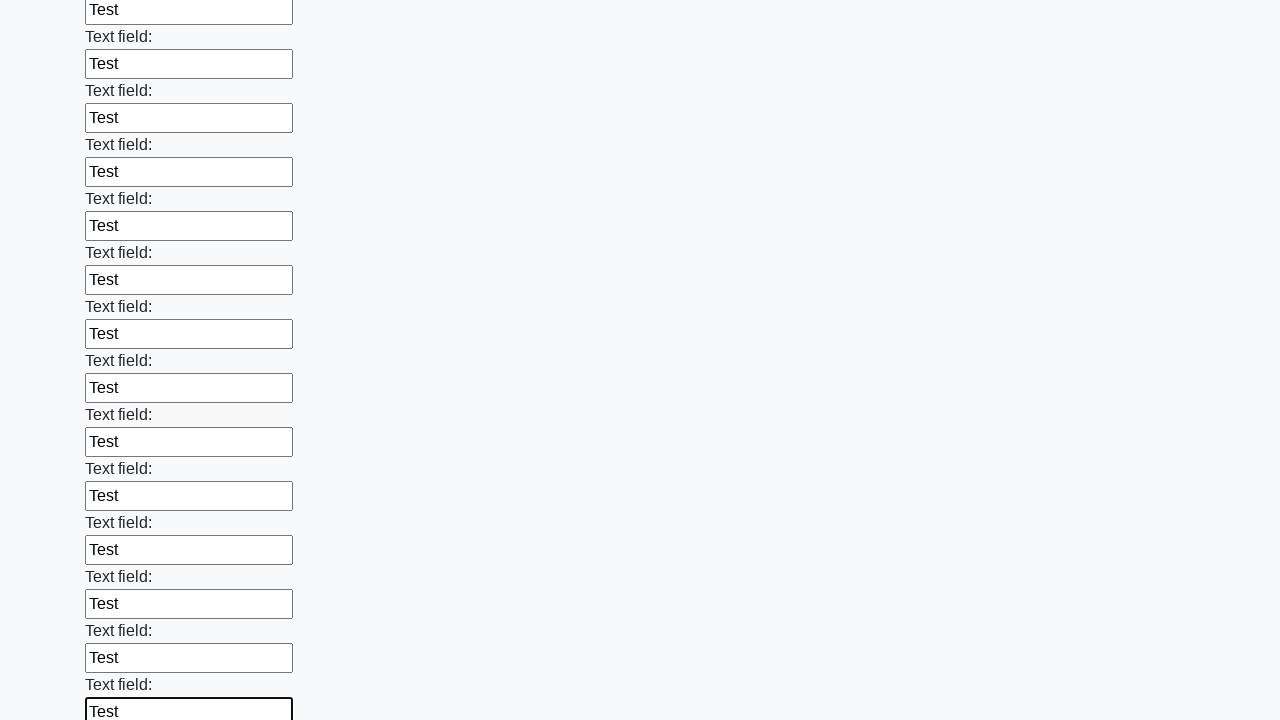

Filled an input field with test data 'Test' on xpath=//input >> nth=48
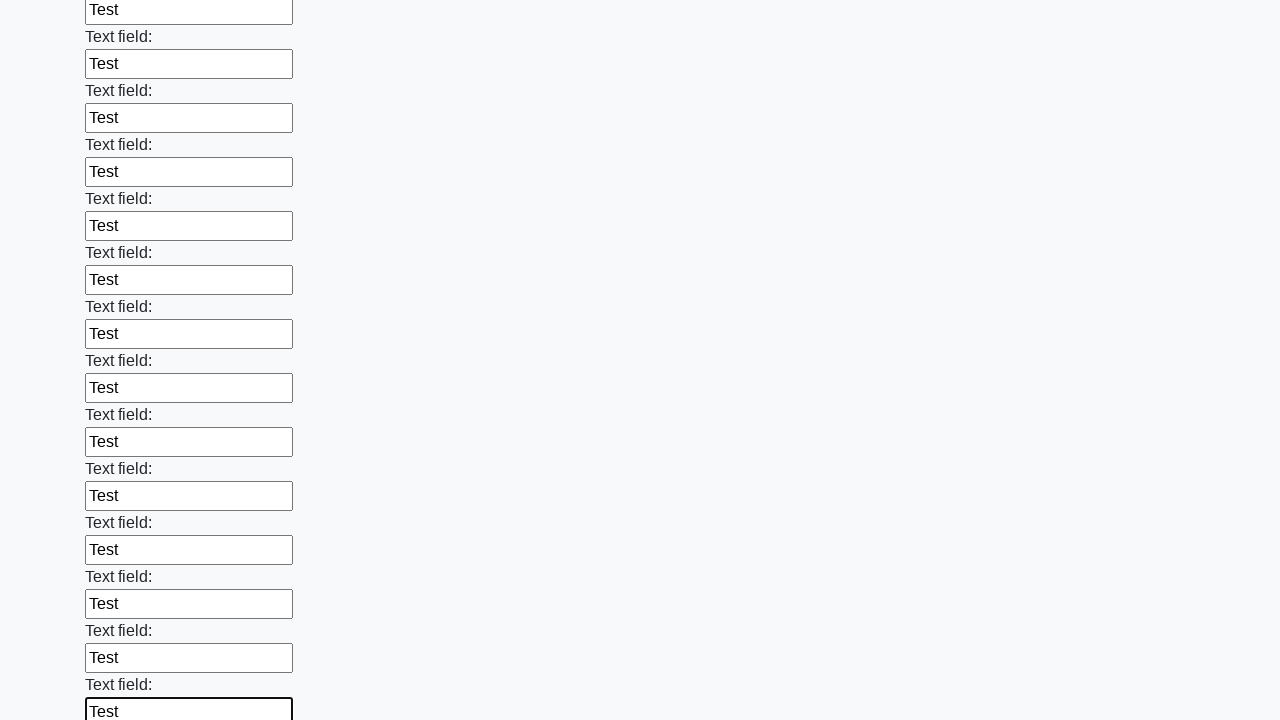

Filled an input field with test data 'Test' on xpath=//input >> nth=49
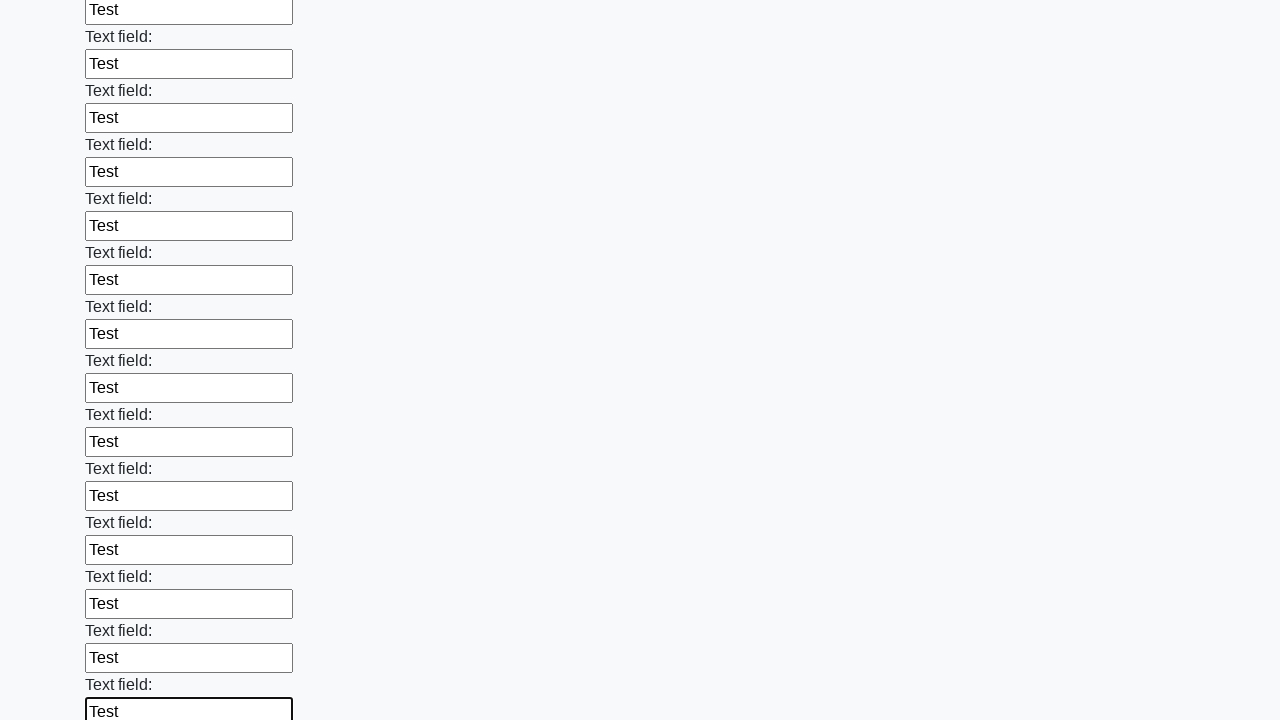

Filled an input field with test data 'Test' on xpath=//input >> nth=50
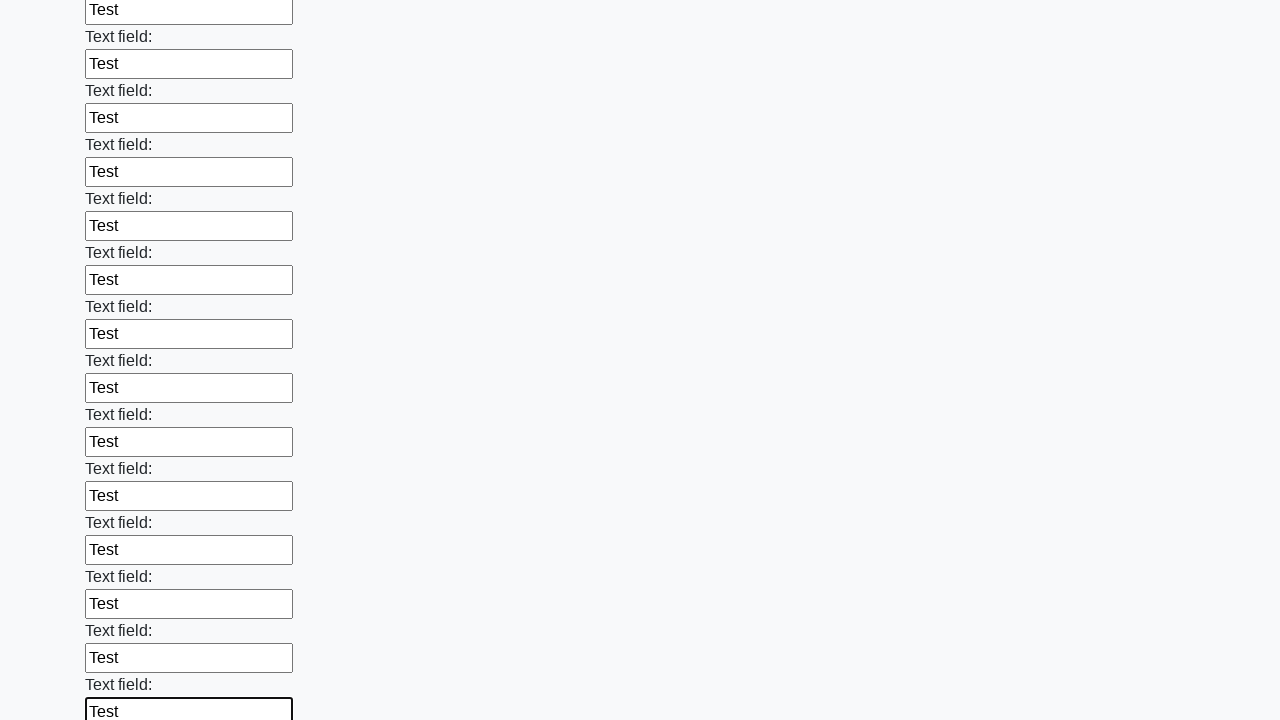

Filled an input field with test data 'Test' on xpath=//input >> nth=51
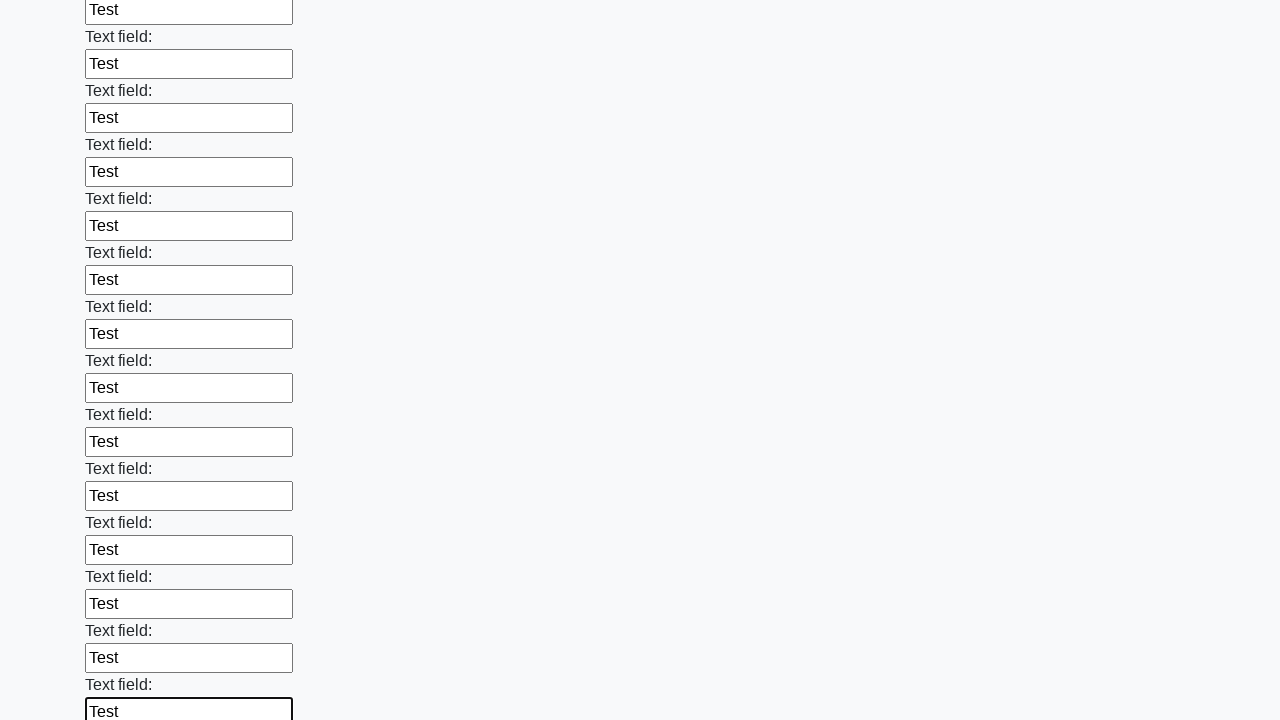

Filled an input field with test data 'Test' on xpath=//input >> nth=52
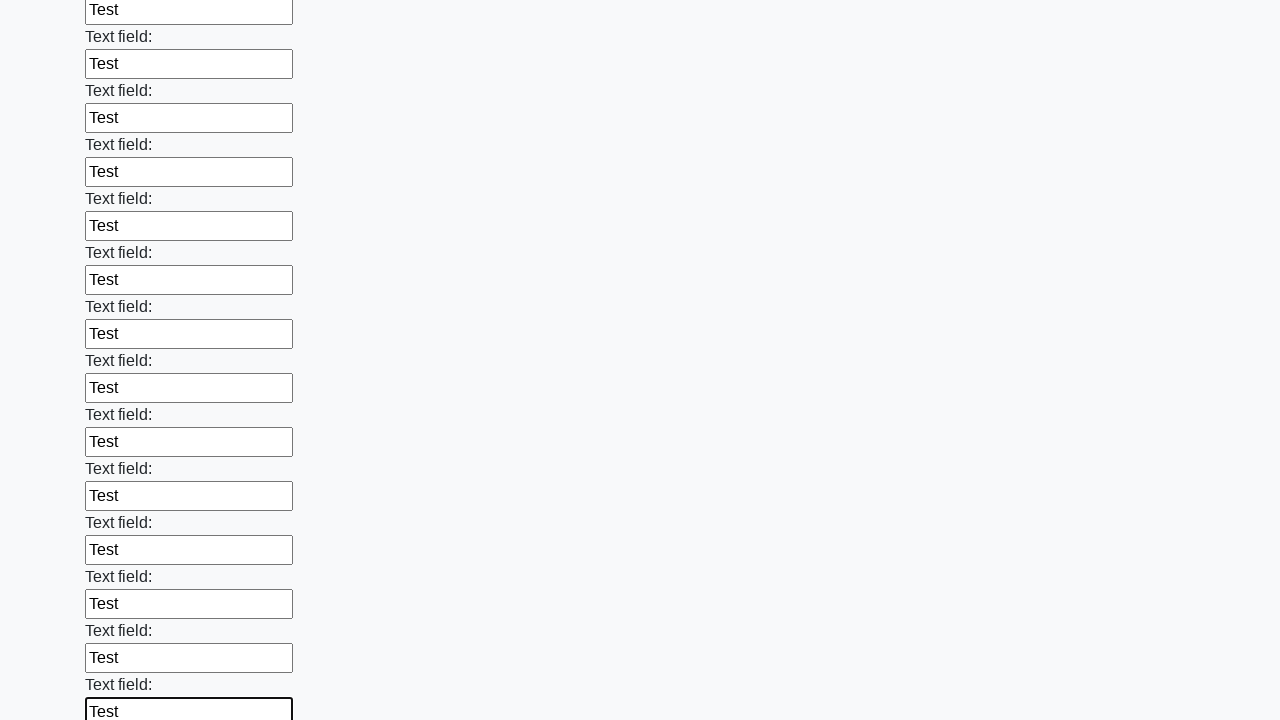

Filled an input field with test data 'Test' on xpath=//input >> nth=53
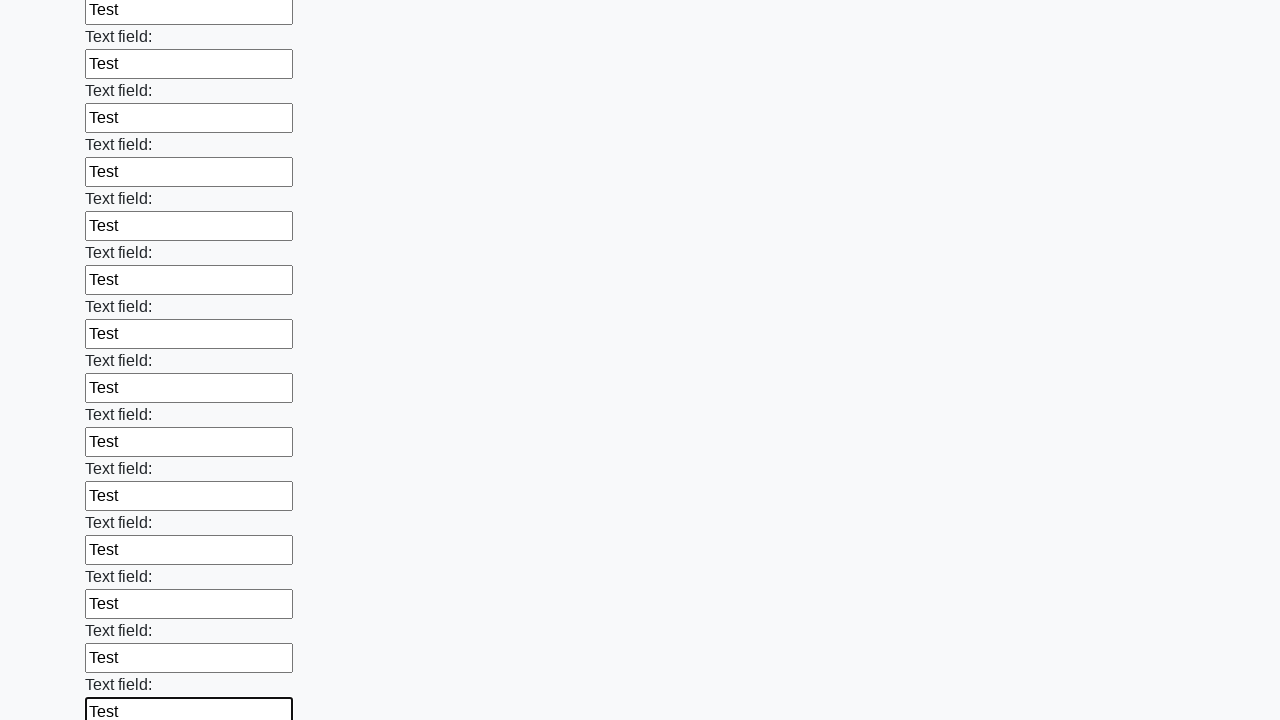

Filled an input field with test data 'Test' on xpath=//input >> nth=54
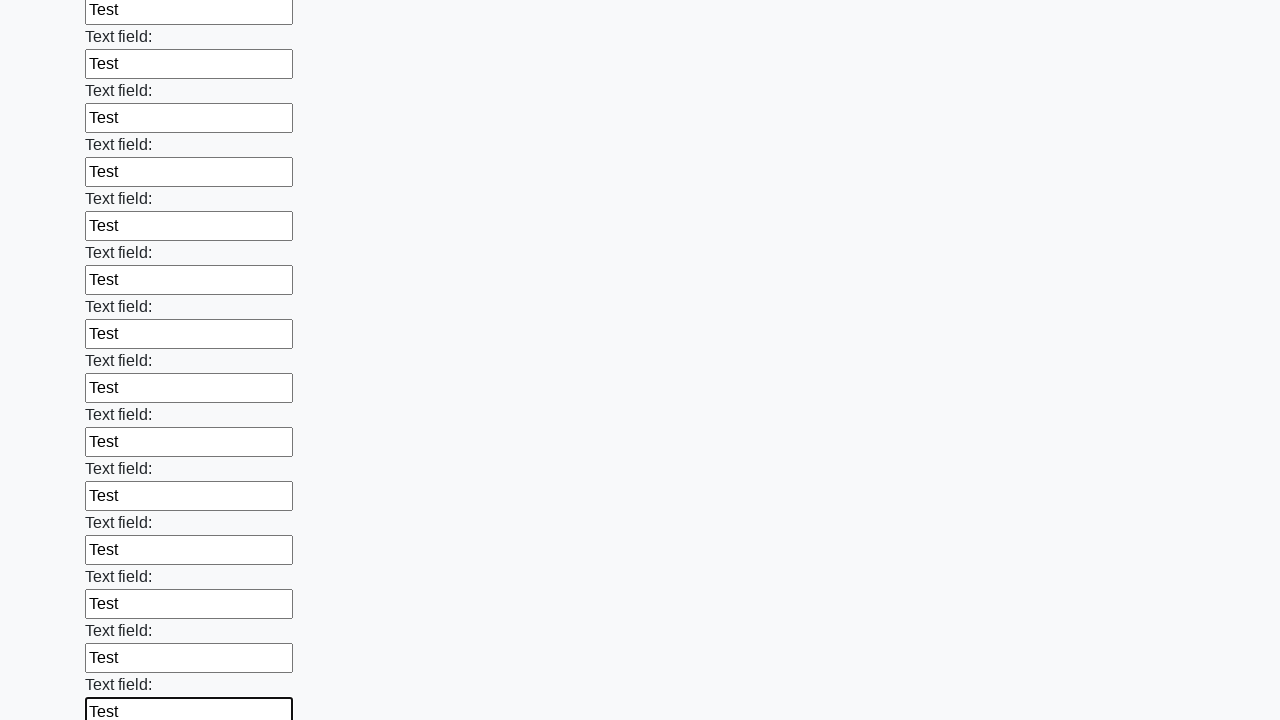

Filled an input field with test data 'Test' on xpath=//input >> nth=55
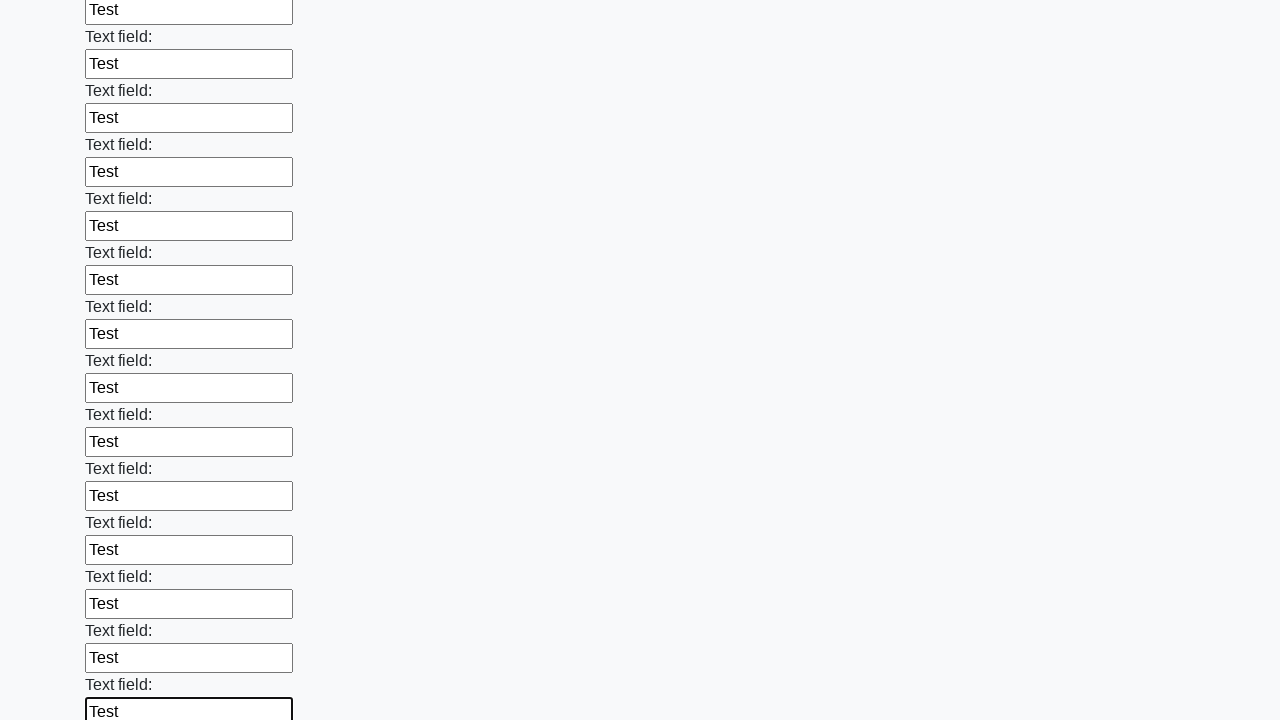

Filled an input field with test data 'Test' on xpath=//input >> nth=56
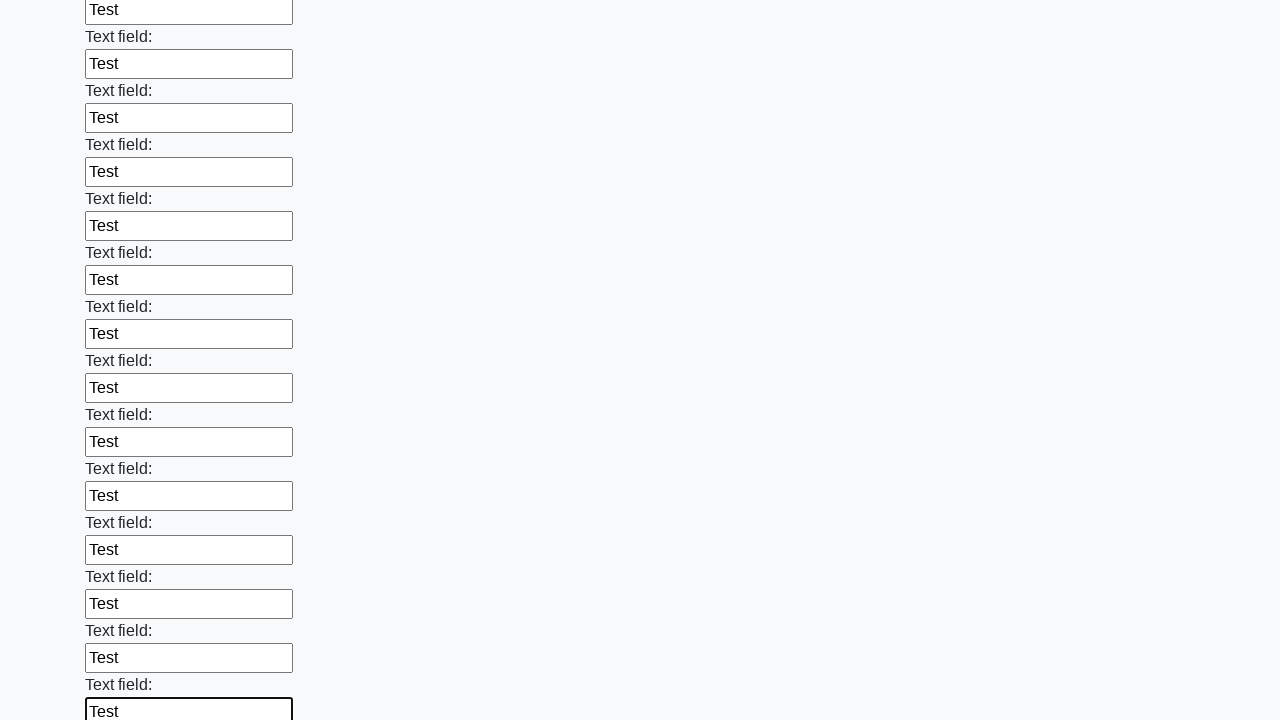

Filled an input field with test data 'Test' on xpath=//input >> nth=57
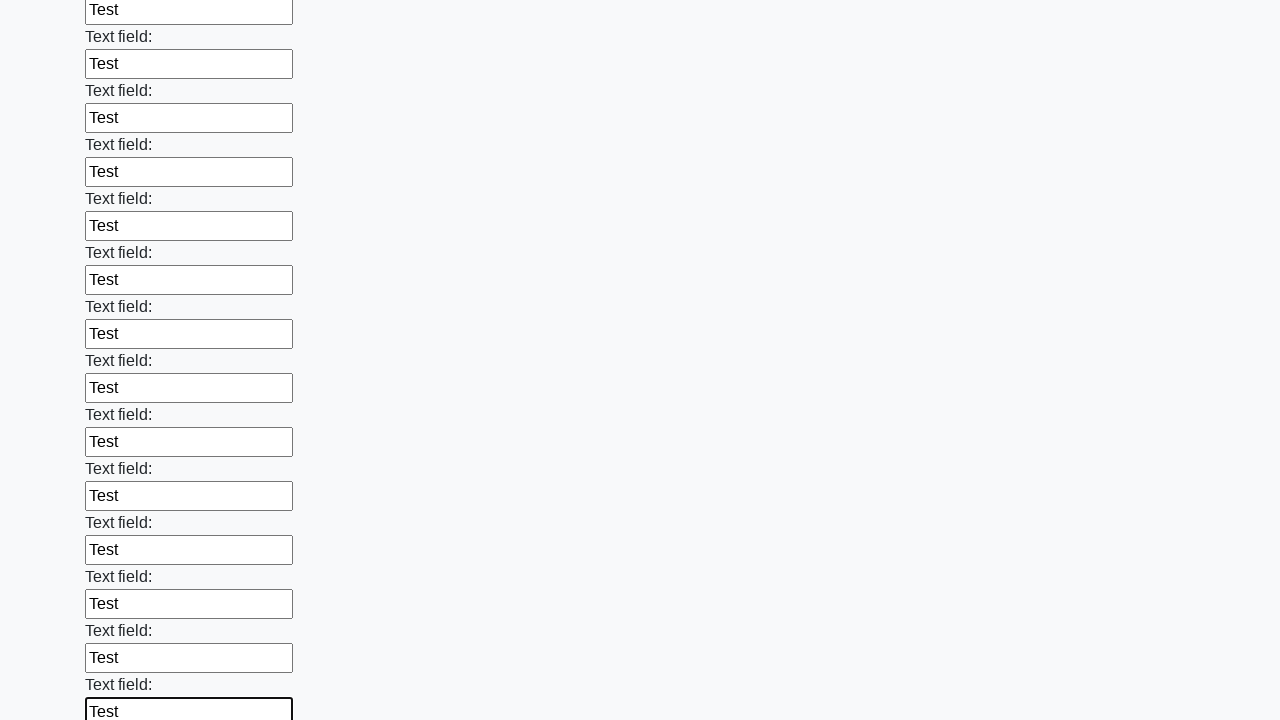

Filled an input field with test data 'Test' on xpath=//input >> nth=58
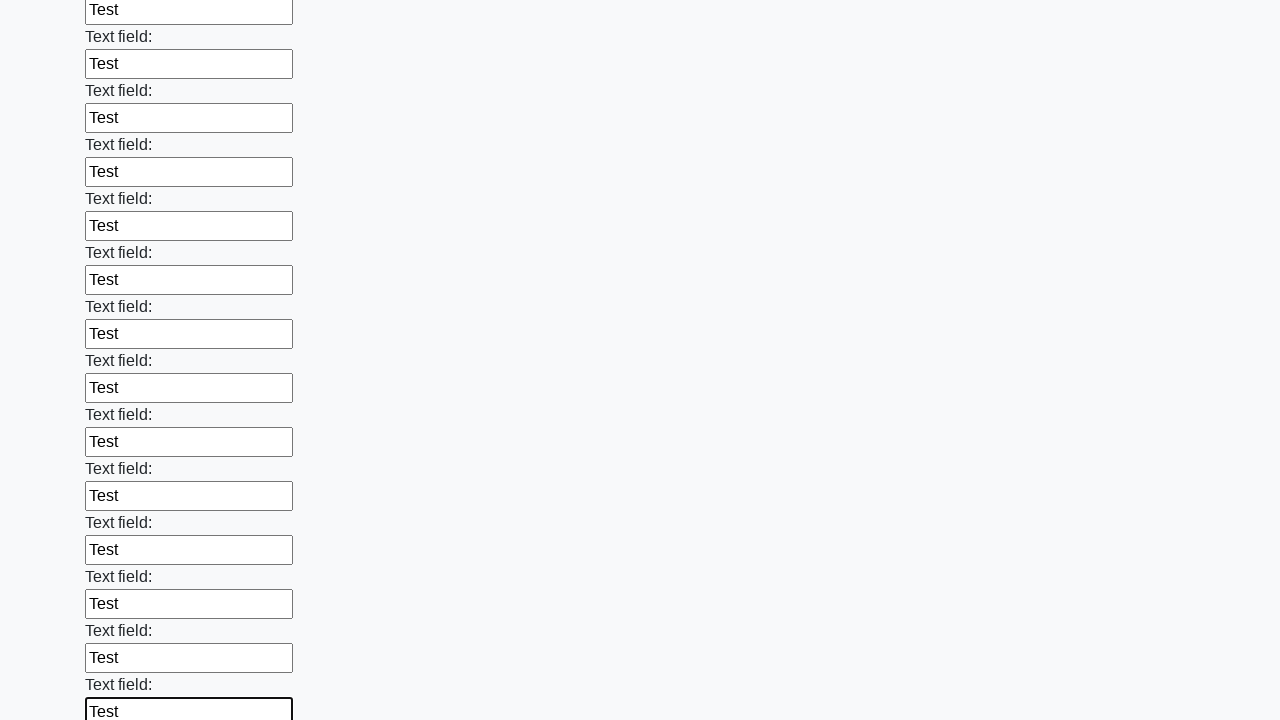

Filled an input field with test data 'Test' on xpath=//input >> nth=59
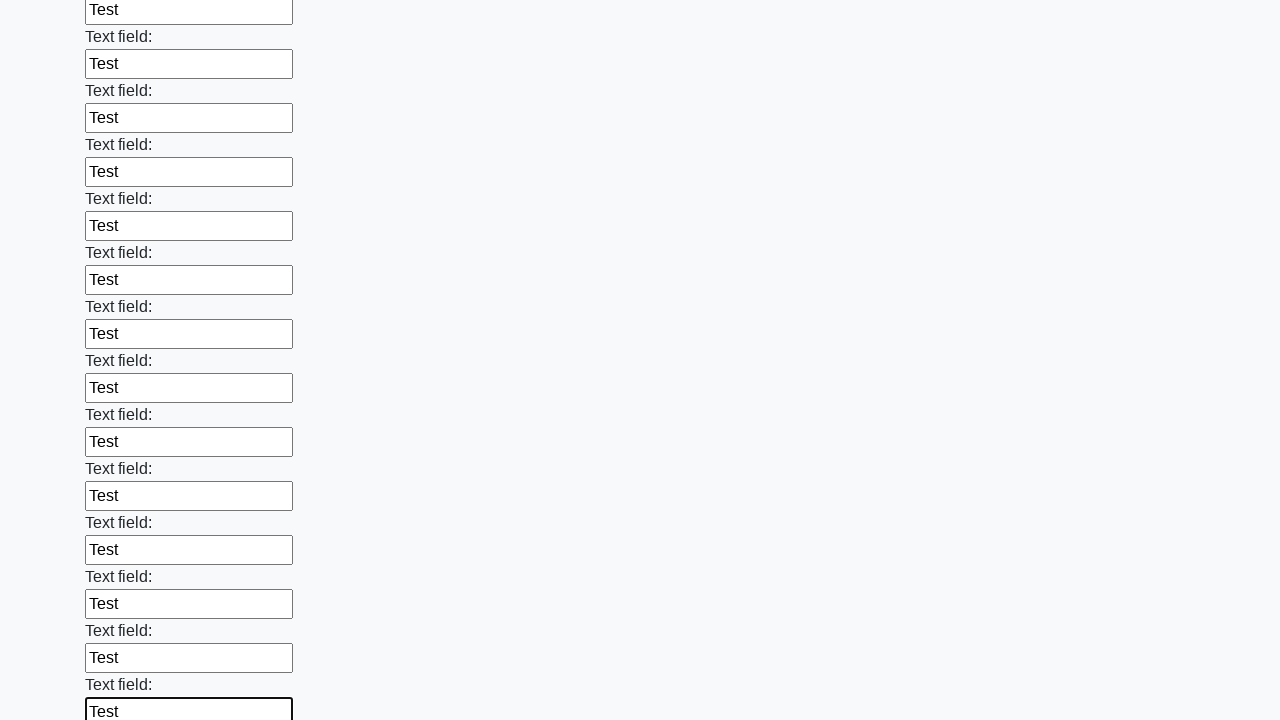

Filled an input field with test data 'Test' on xpath=//input >> nth=60
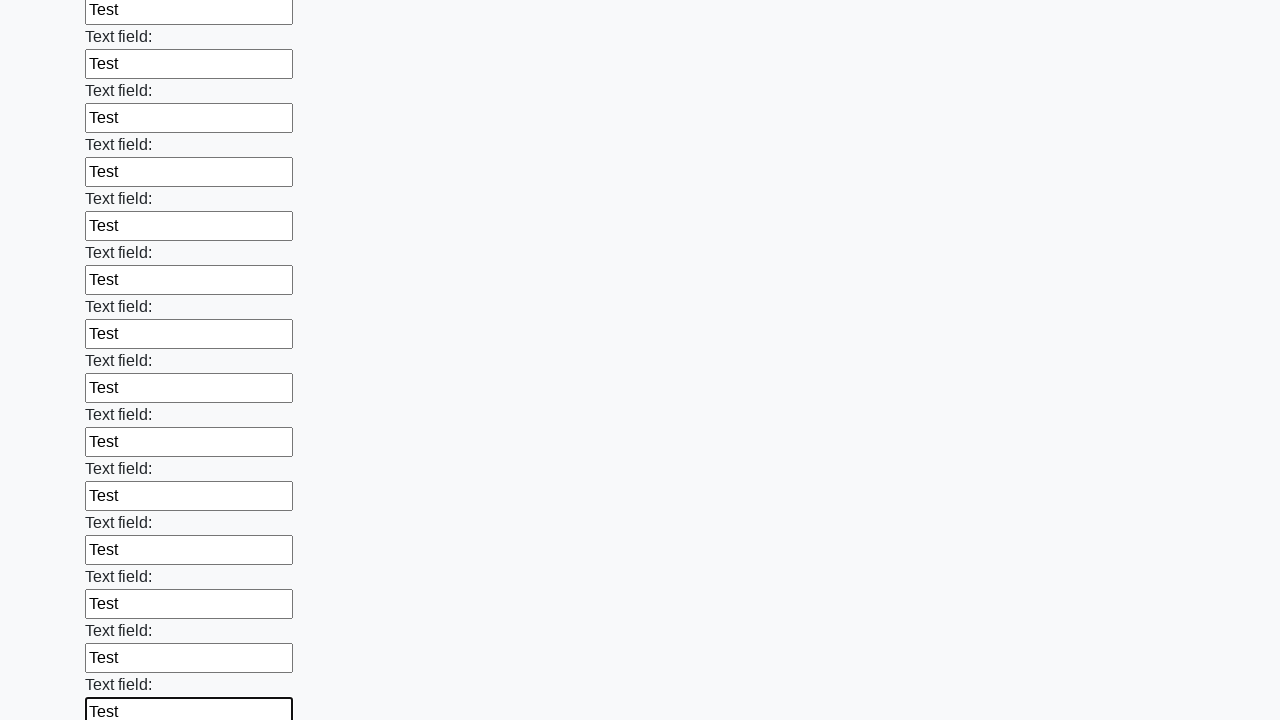

Filled an input field with test data 'Test' on xpath=//input >> nth=61
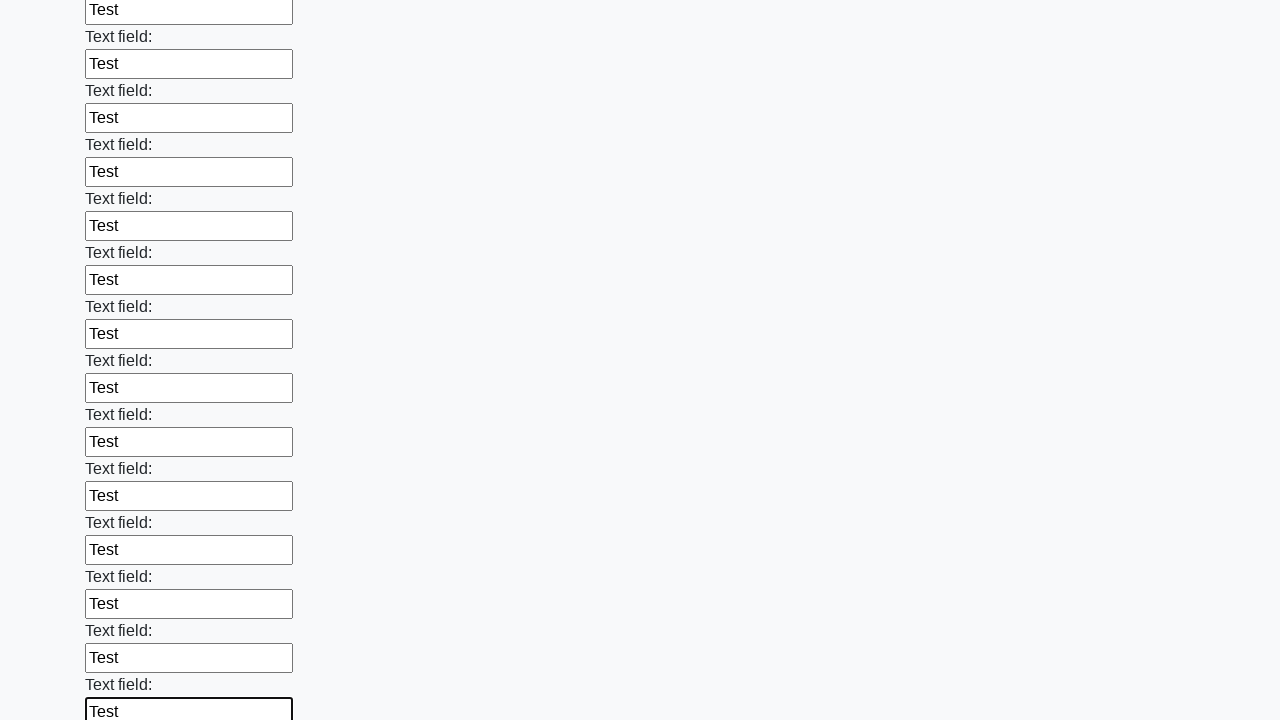

Filled an input field with test data 'Test' on xpath=//input >> nth=62
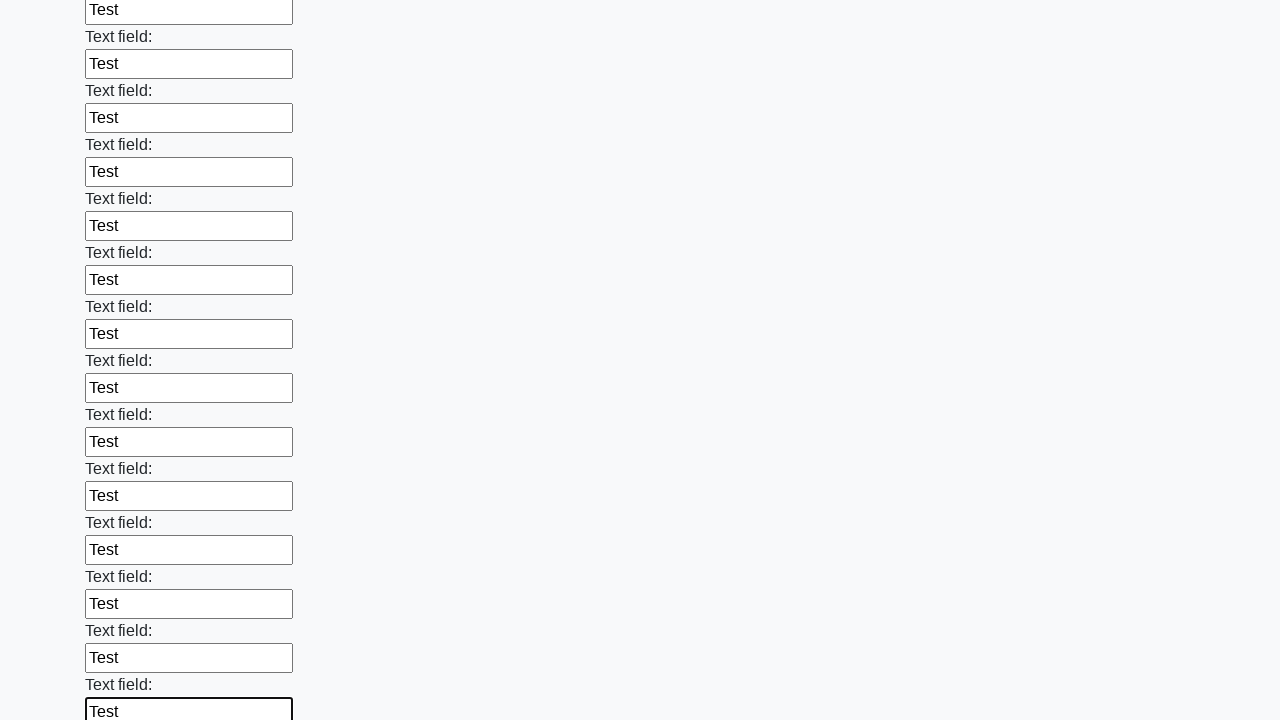

Filled an input field with test data 'Test' on xpath=//input >> nth=63
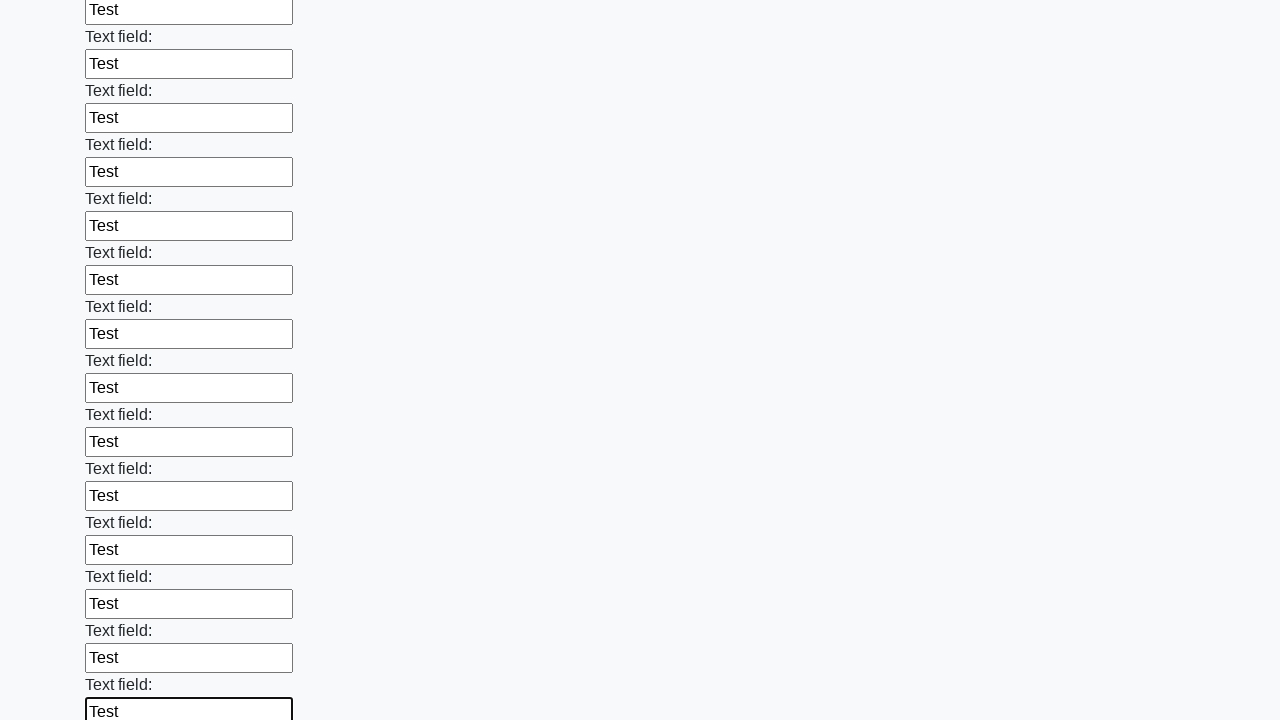

Filled an input field with test data 'Test' on xpath=//input >> nth=64
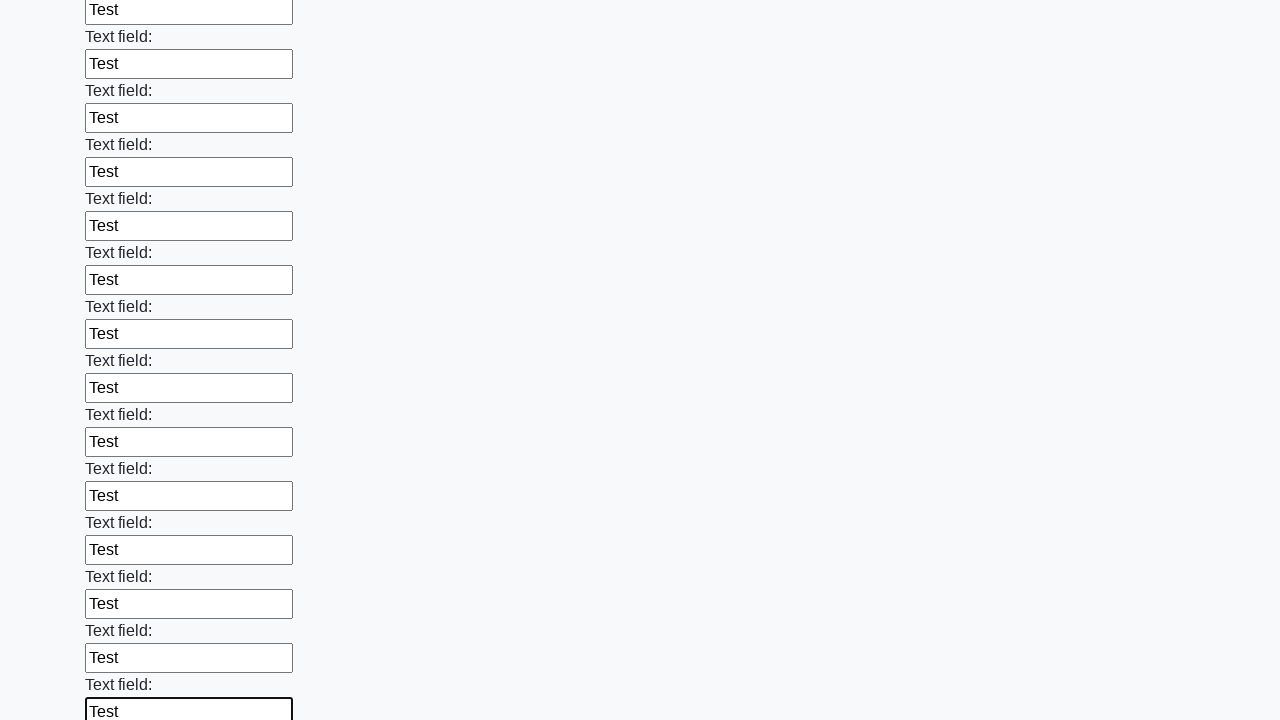

Filled an input field with test data 'Test' on xpath=//input >> nth=65
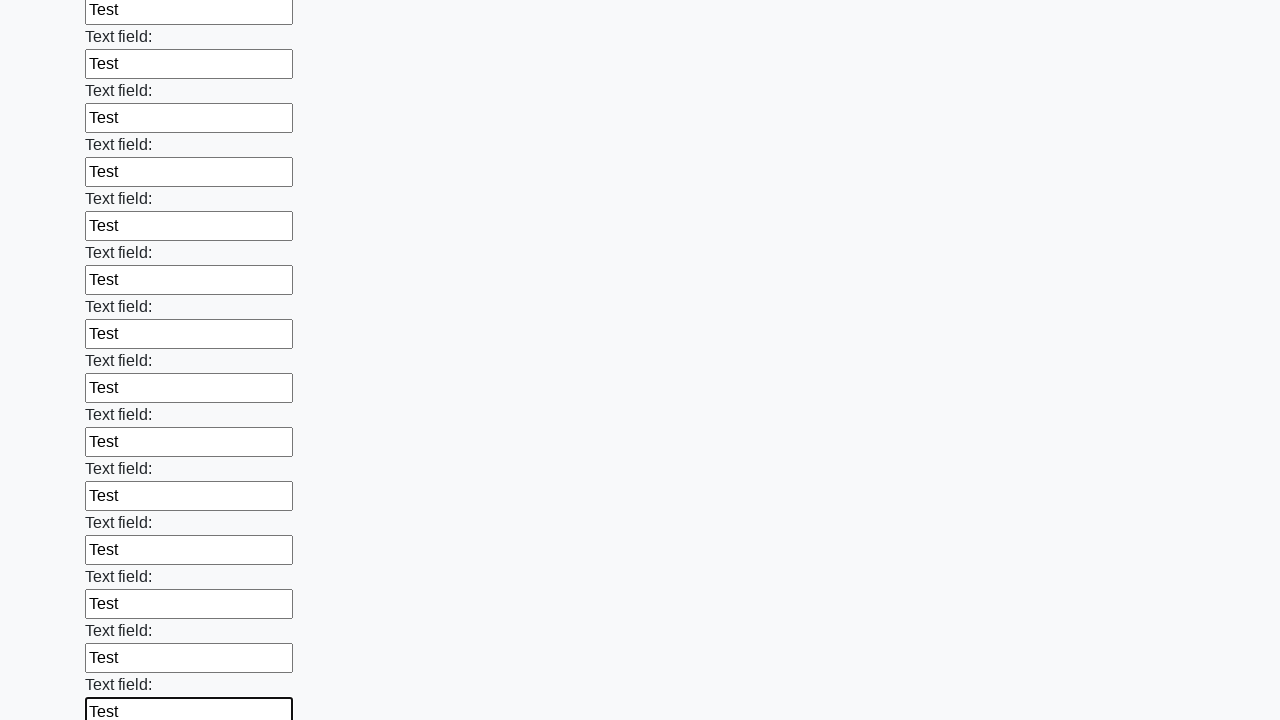

Filled an input field with test data 'Test' on xpath=//input >> nth=66
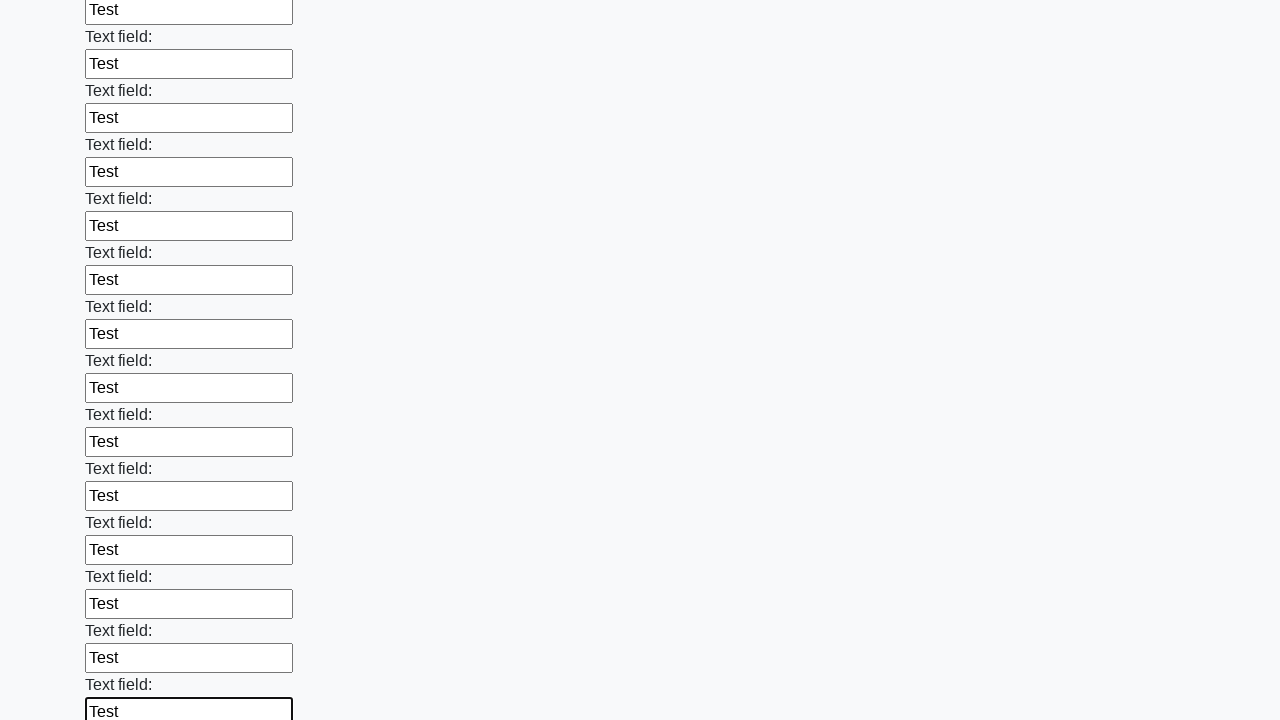

Filled an input field with test data 'Test' on xpath=//input >> nth=67
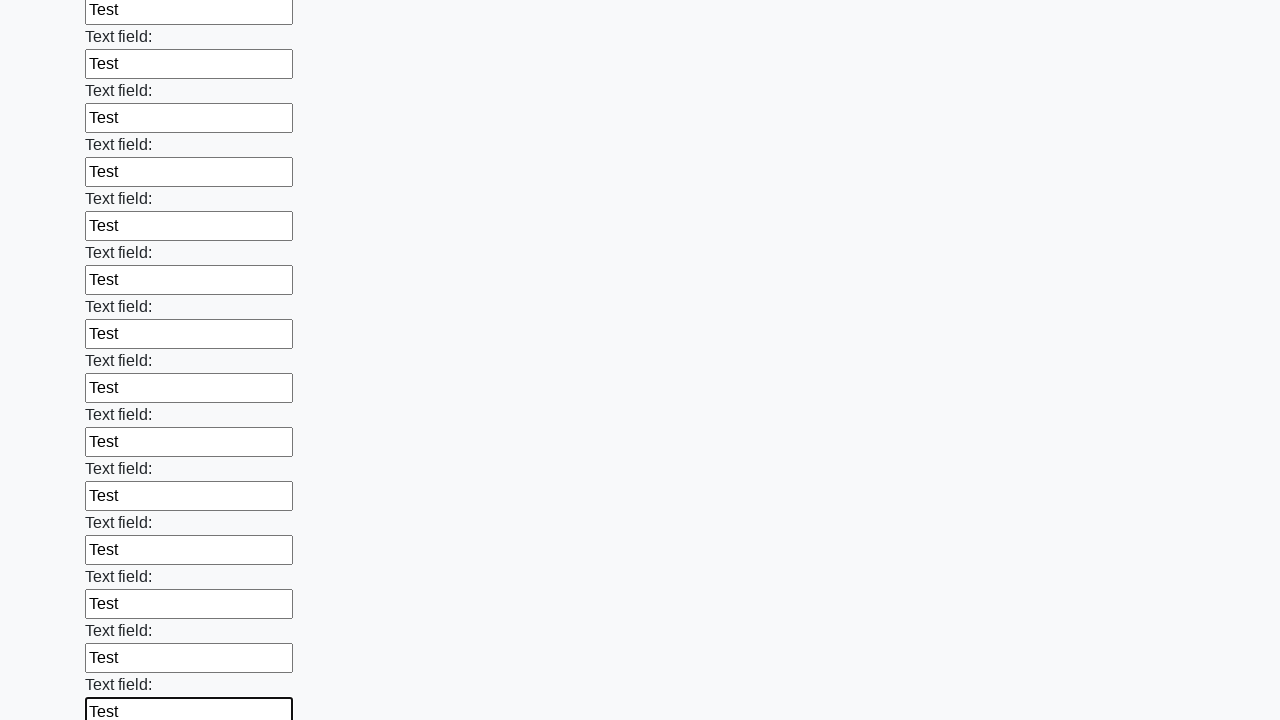

Filled an input field with test data 'Test' on xpath=//input >> nth=68
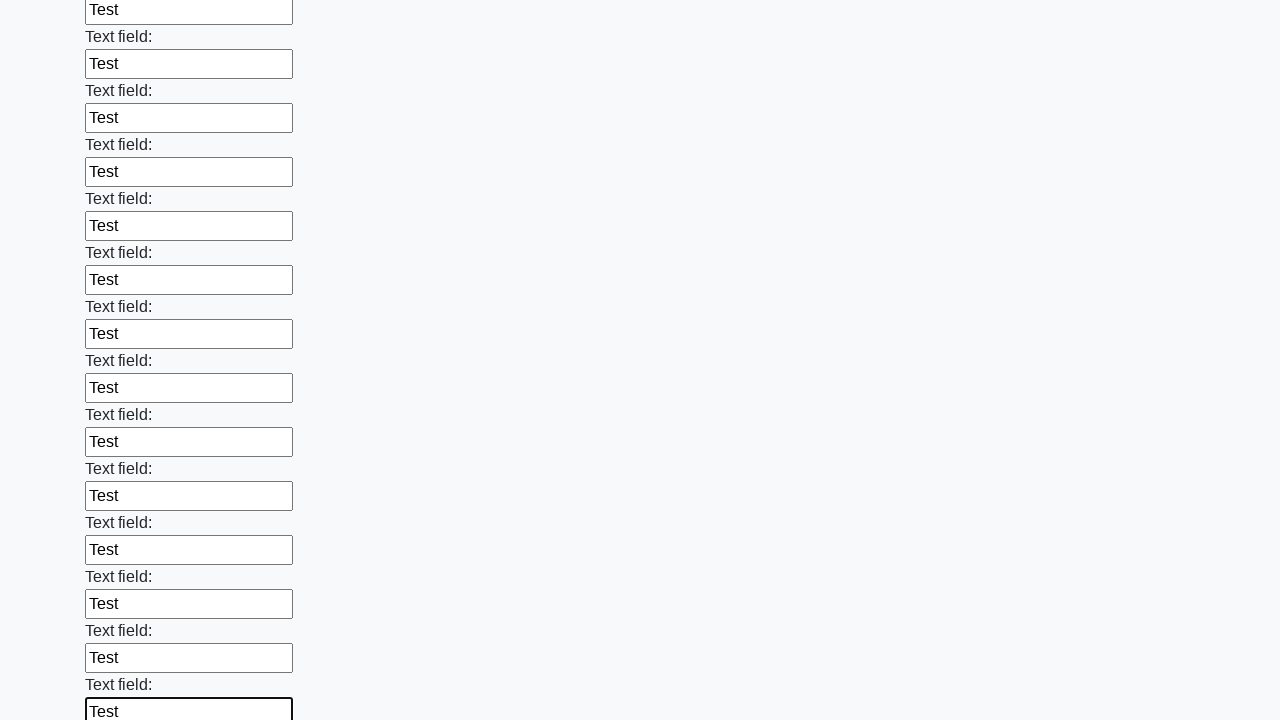

Filled an input field with test data 'Test' on xpath=//input >> nth=69
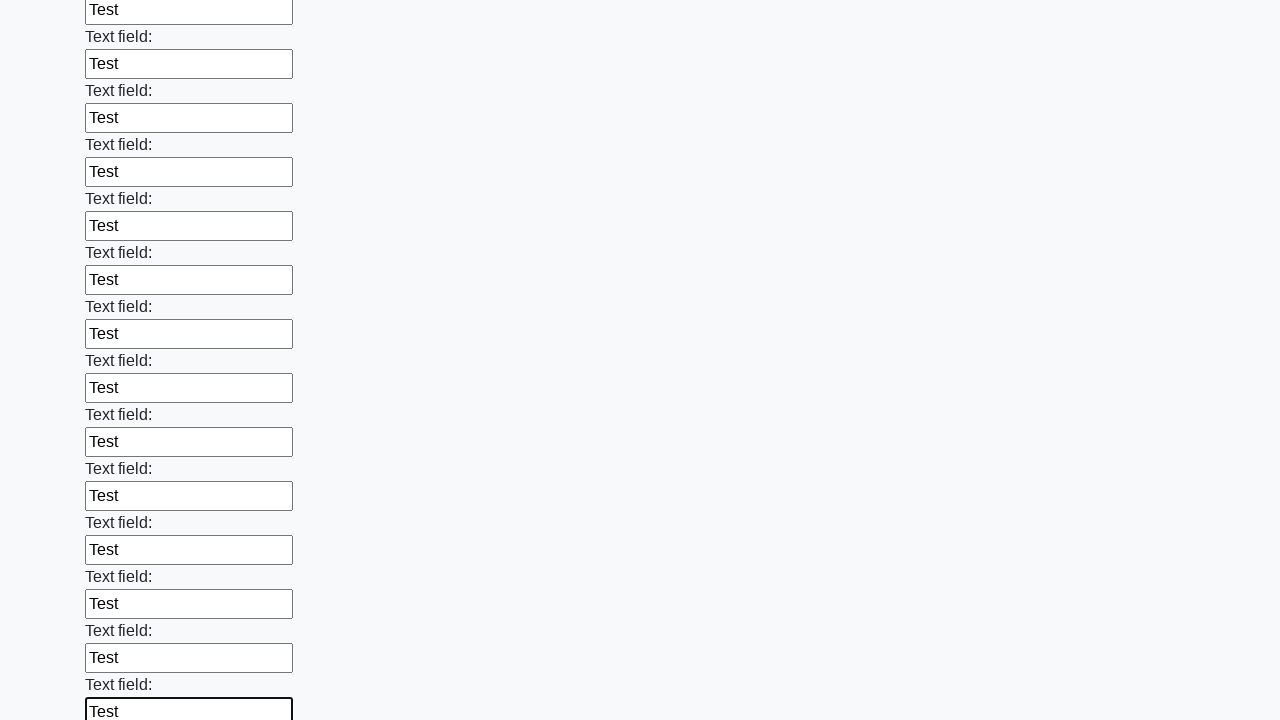

Filled an input field with test data 'Test' on xpath=//input >> nth=70
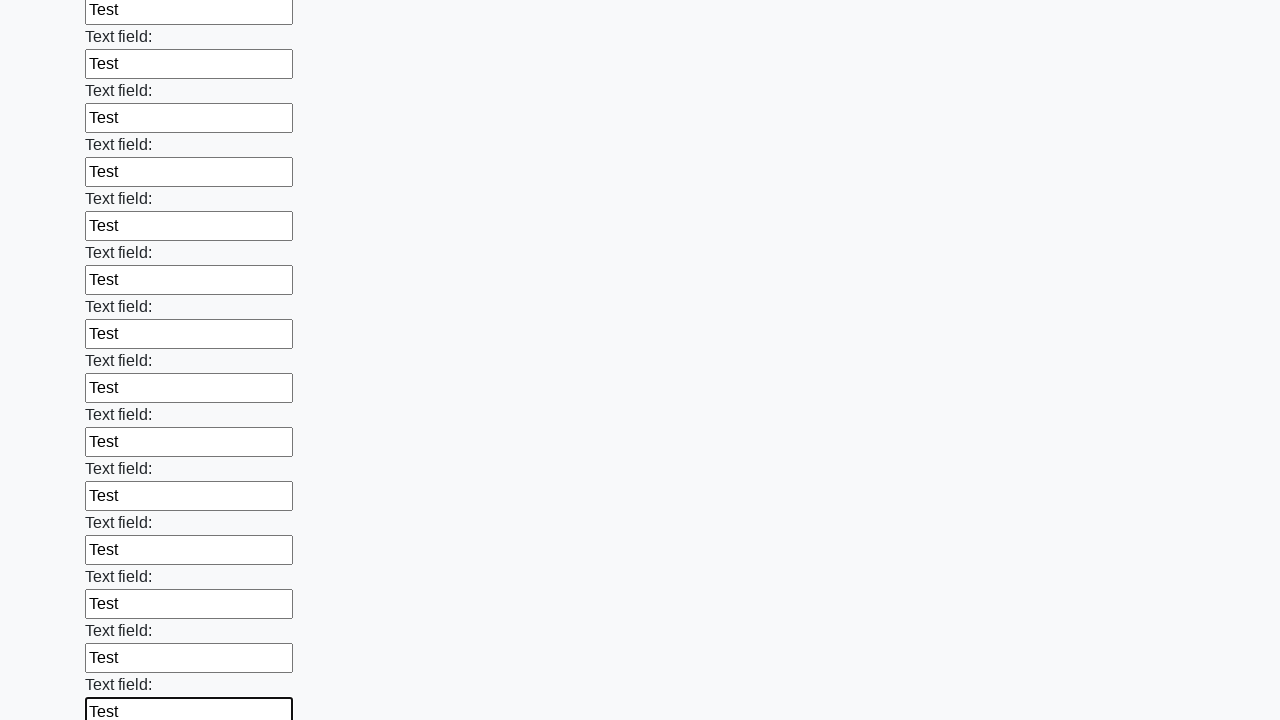

Filled an input field with test data 'Test' on xpath=//input >> nth=71
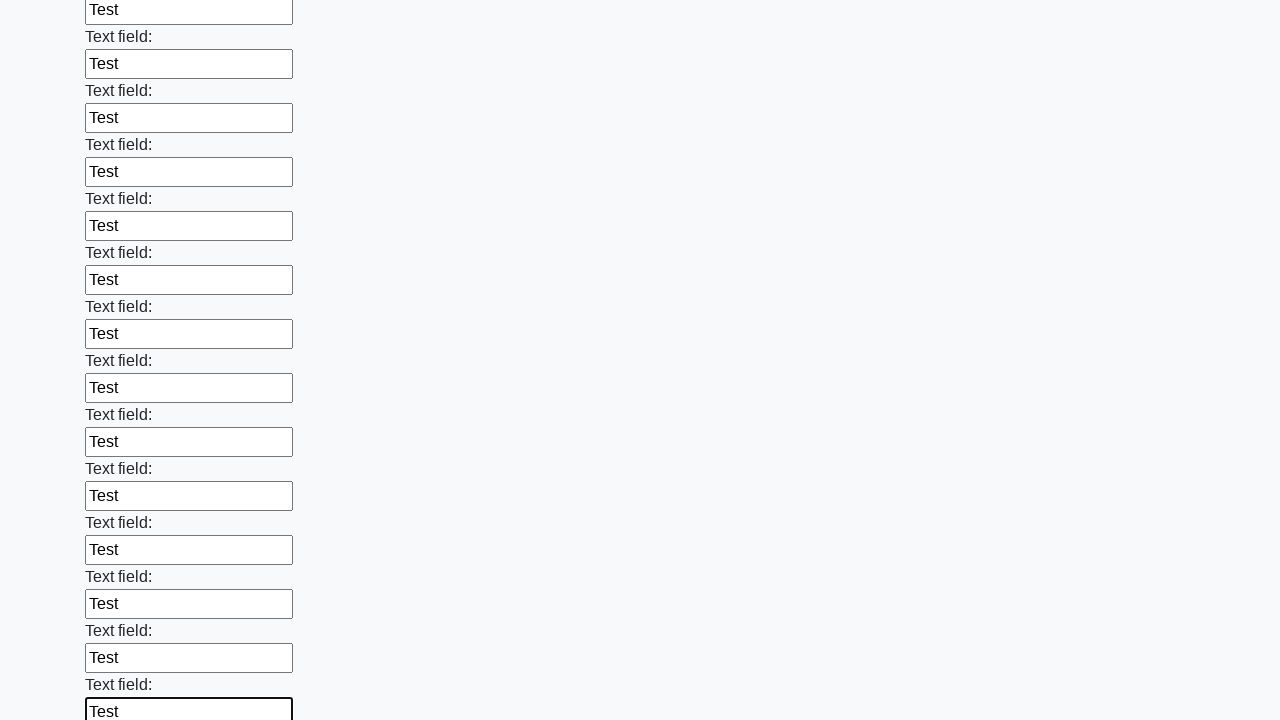

Filled an input field with test data 'Test' on xpath=//input >> nth=72
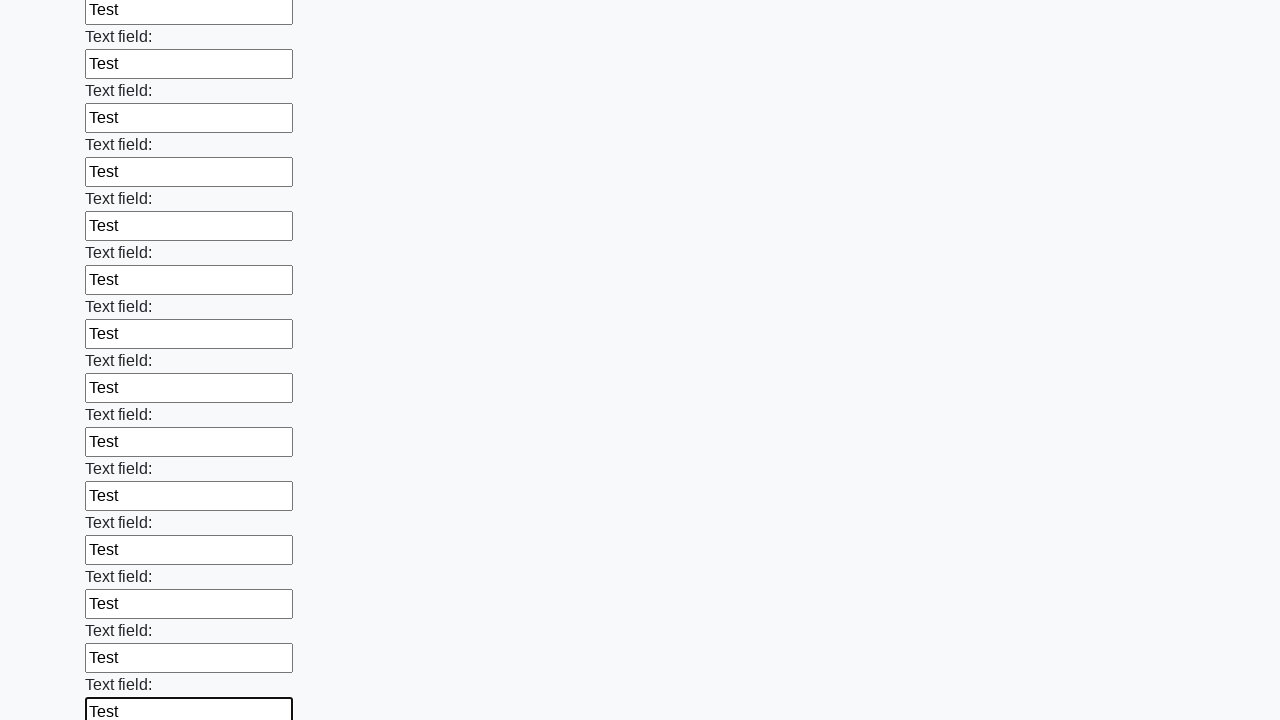

Filled an input field with test data 'Test' on xpath=//input >> nth=73
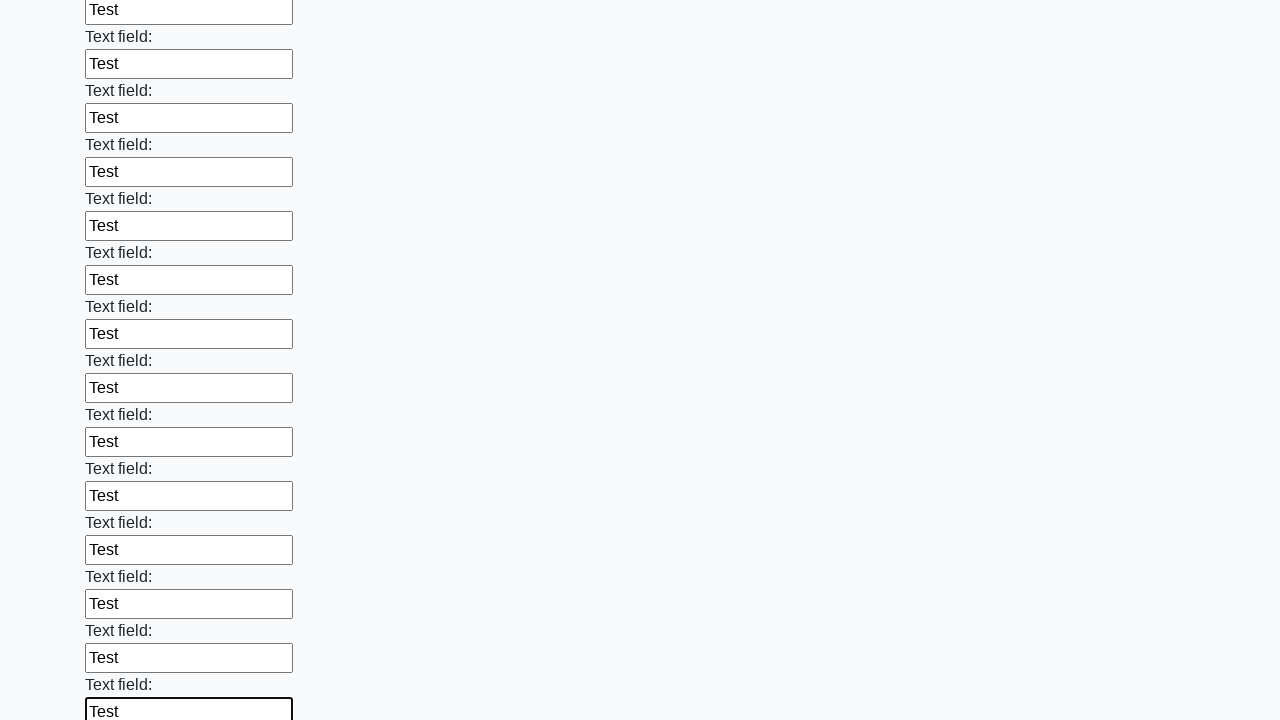

Filled an input field with test data 'Test' on xpath=//input >> nth=74
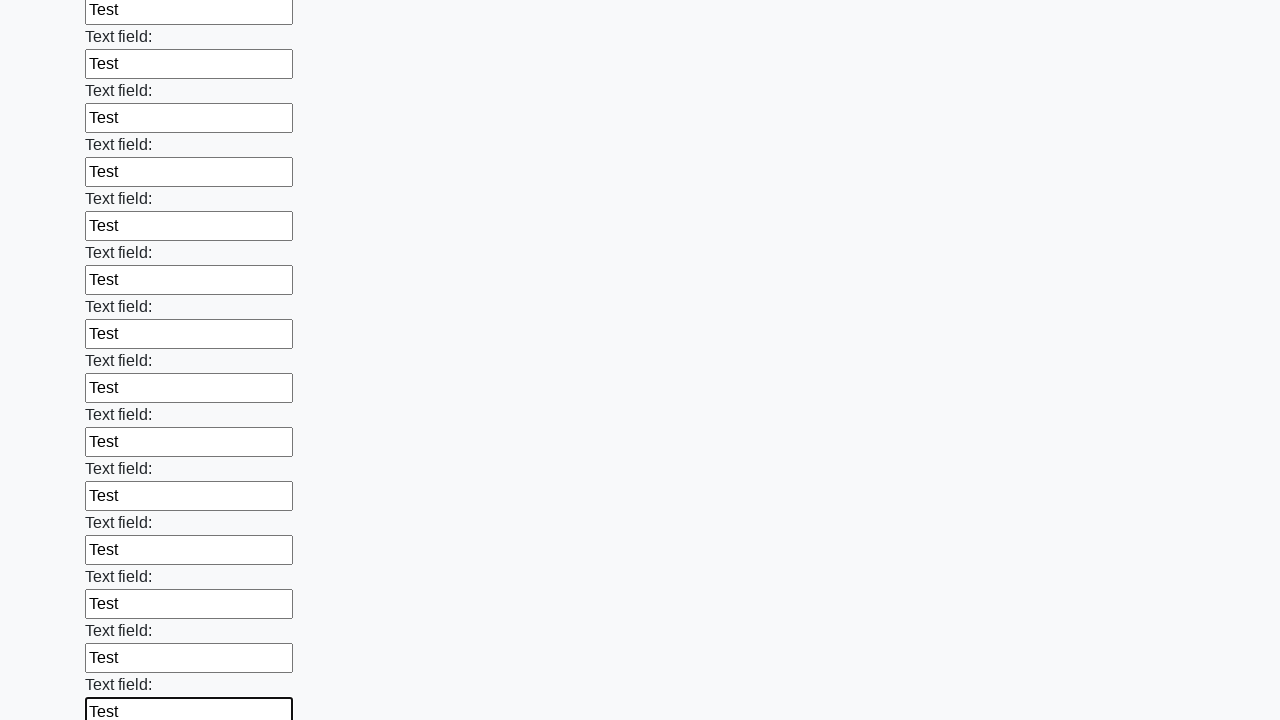

Filled an input field with test data 'Test' on xpath=//input >> nth=75
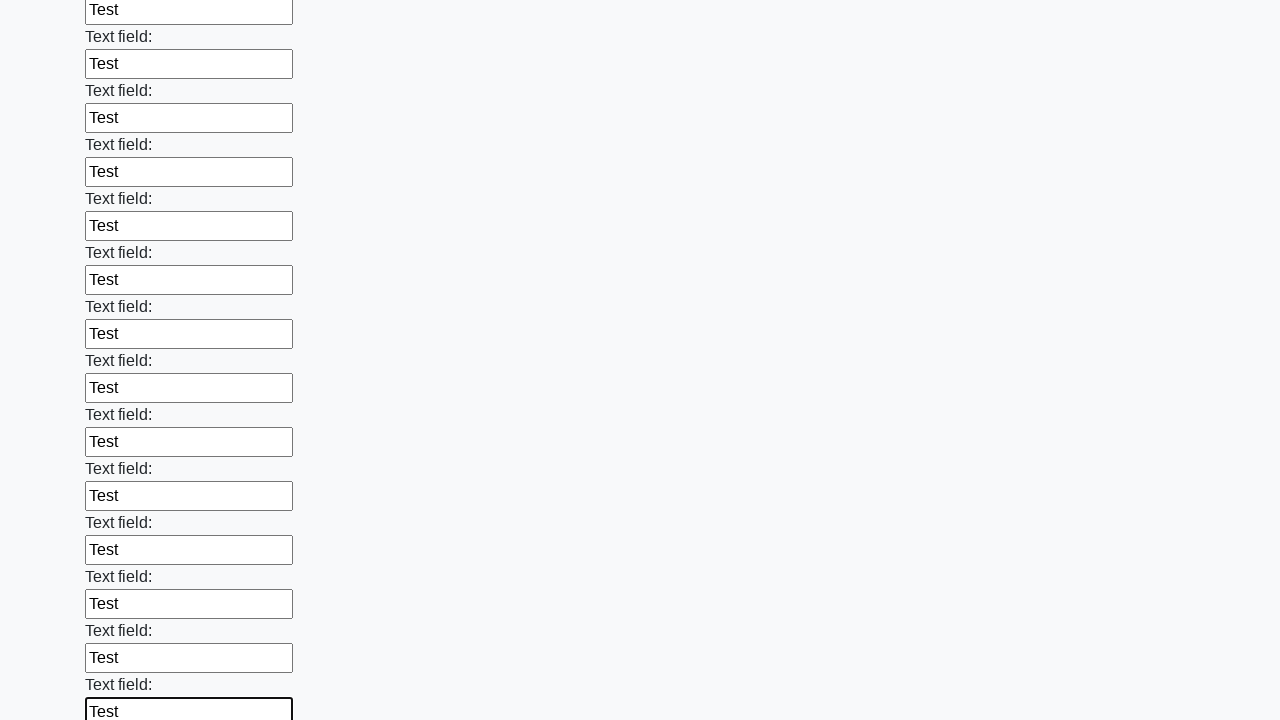

Filled an input field with test data 'Test' on xpath=//input >> nth=76
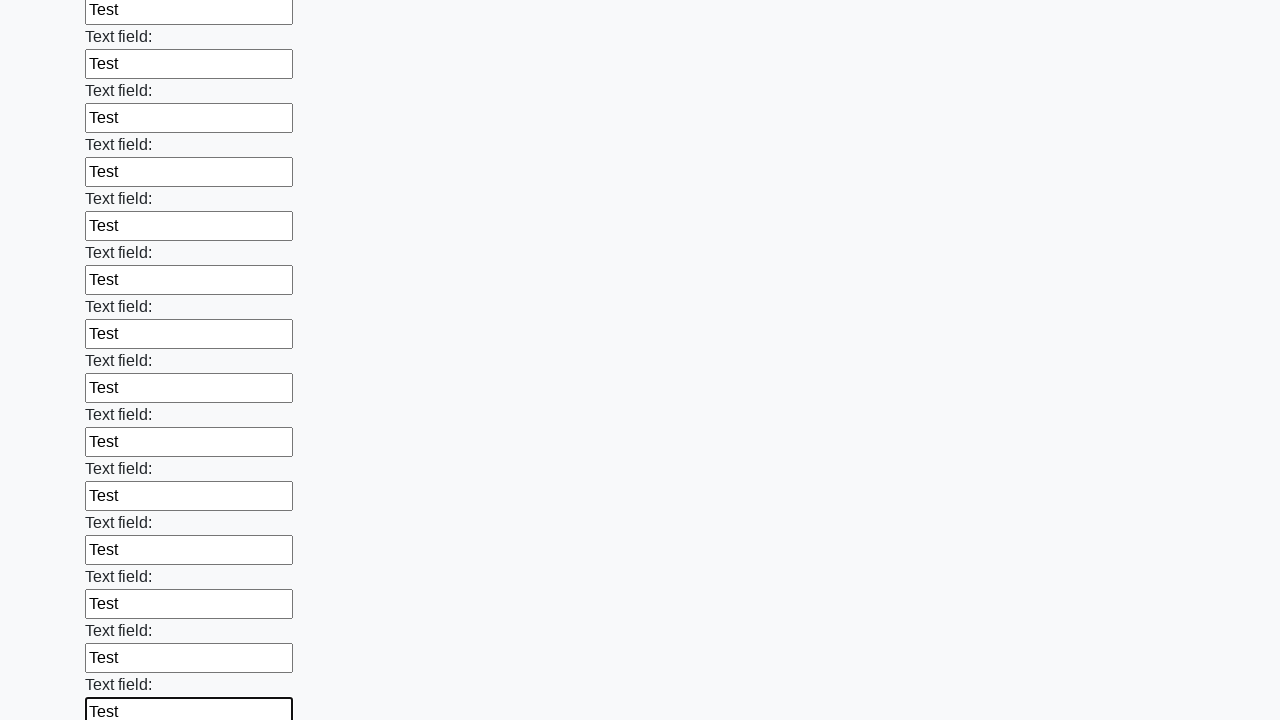

Filled an input field with test data 'Test' on xpath=//input >> nth=77
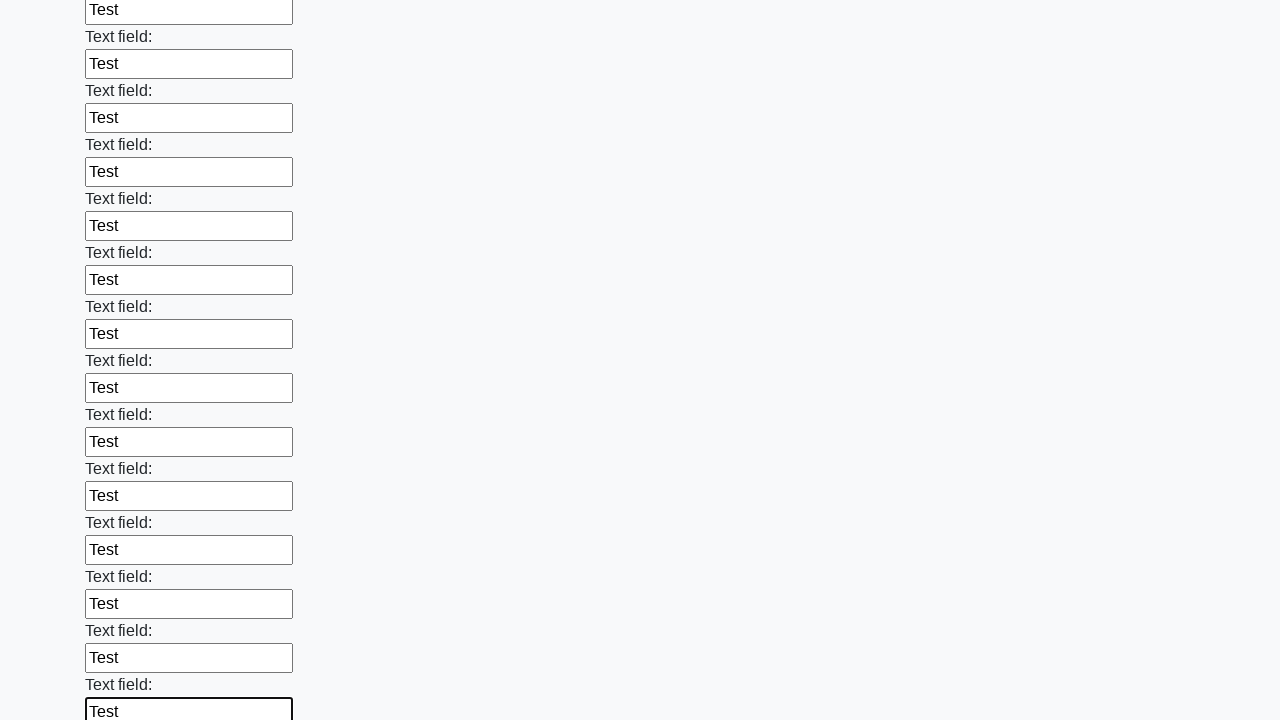

Filled an input field with test data 'Test' on xpath=//input >> nth=78
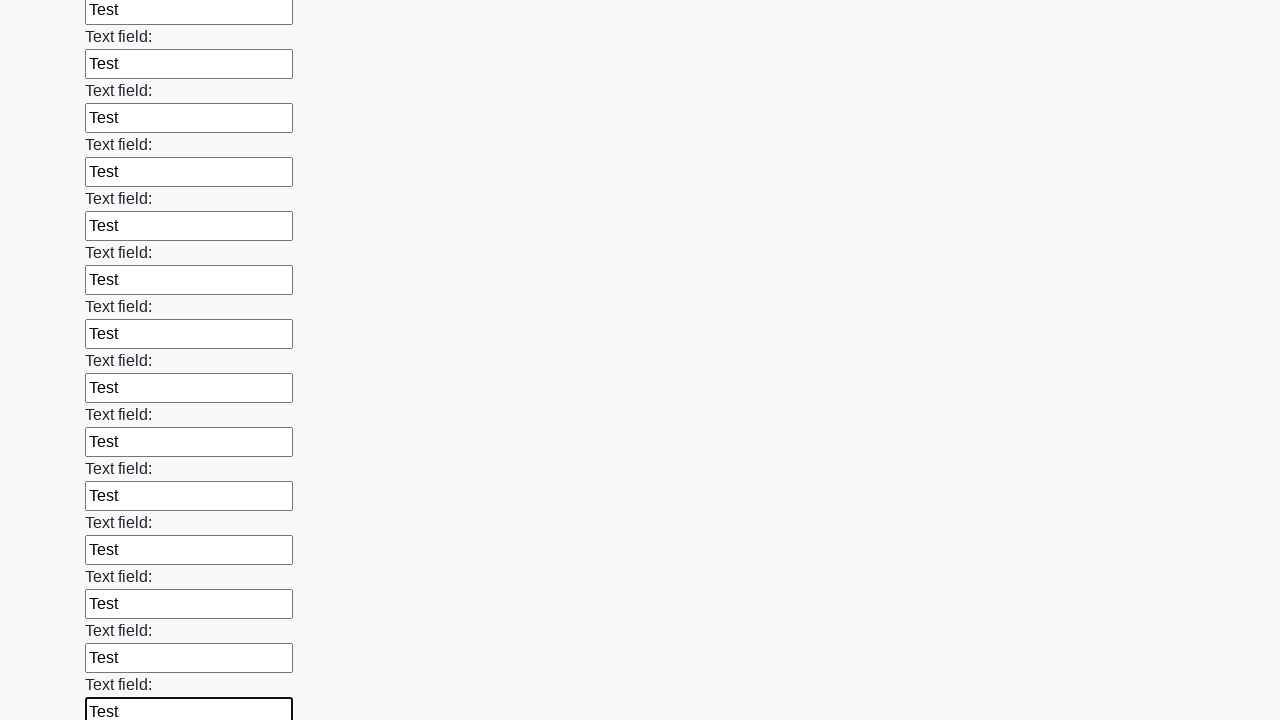

Filled an input field with test data 'Test' on xpath=//input >> nth=79
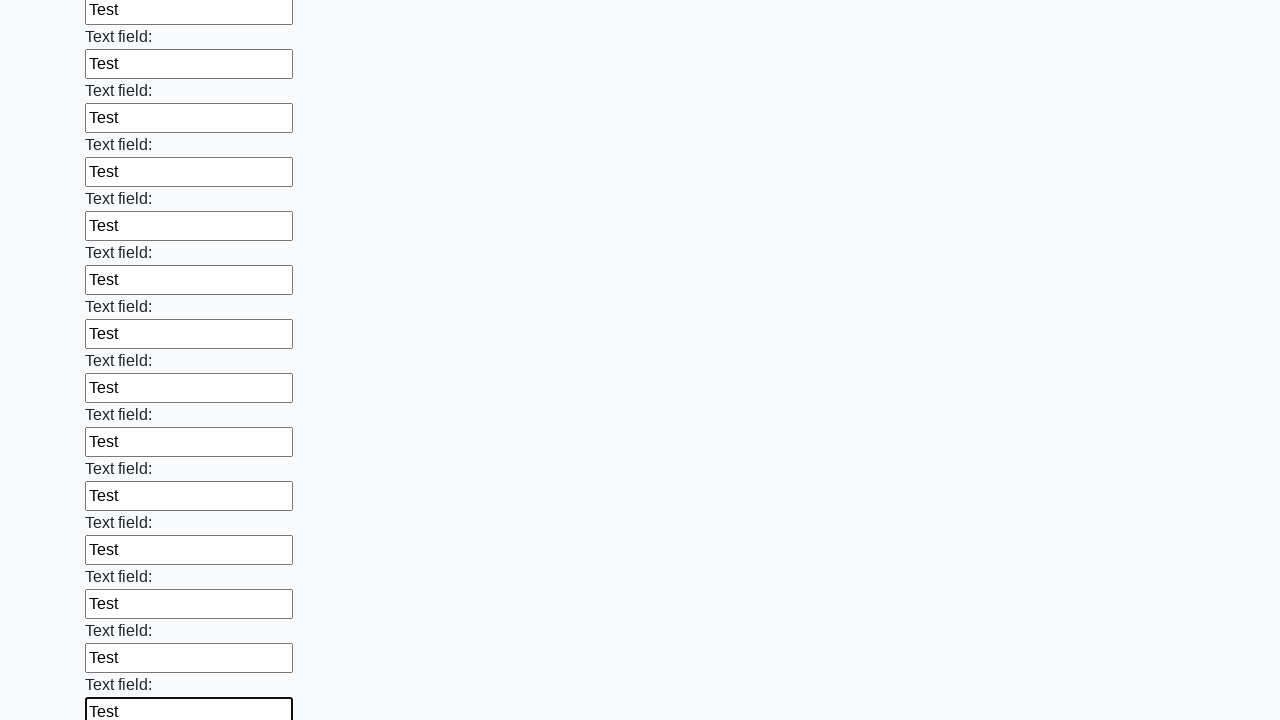

Filled an input field with test data 'Test' on xpath=//input >> nth=80
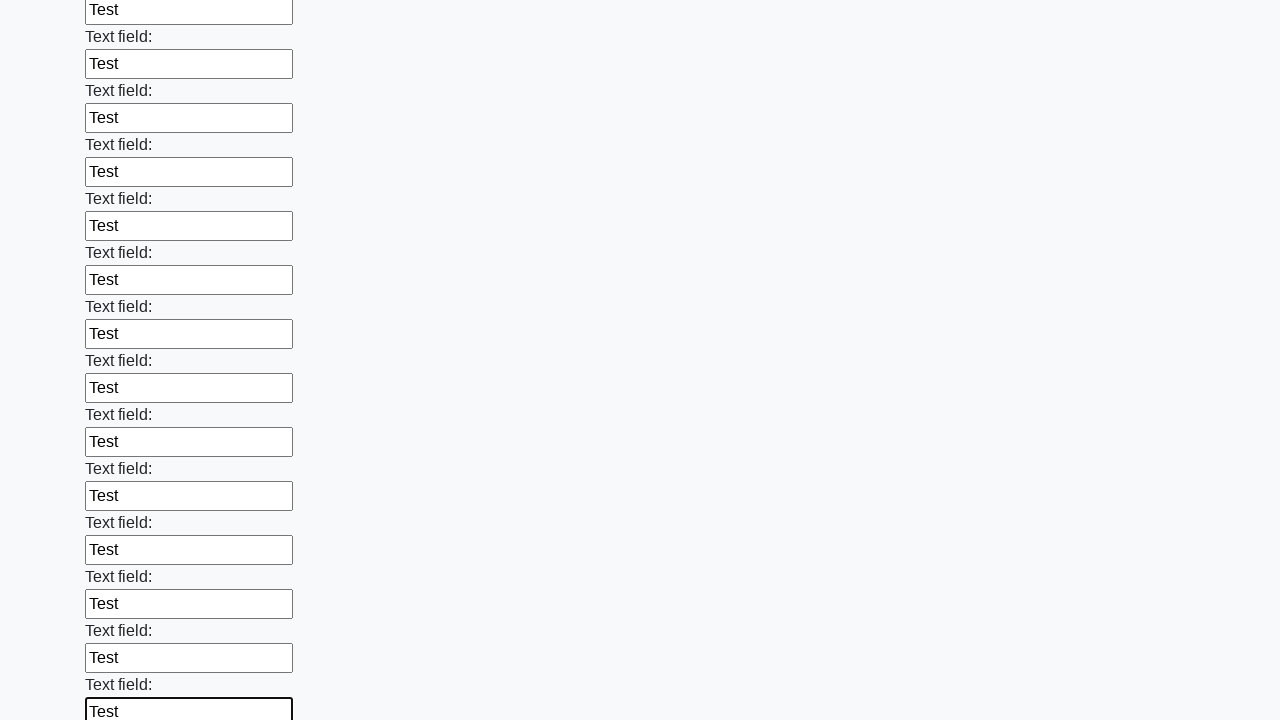

Filled an input field with test data 'Test' on xpath=//input >> nth=81
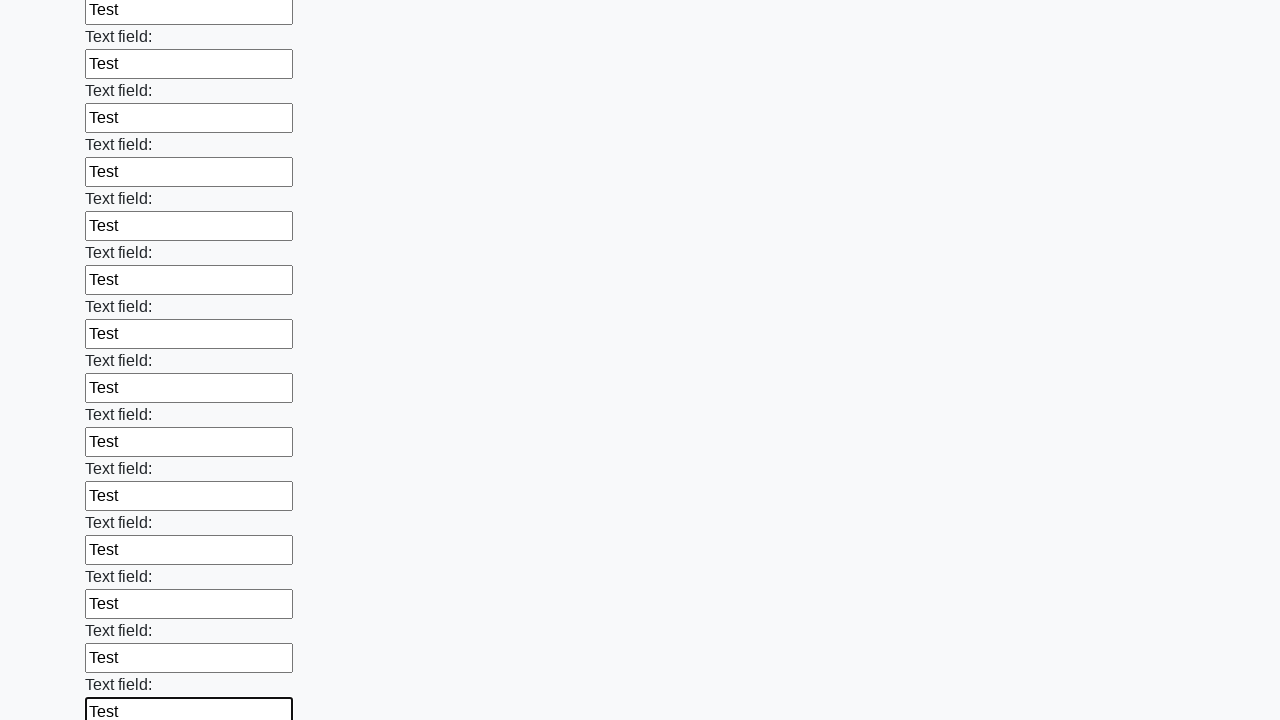

Filled an input field with test data 'Test' on xpath=//input >> nth=82
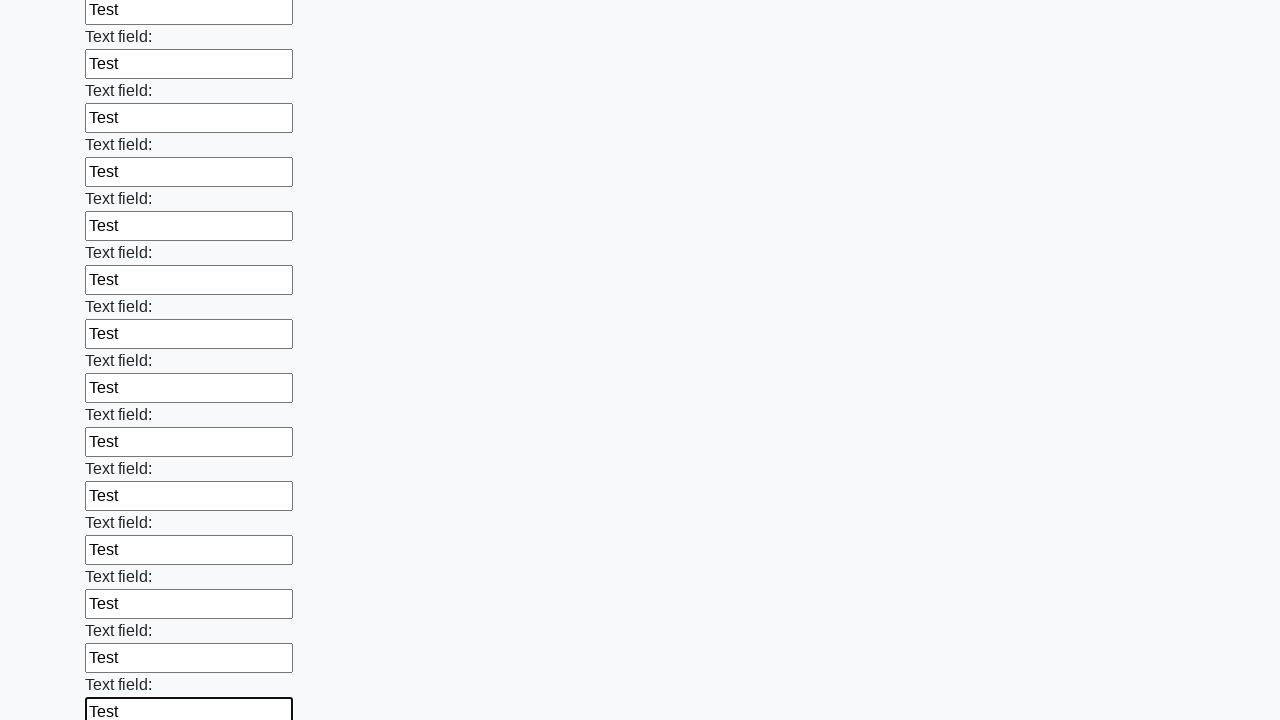

Filled an input field with test data 'Test' on xpath=//input >> nth=83
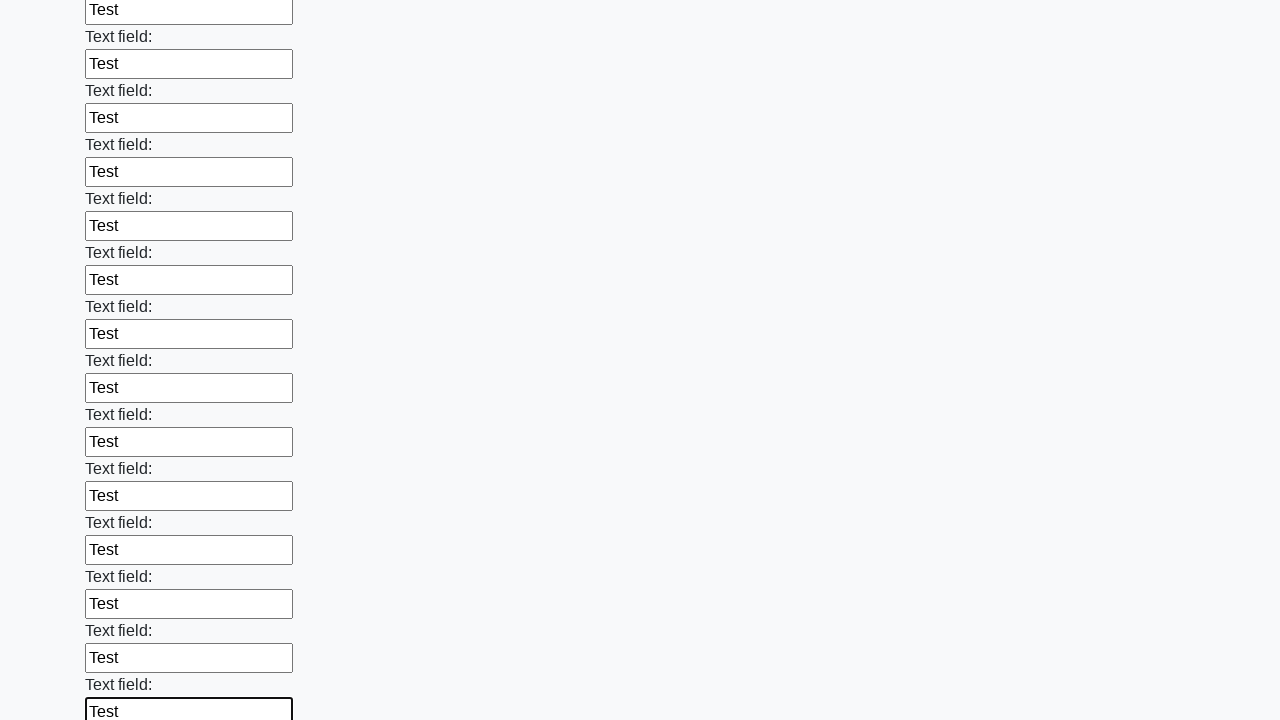

Filled an input field with test data 'Test' on xpath=//input >> nth=84
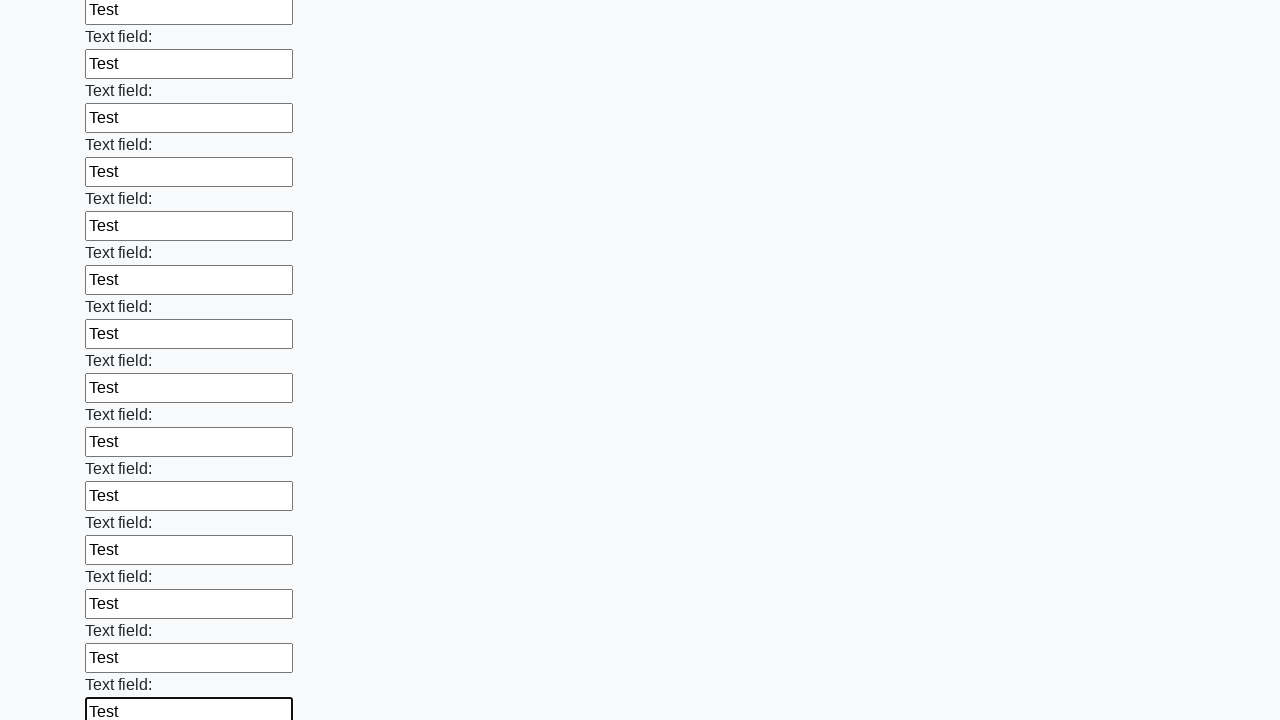

Filled an input field with test data 'Test' on xpath=//input >> nth=85
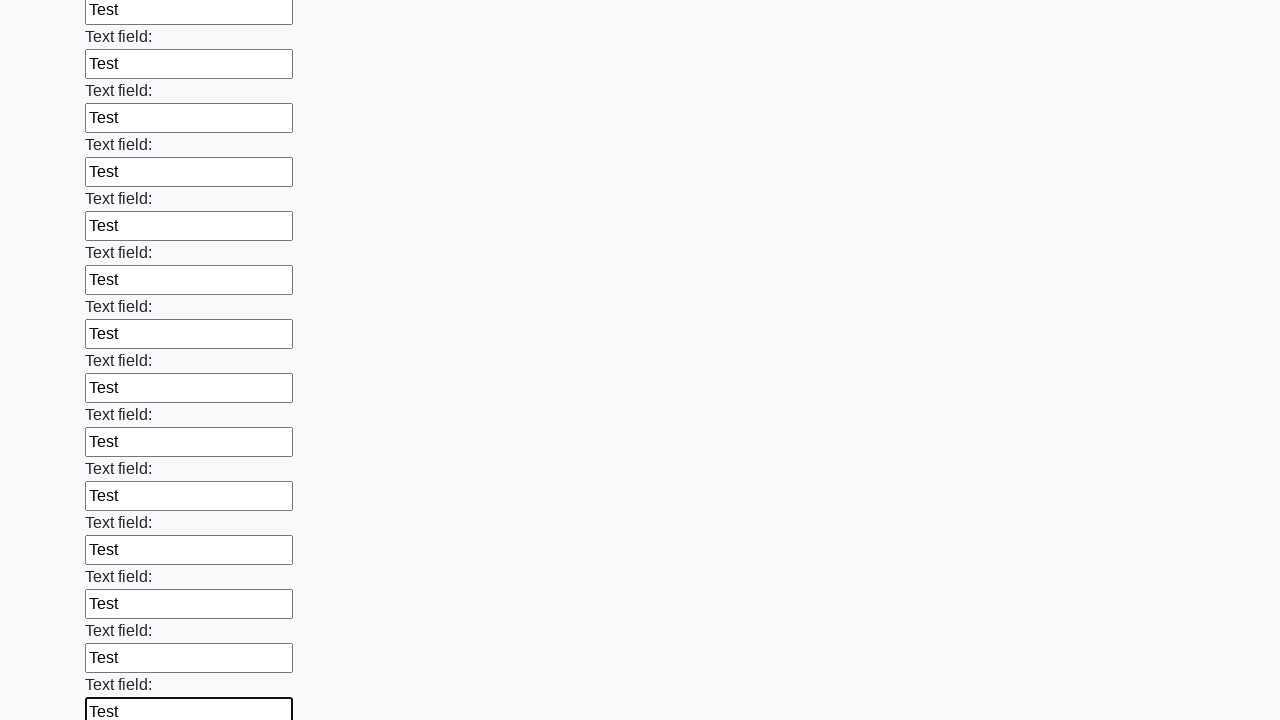

Filled an input field with test data 'Test' on xpath=//input >> nth=86
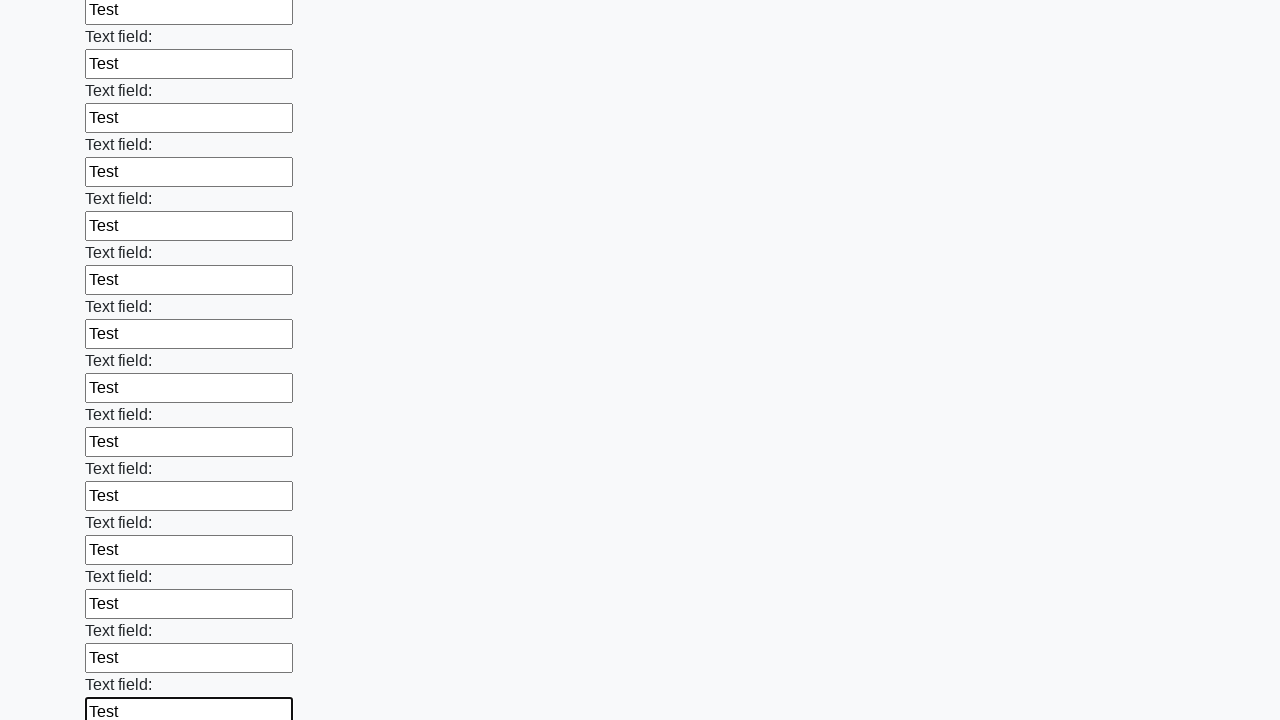

Filled an input field with test data 'Test' on xpath=//input >> nth=87
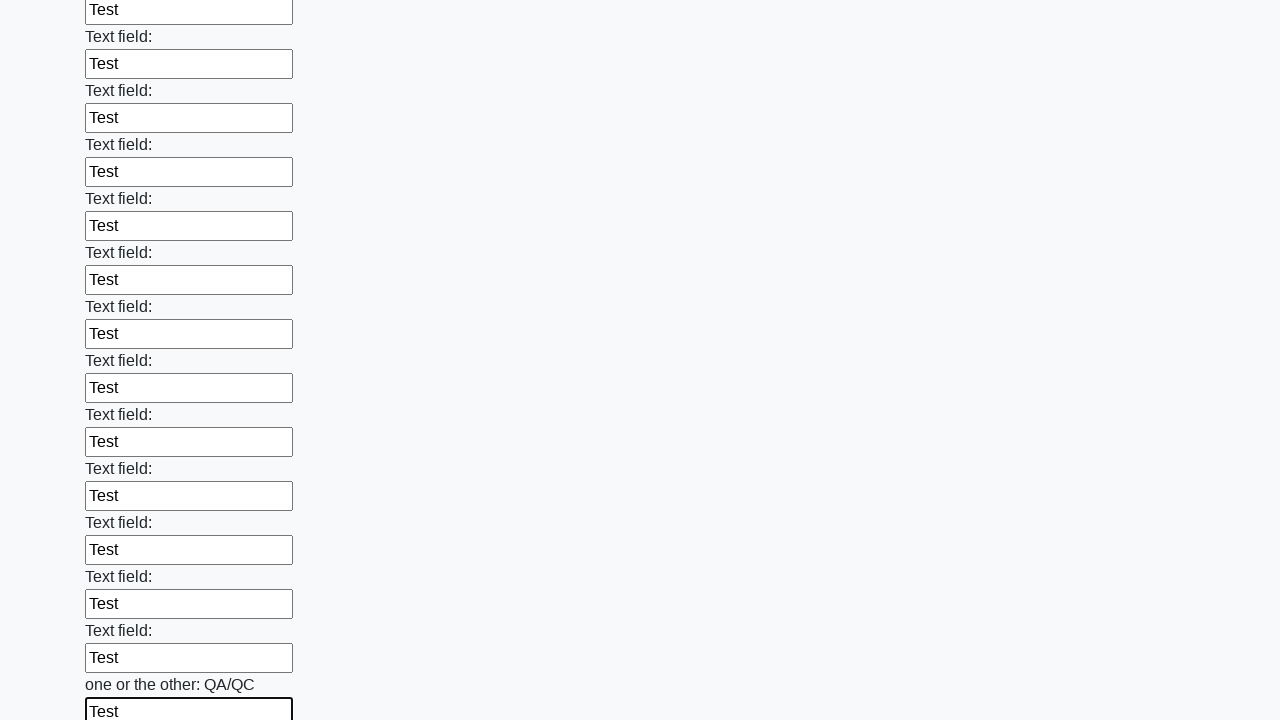

Filled an input field with test data 'Test' on xpath=//input >> nth=88
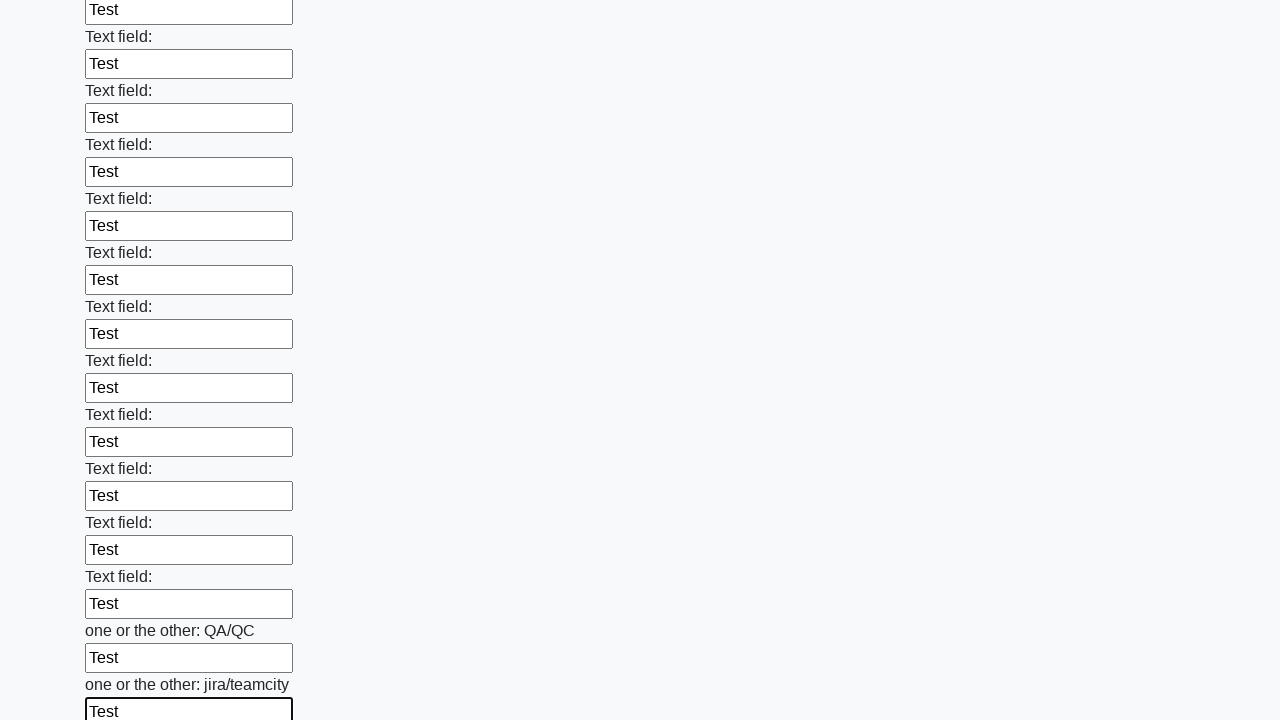

Filled an input field with test data 'Test' on xpath=//input >> nth=89
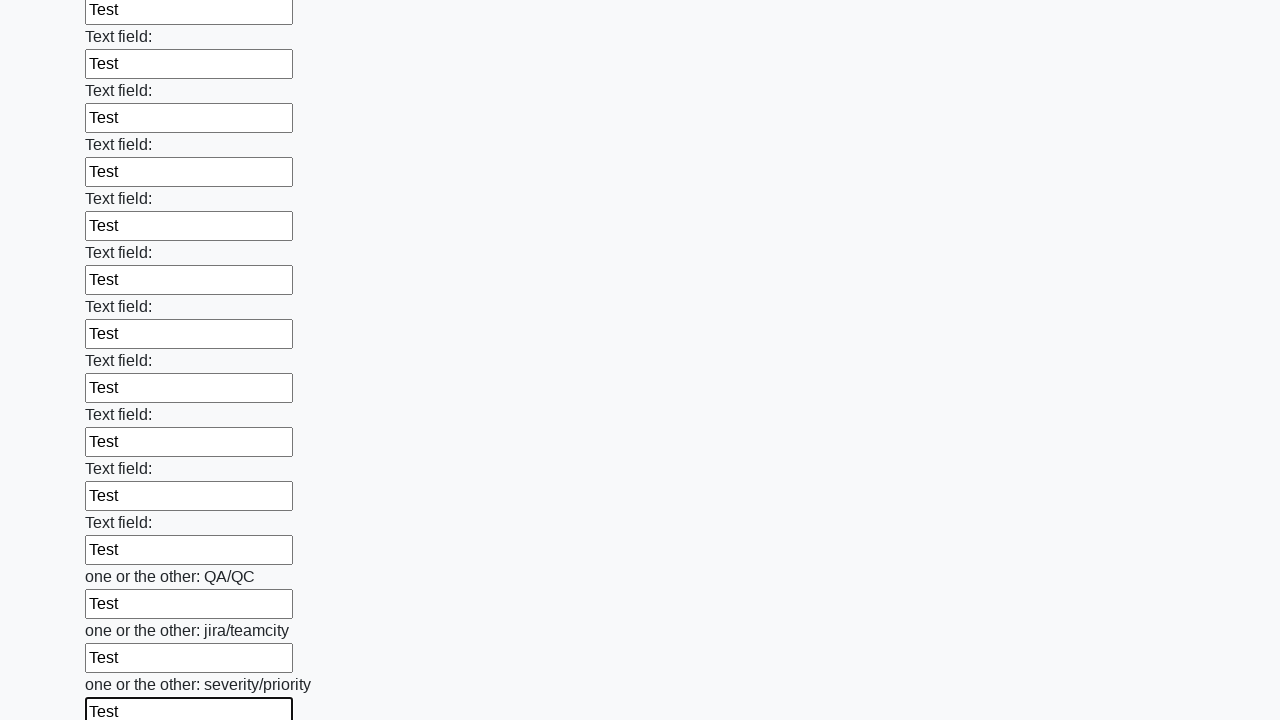

Filled an input field with test data 'Test' on xpath=//input >> nth=90
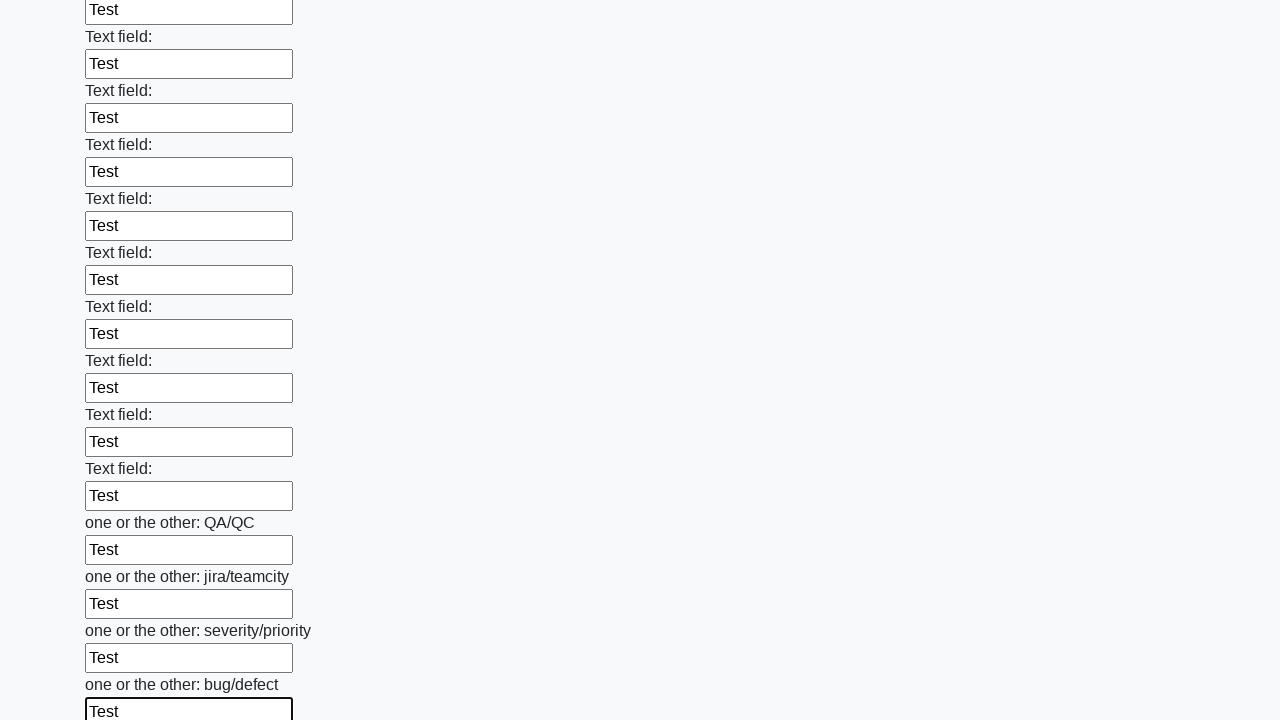

Filled an input field with test data 'Test' on xpath=//input >> nth=91
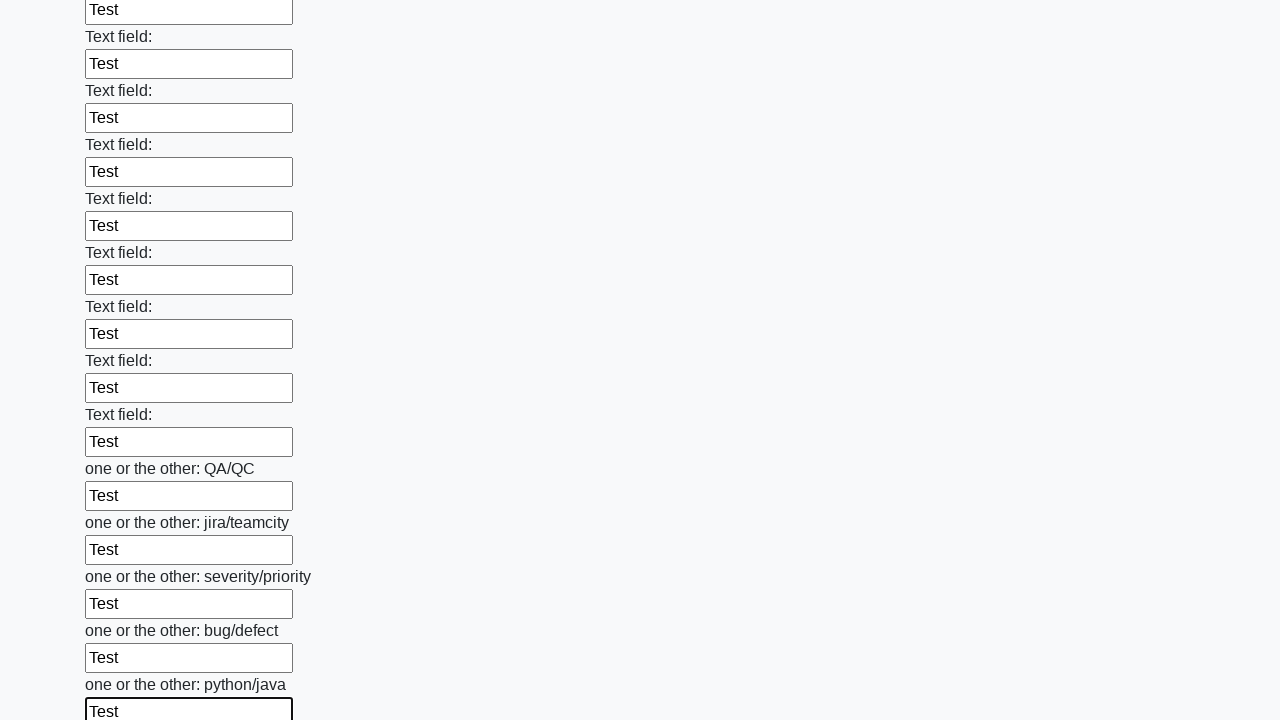

Filled an input field with test data 'Test' on xpath=//input >> nth=92
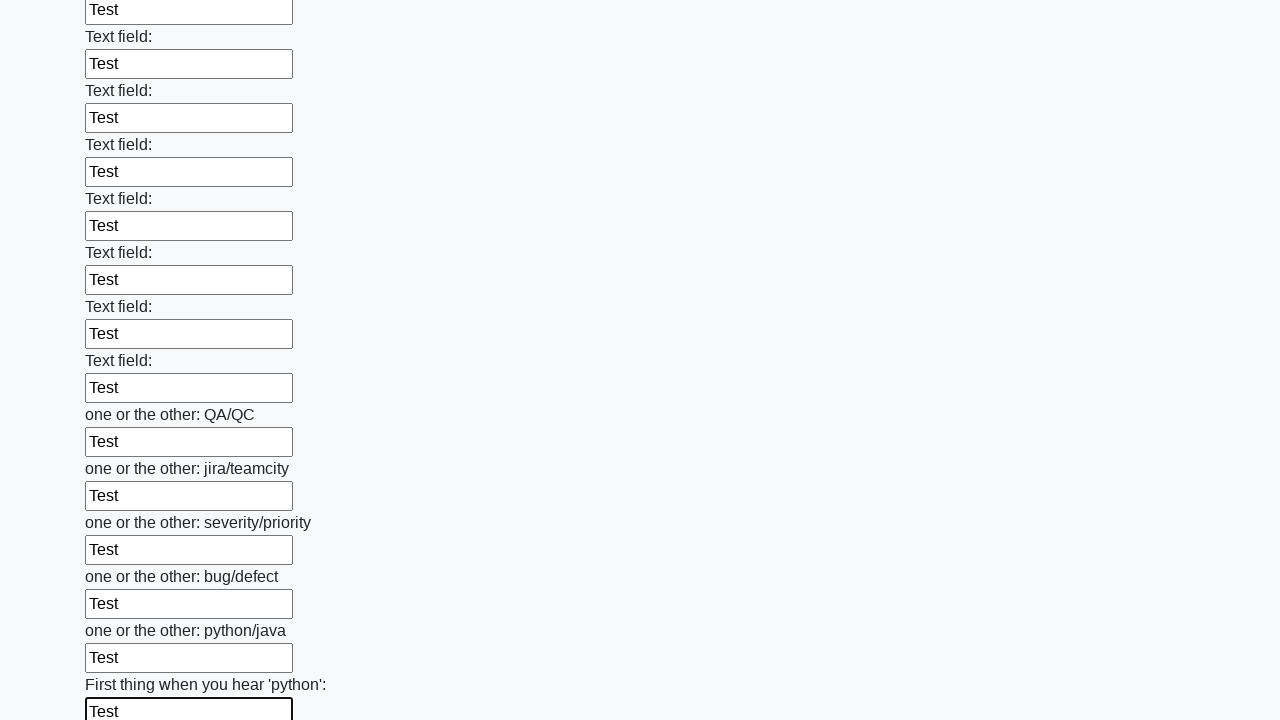

Filled an input field with test data 'Test' on xpath=//input >> nth=93
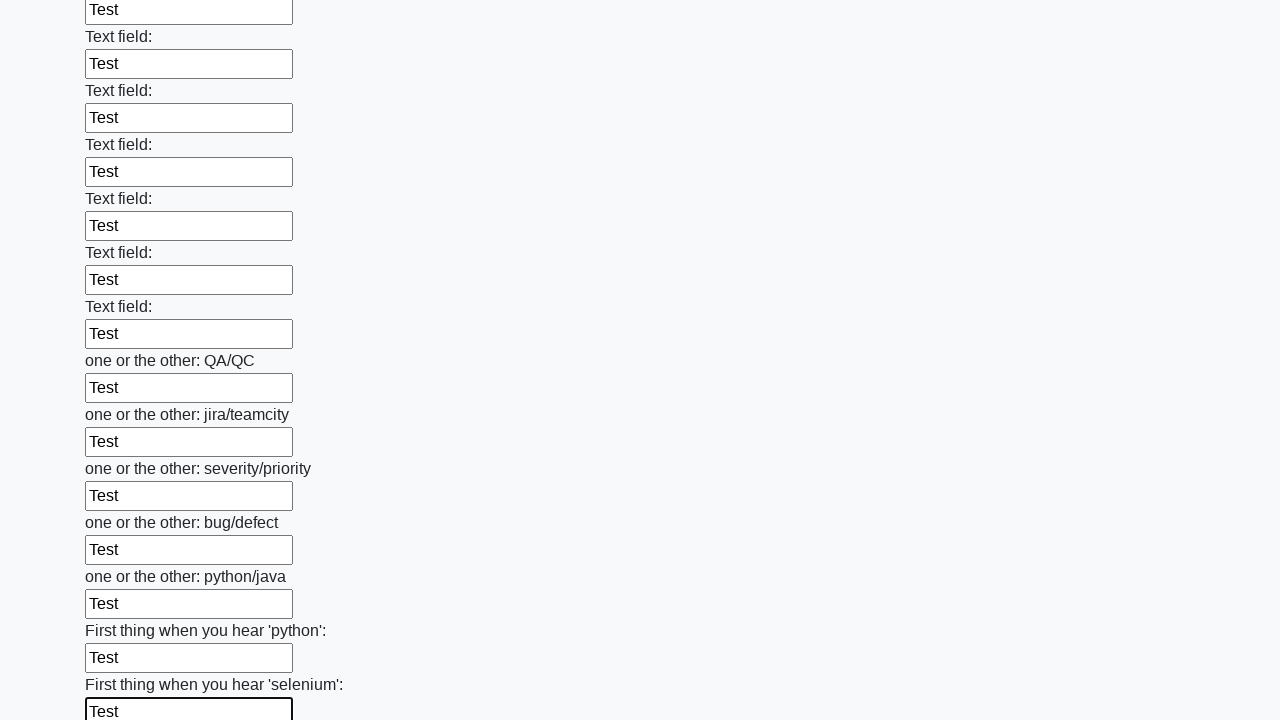

Filled an input field with test data 'Test' on xpath=//input >> nth=94
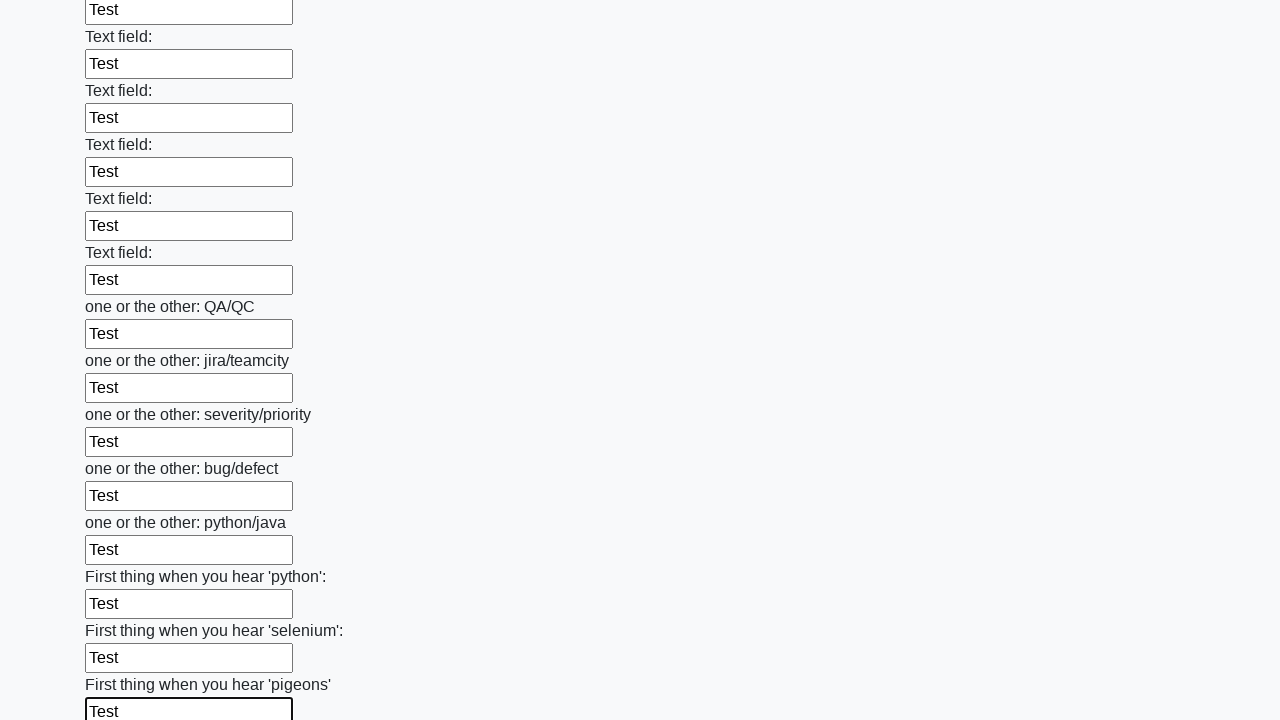

Filled an input field with test data 'Test' on xpath=//input >> nth=95
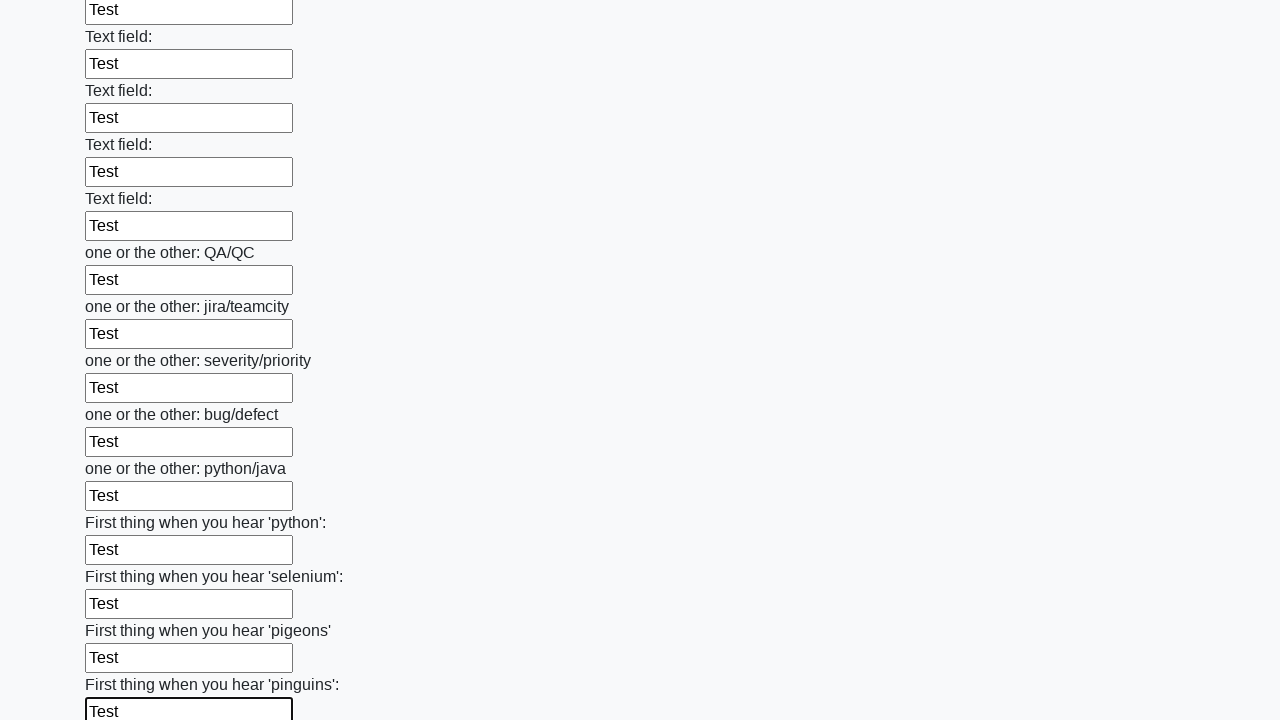

Filled an input field with test data 'Test' on xpath=//input >> nth=96
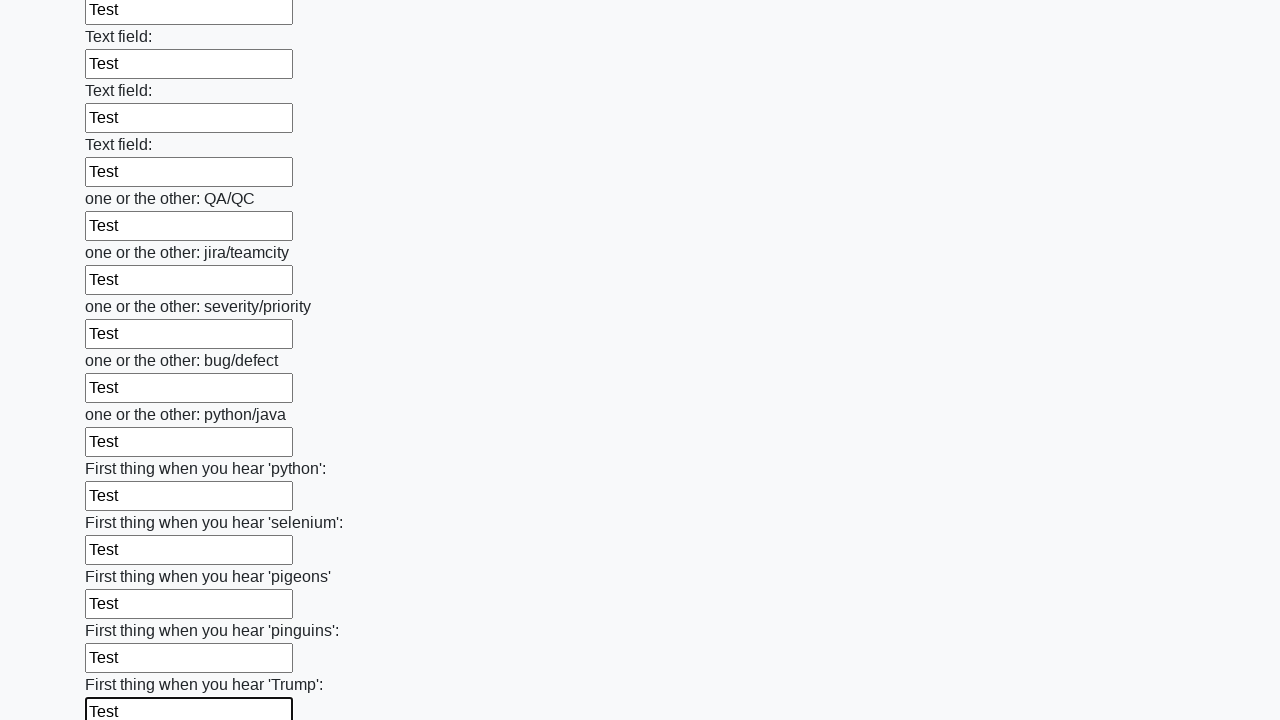

Filled an input field with test data 'Test' on xpath=//input >> nth=97
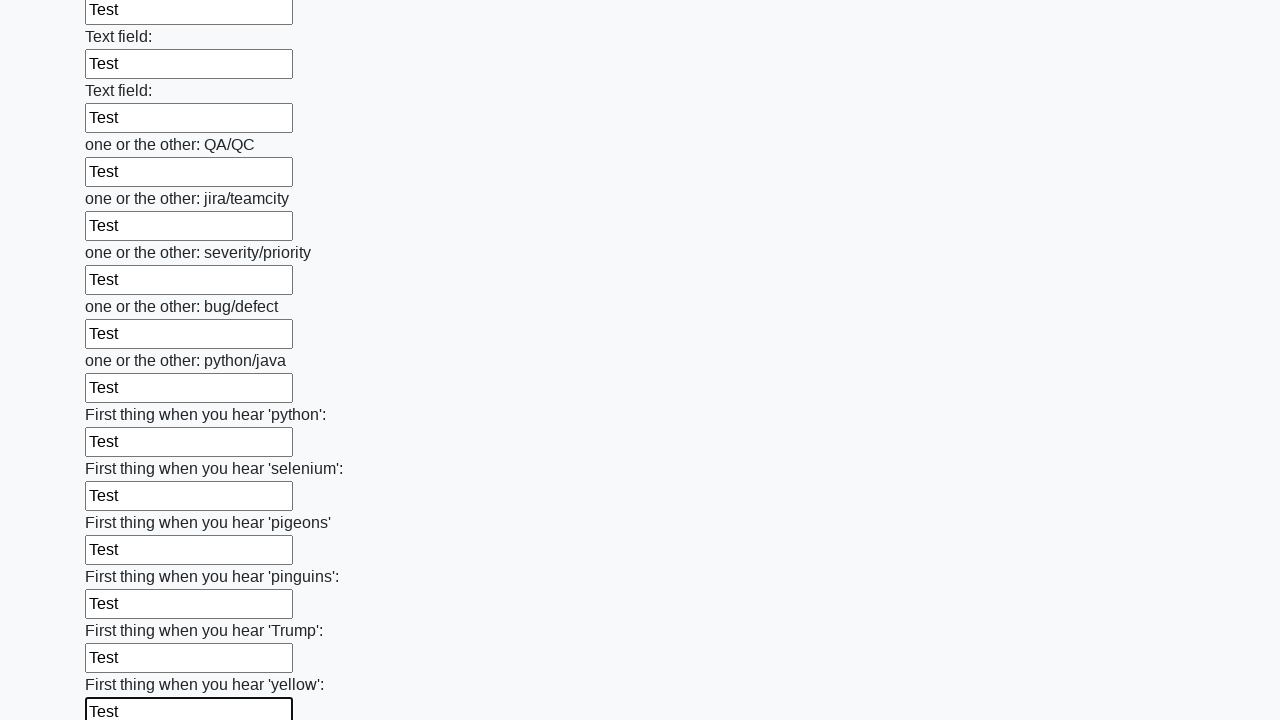

Filled an input field with test data 'Test' on xpath=//input >> nth=98
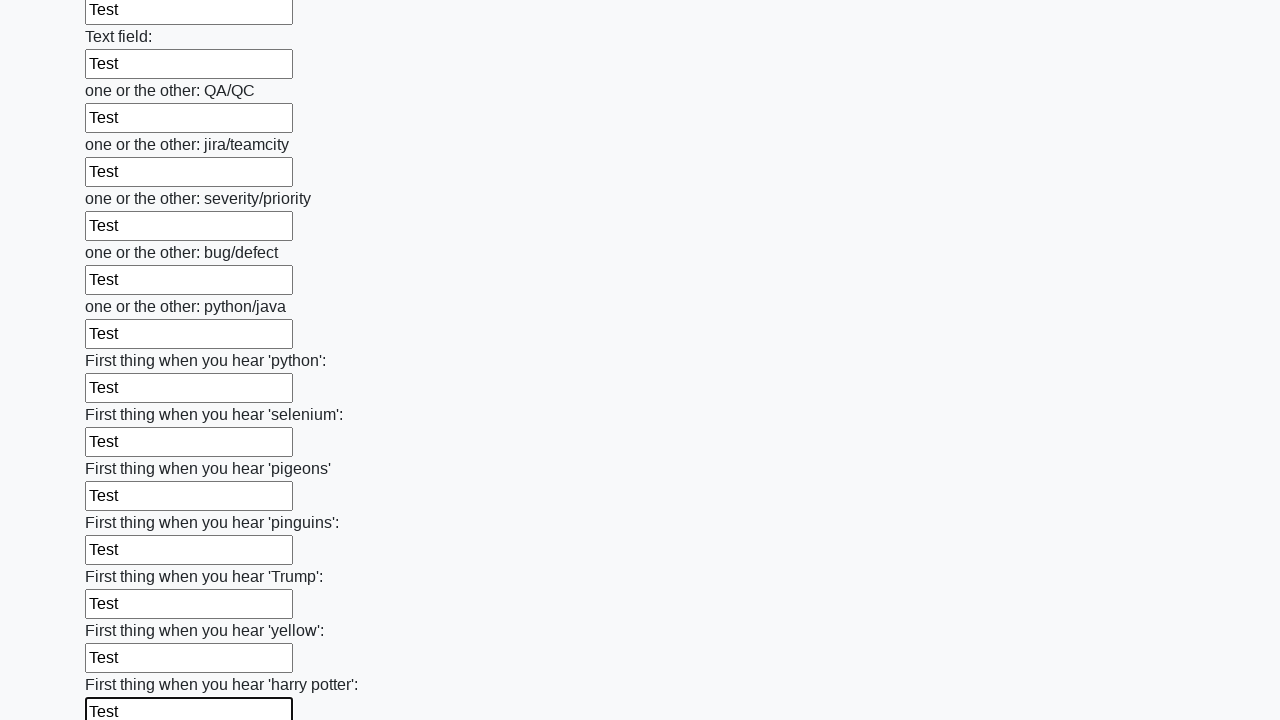

Filled an input field with test data 'Test' on xpath=//input >> nth=99
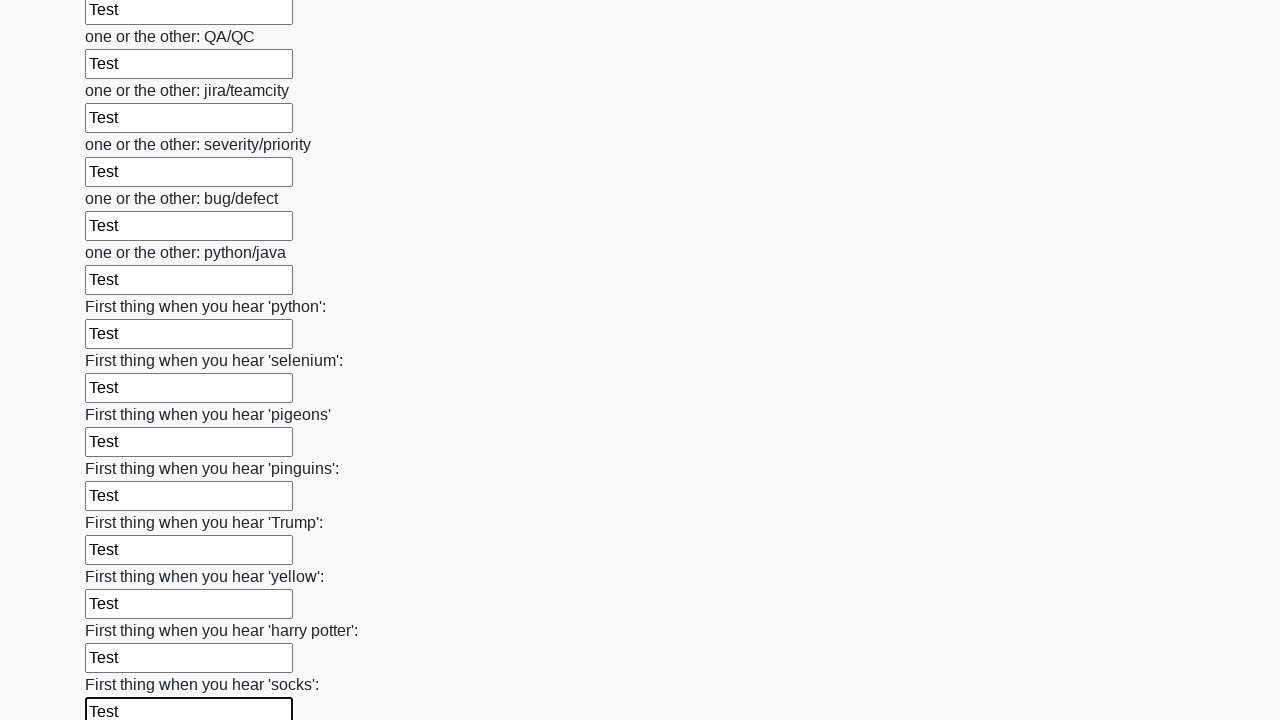

Clicked the submit button to submit the huge form at (123, 611) on xpath=//button
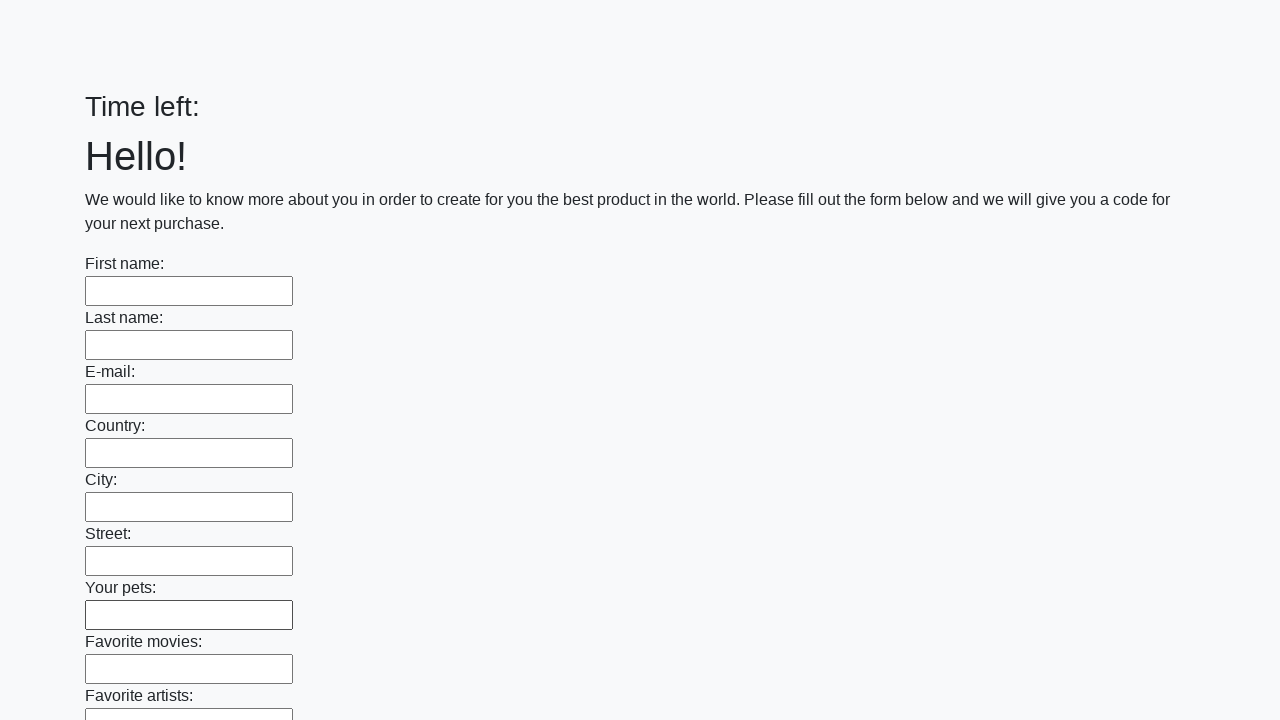

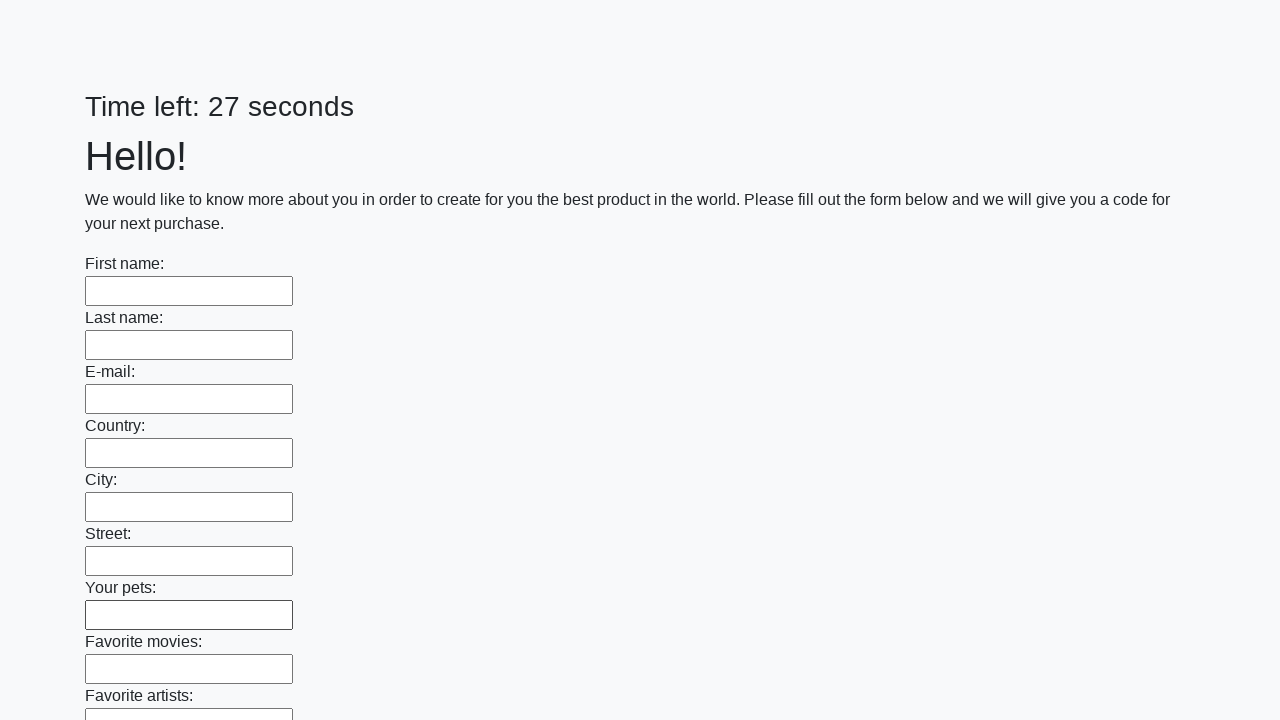